Fills all input fields in a large form with the value "5" and submits the form by clicking the submit button

Starting URL: https://suninjuly.github.io/huge_form.html

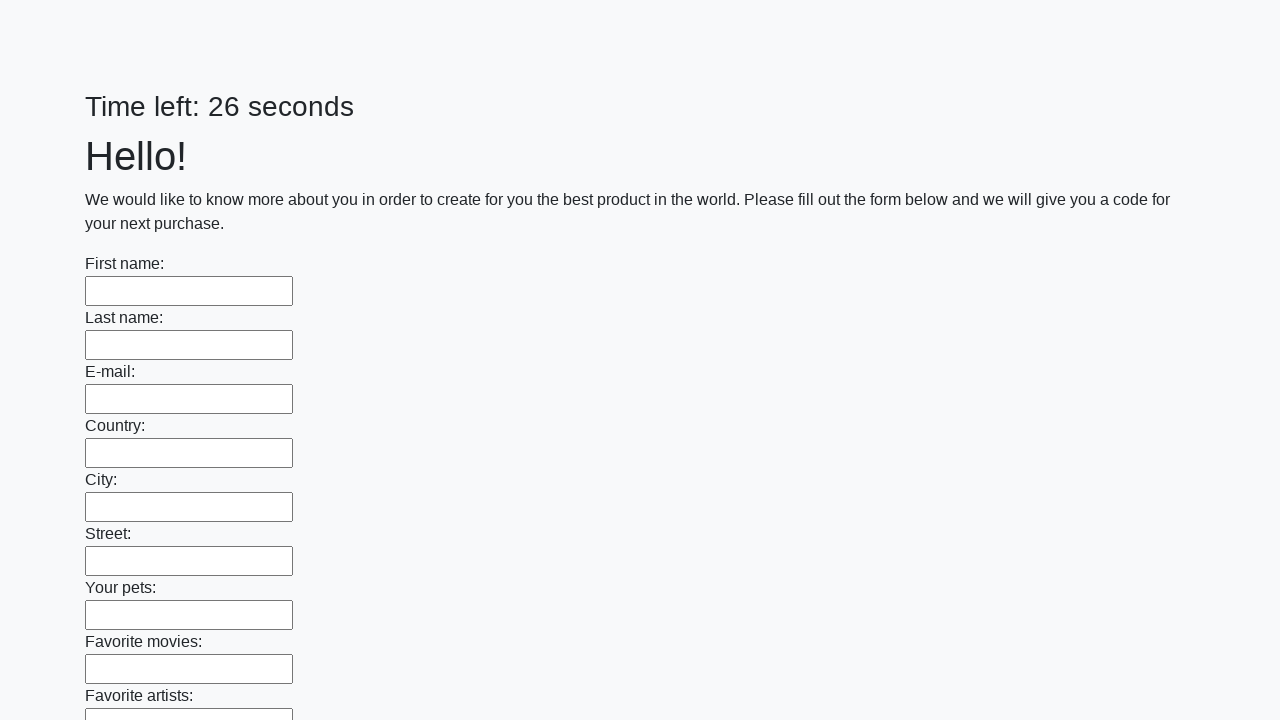

Navigated to huge form page
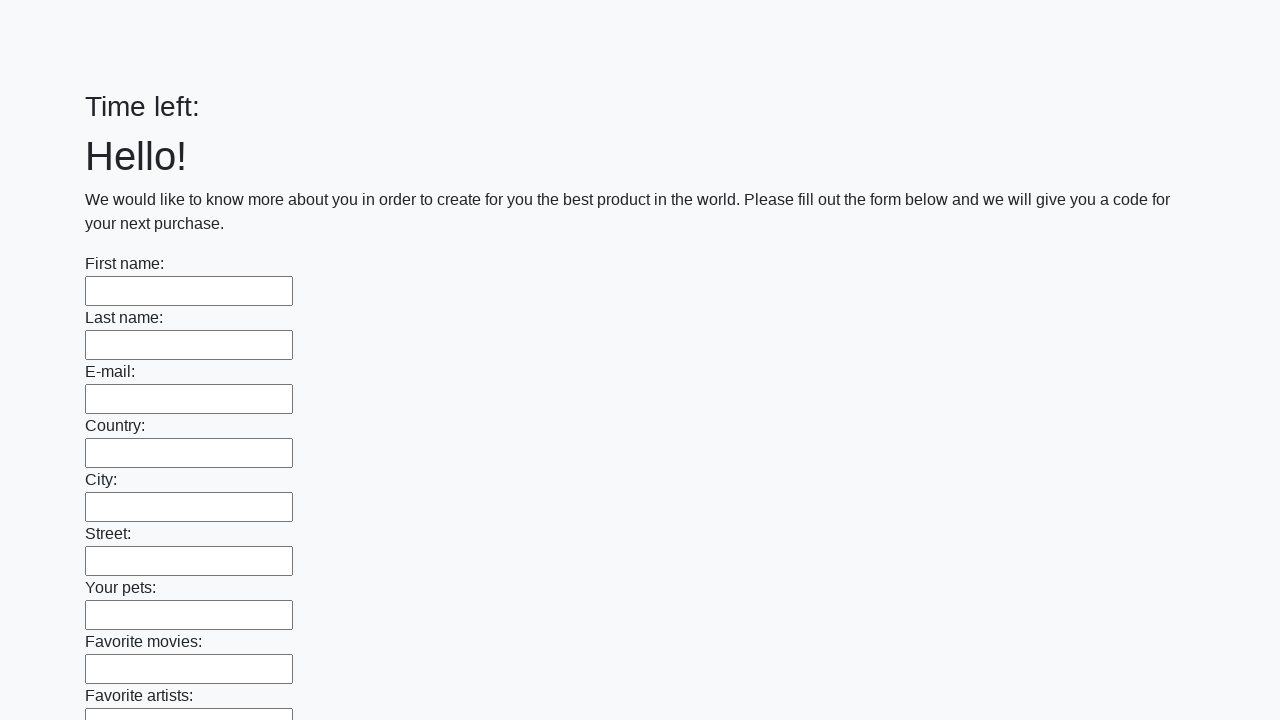

Filled an input field with '5' on input >> nth=0
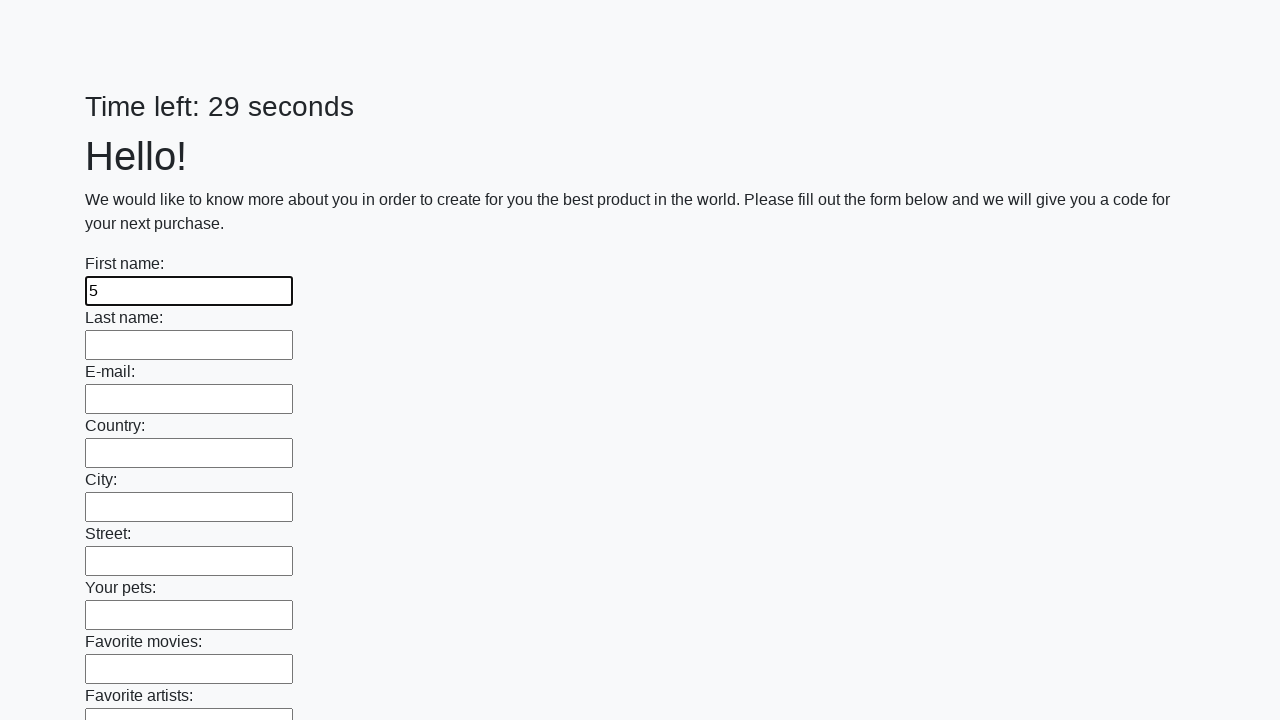

Filled an input field with '5' on input >> nth=1
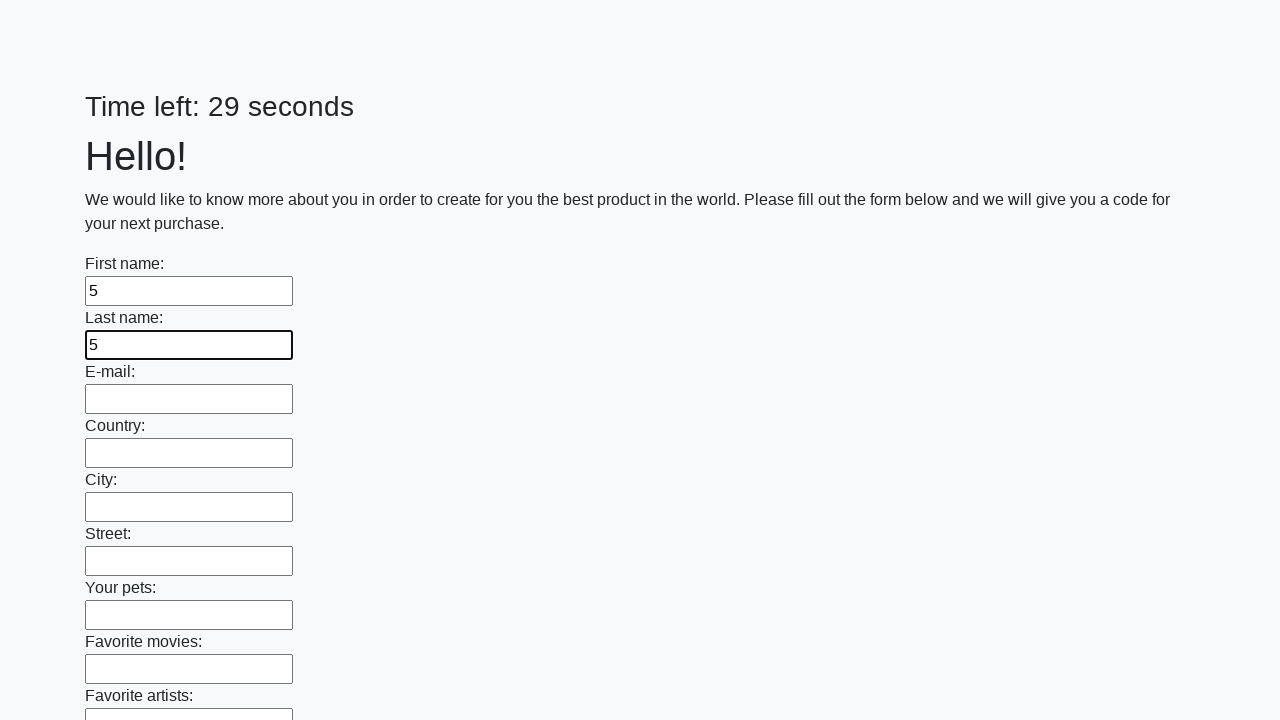

Filled an input field with '5' on input >> nth=2
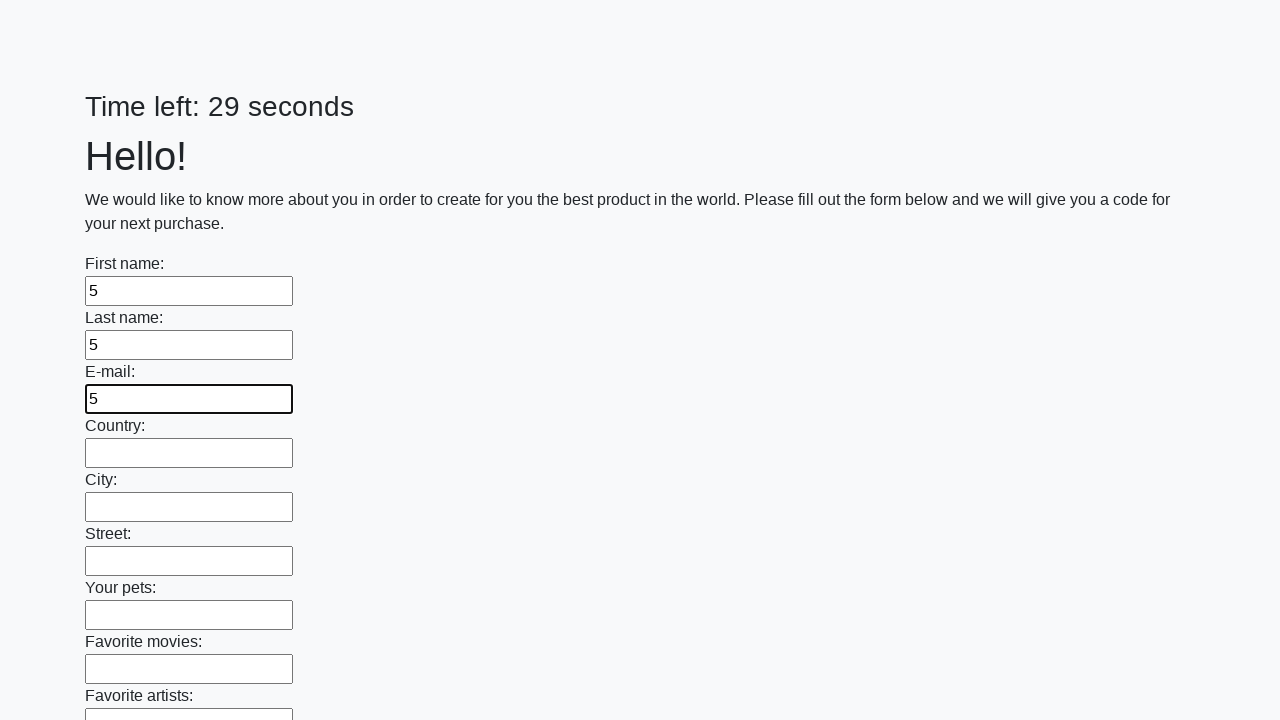

Filled an input field with '5' on input >> nth=3
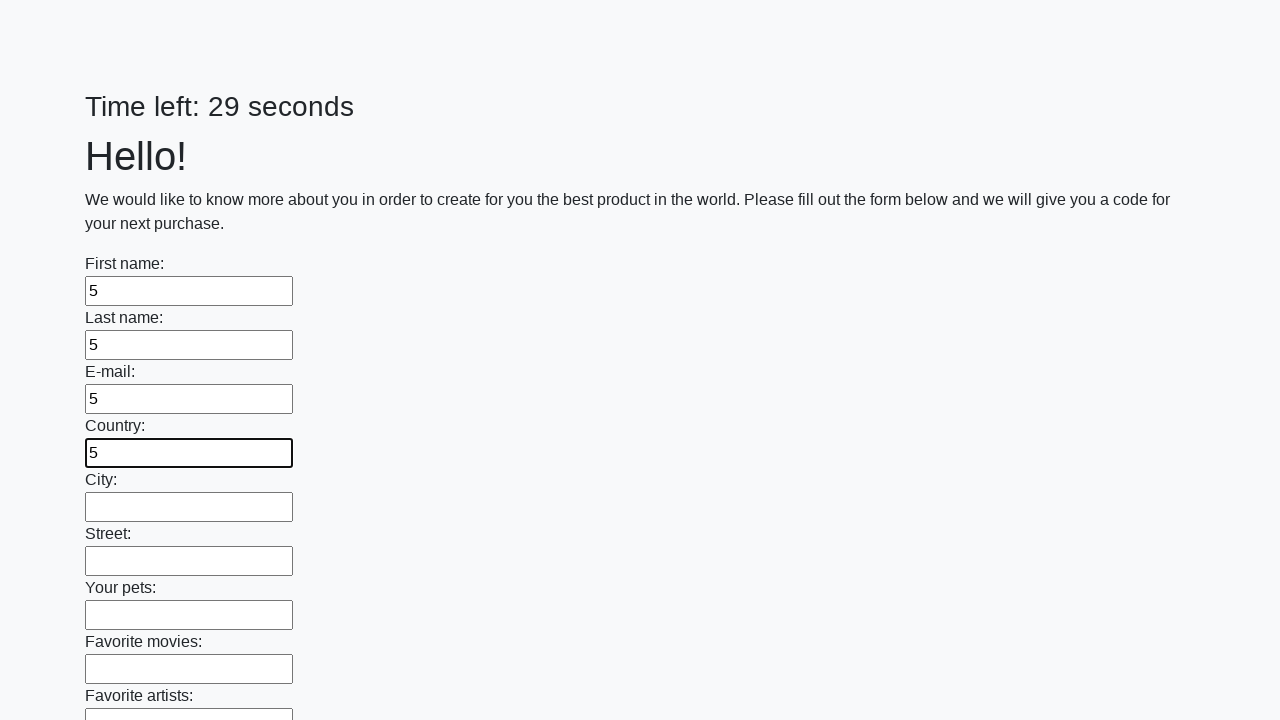

Filled an input field with '5' on input >> nth=4
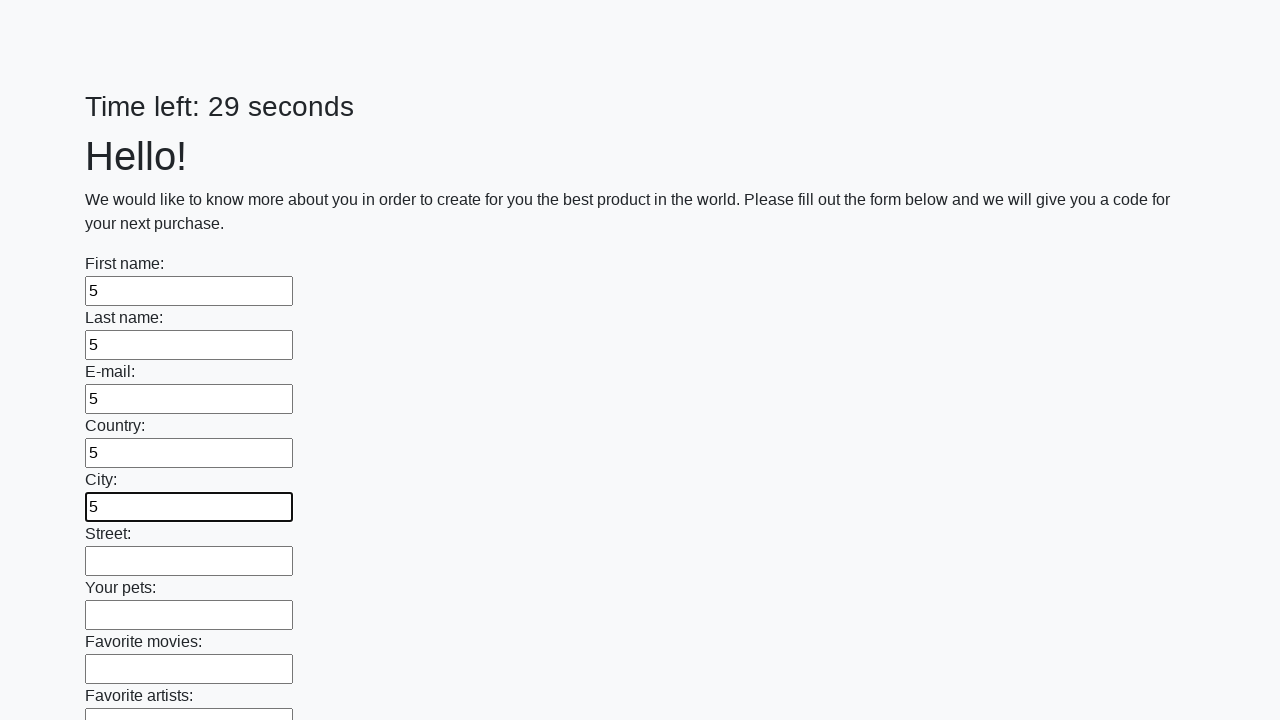

Filled an input field with '5' on input >> nth=5
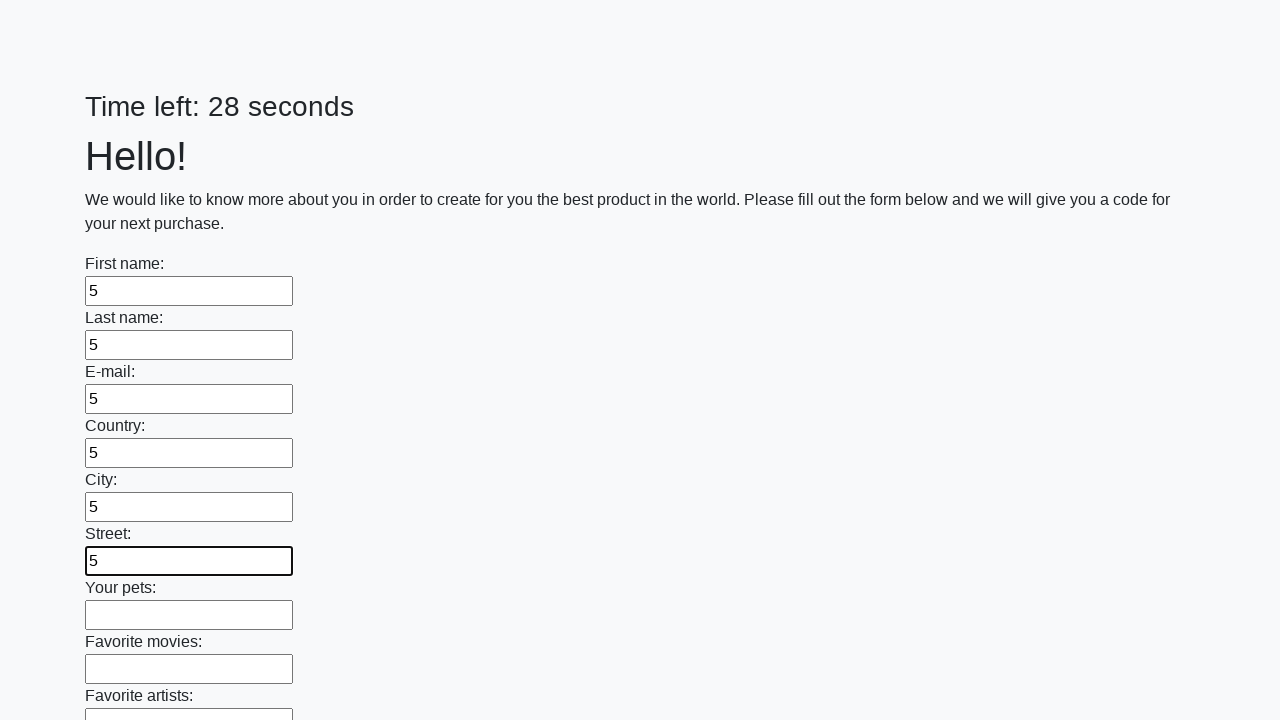

Filled an input field with '5' on input >> nth=6
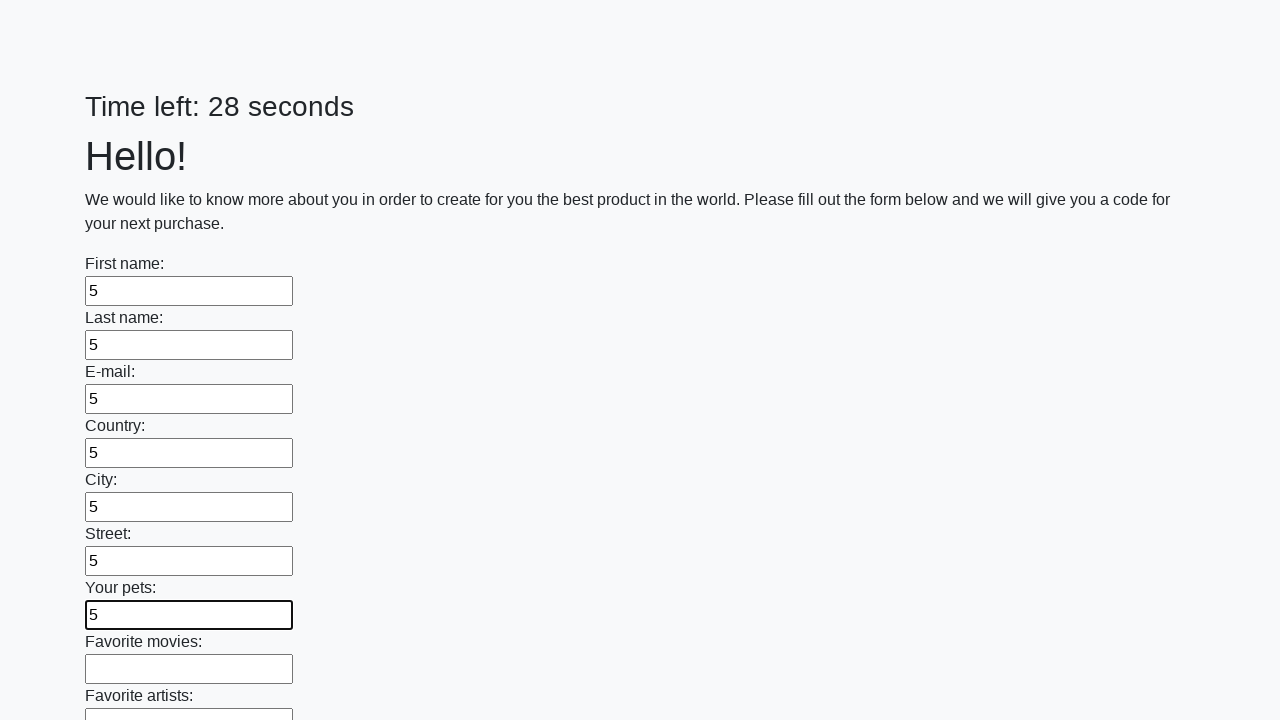

Filled an input field with '5' on input >> nth=7
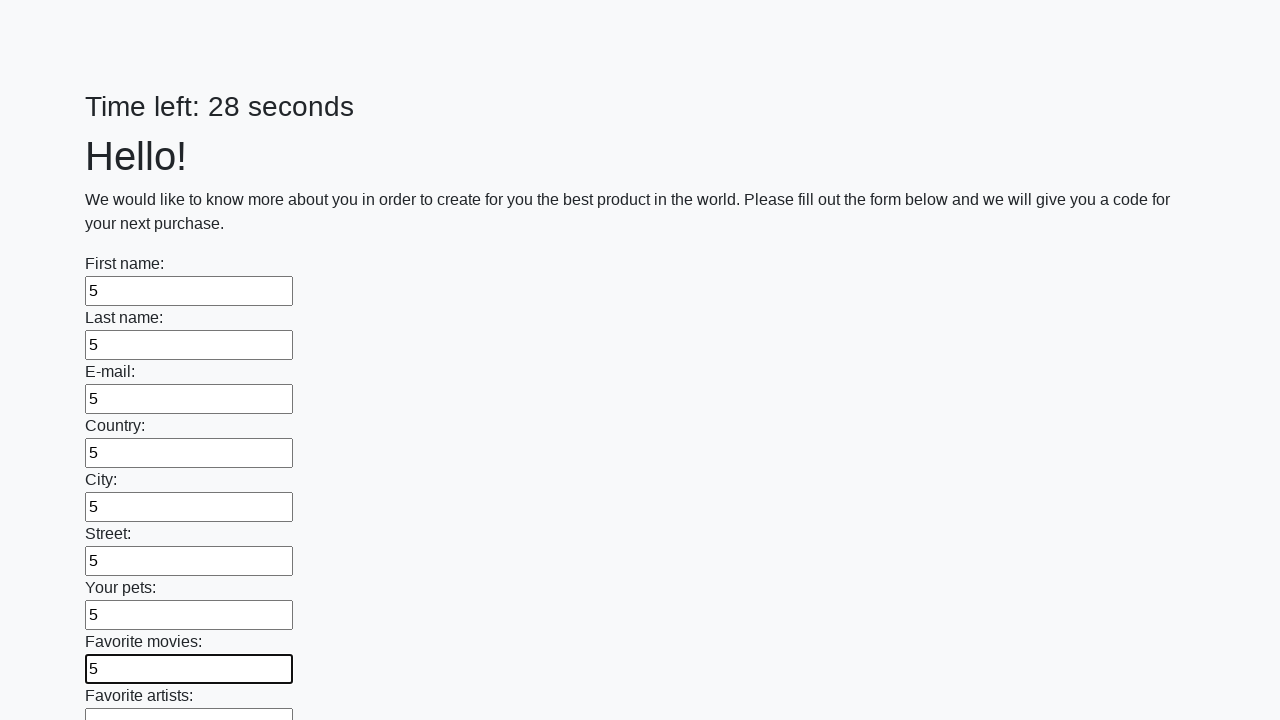

Filled an input field with '5' on input >> nth=8
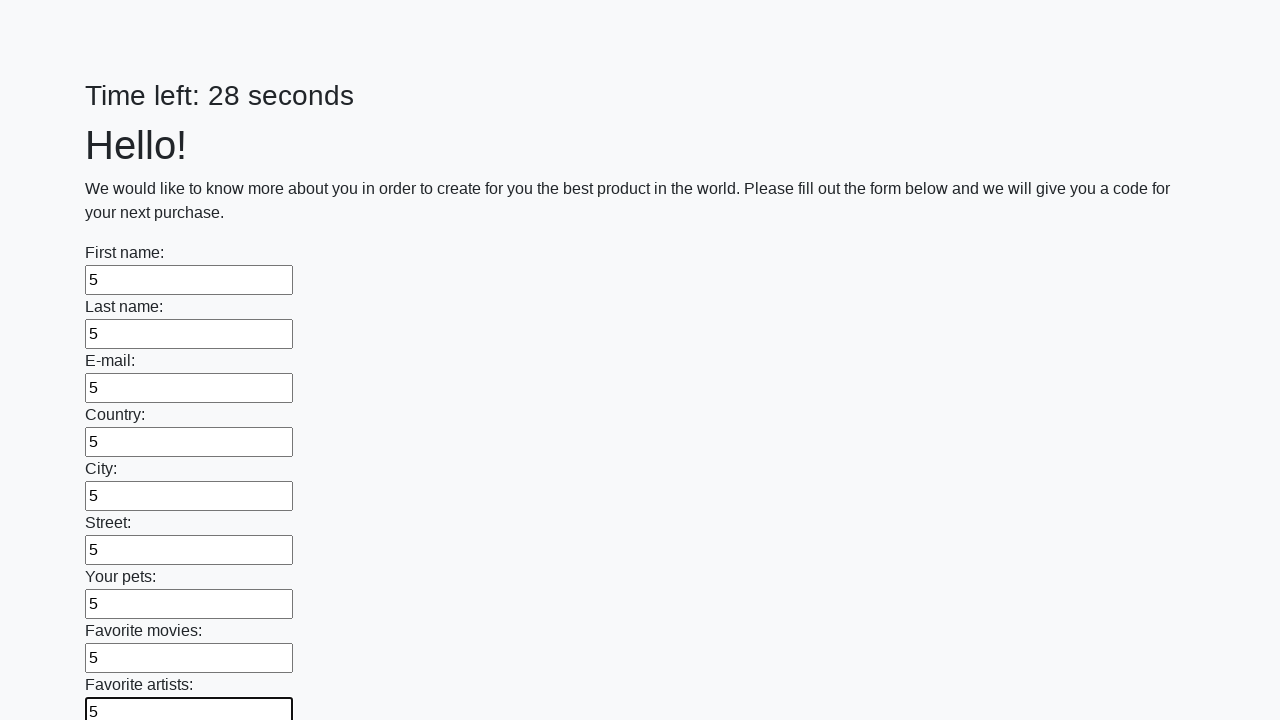

Filled an input field with '5' on input >> nth=9
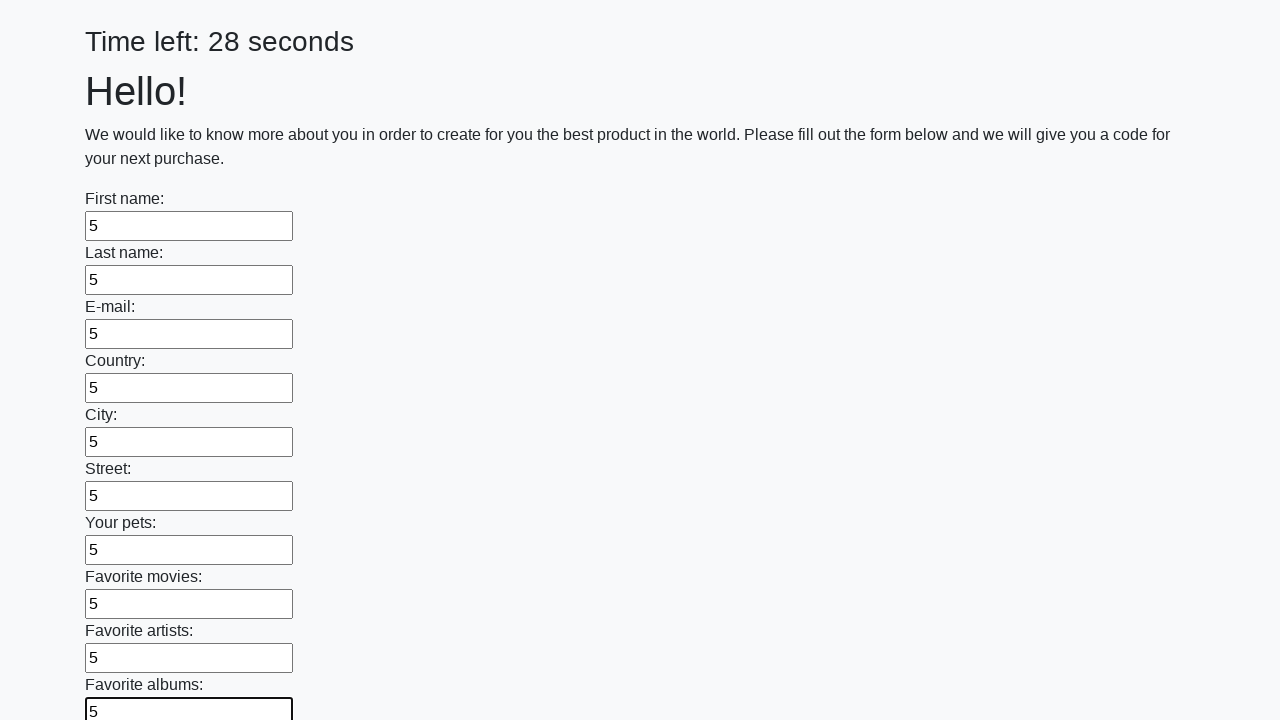

Filled an input field with '5' on input >> nth=10
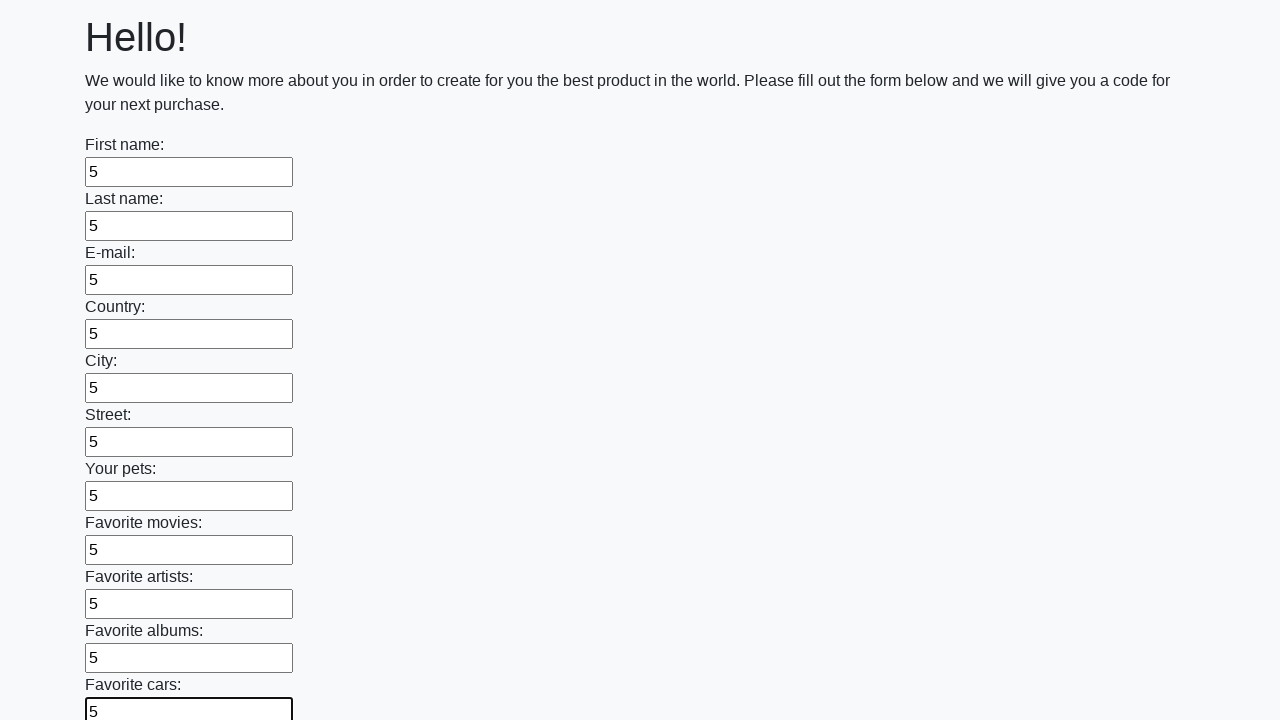

Filled an input field with '5' on input >> nth=11
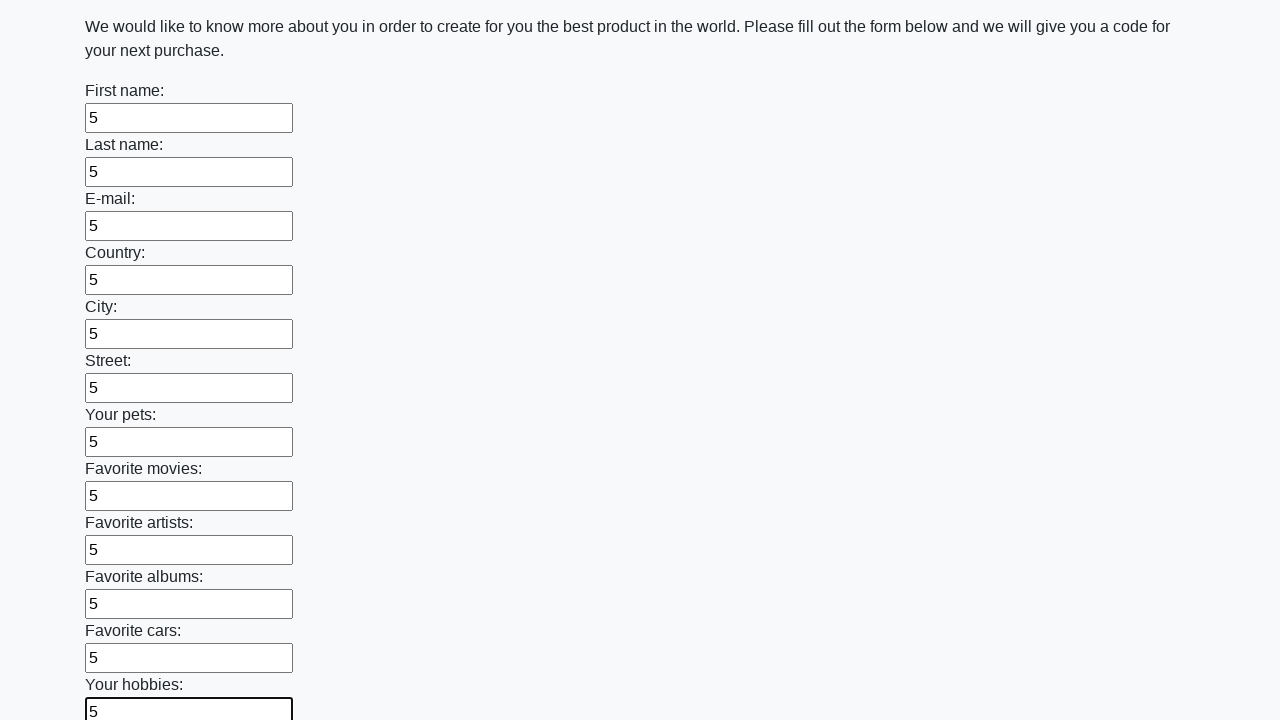

Filled an input field with '5' on input >> nth=12
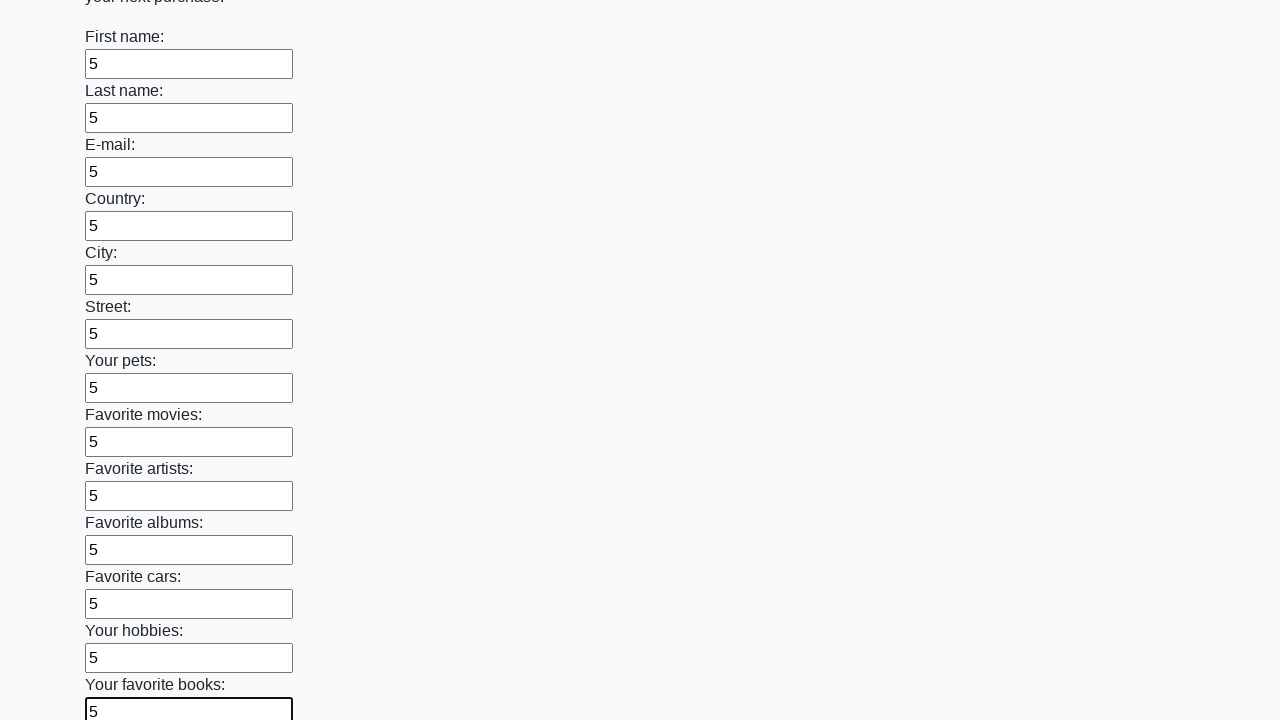

Filled an input field with '5' on input >> nth=13
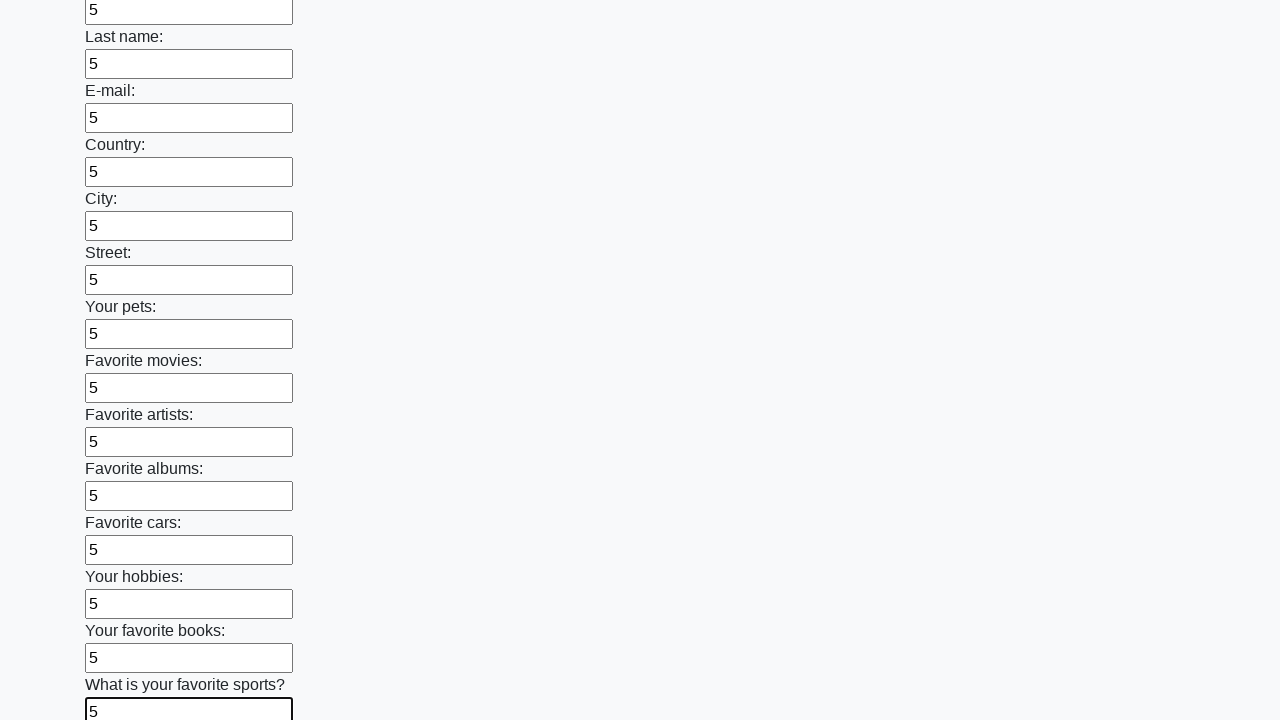

Filled an input field with '5' on input >> nth=14
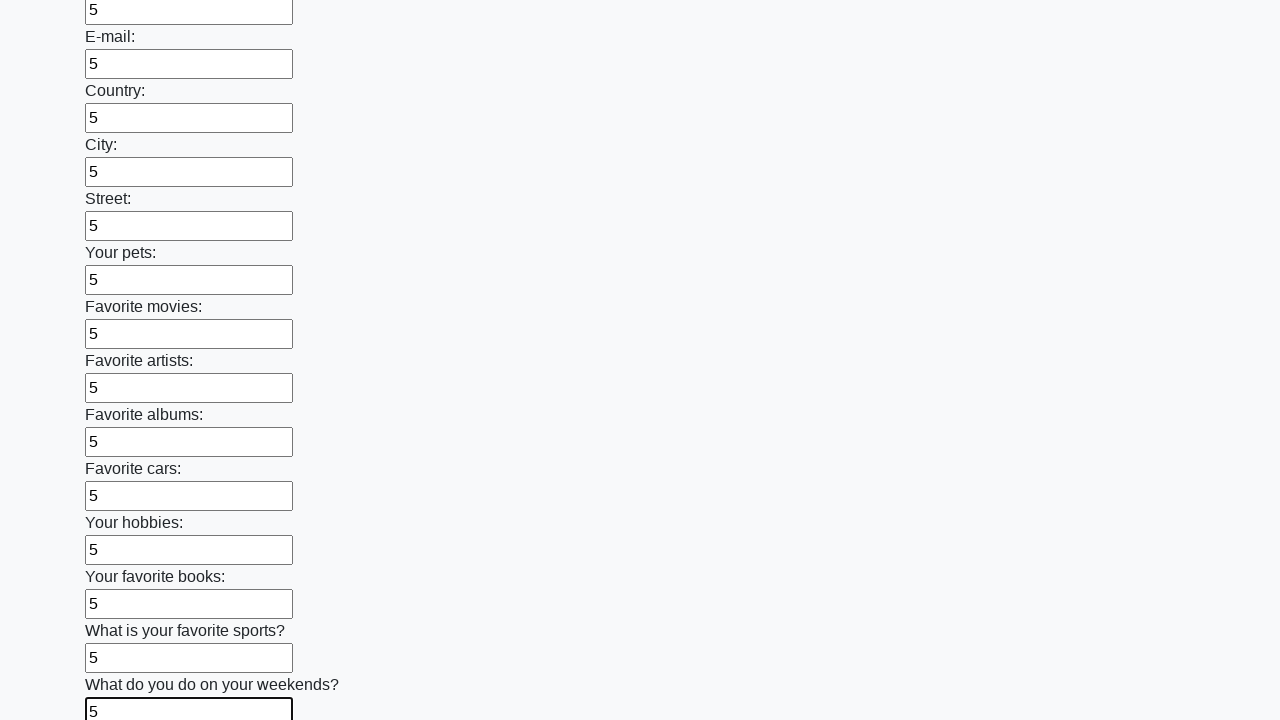

Filled an input field with '5' on input >> nth=15
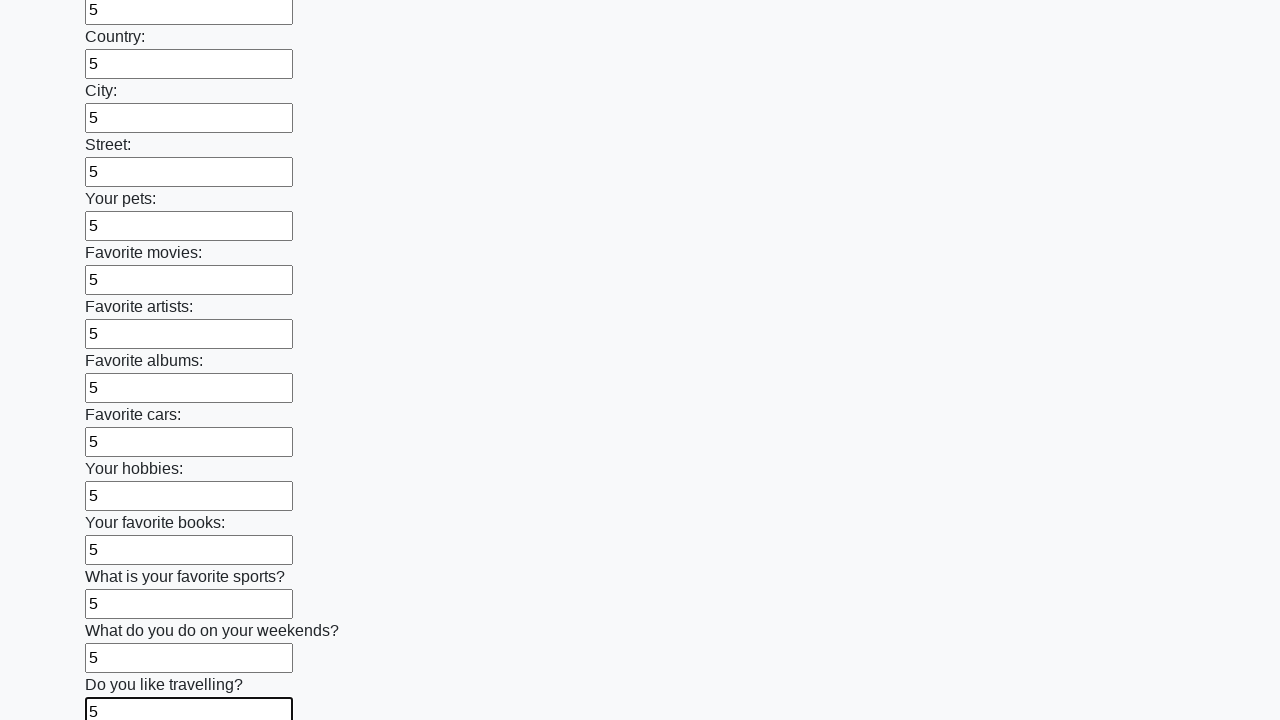

Filled an input field with '5' on input >> nth=16
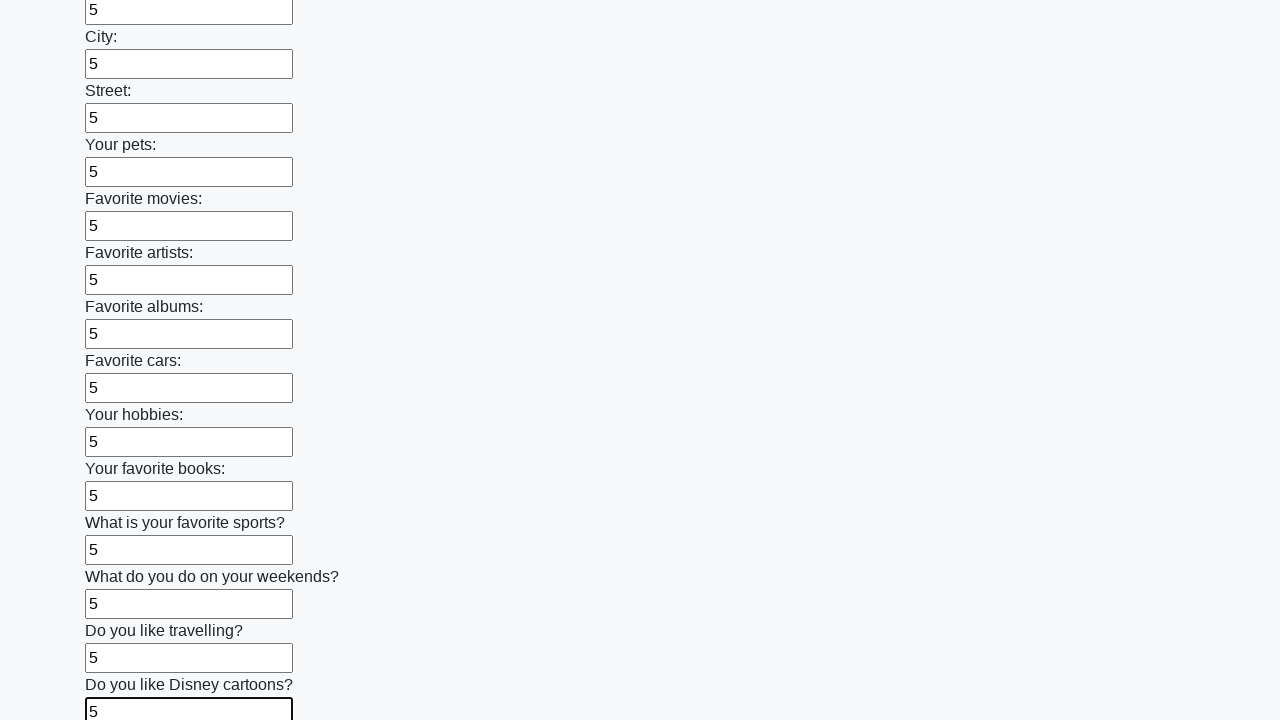

Filled an input field with '5' on input >> nth=17
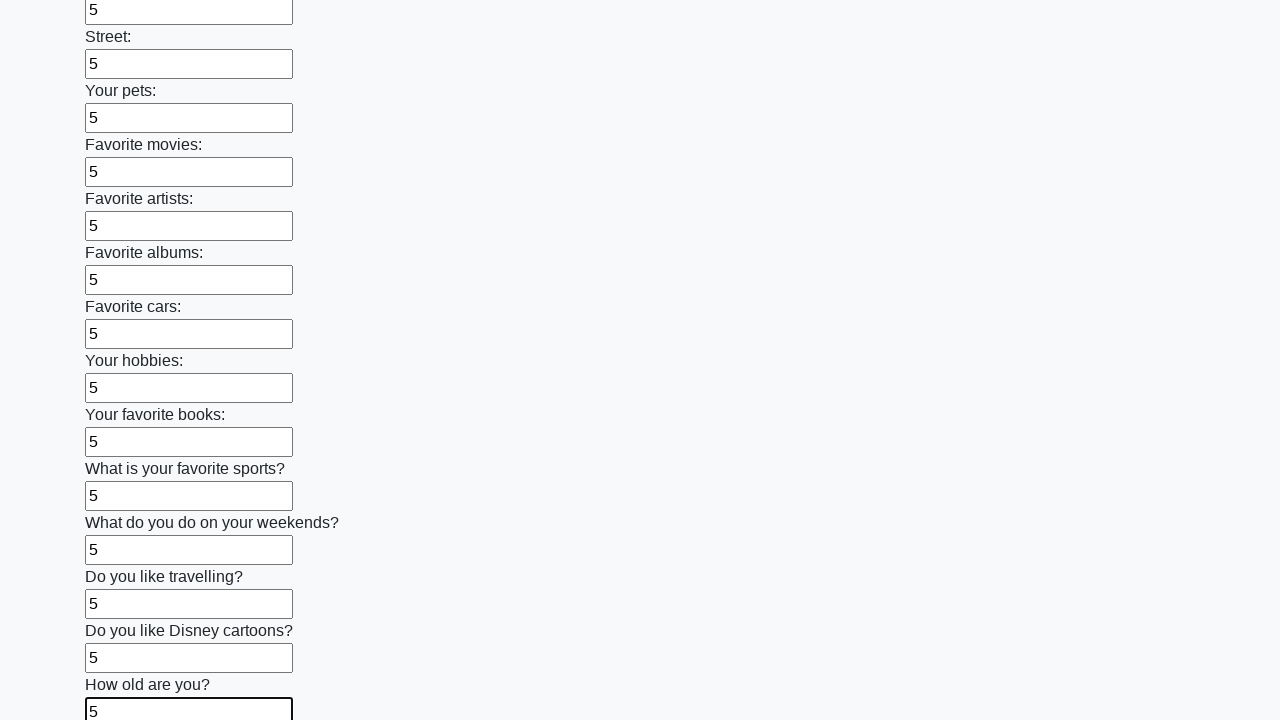

Filled an input field with '5' on input >> nth=18
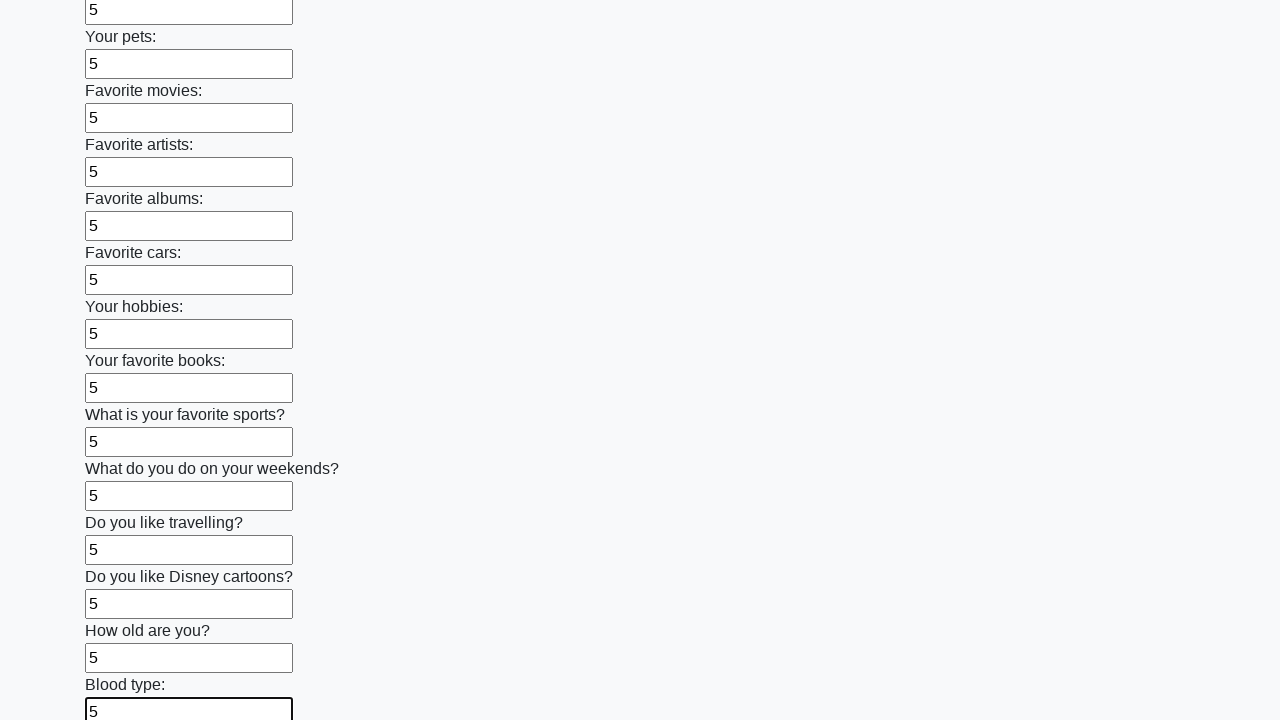

Filled an input field with '5' on input >> nth=19
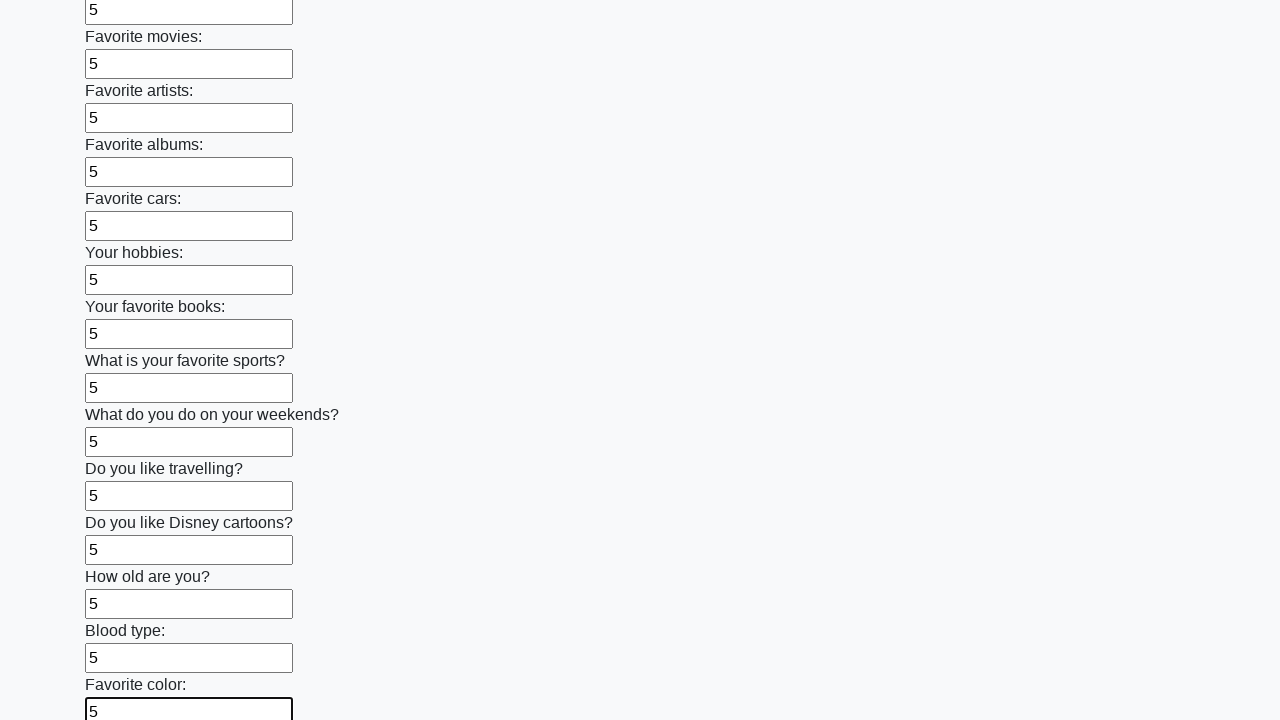

Filled an input field with '5' on input >> nth=20
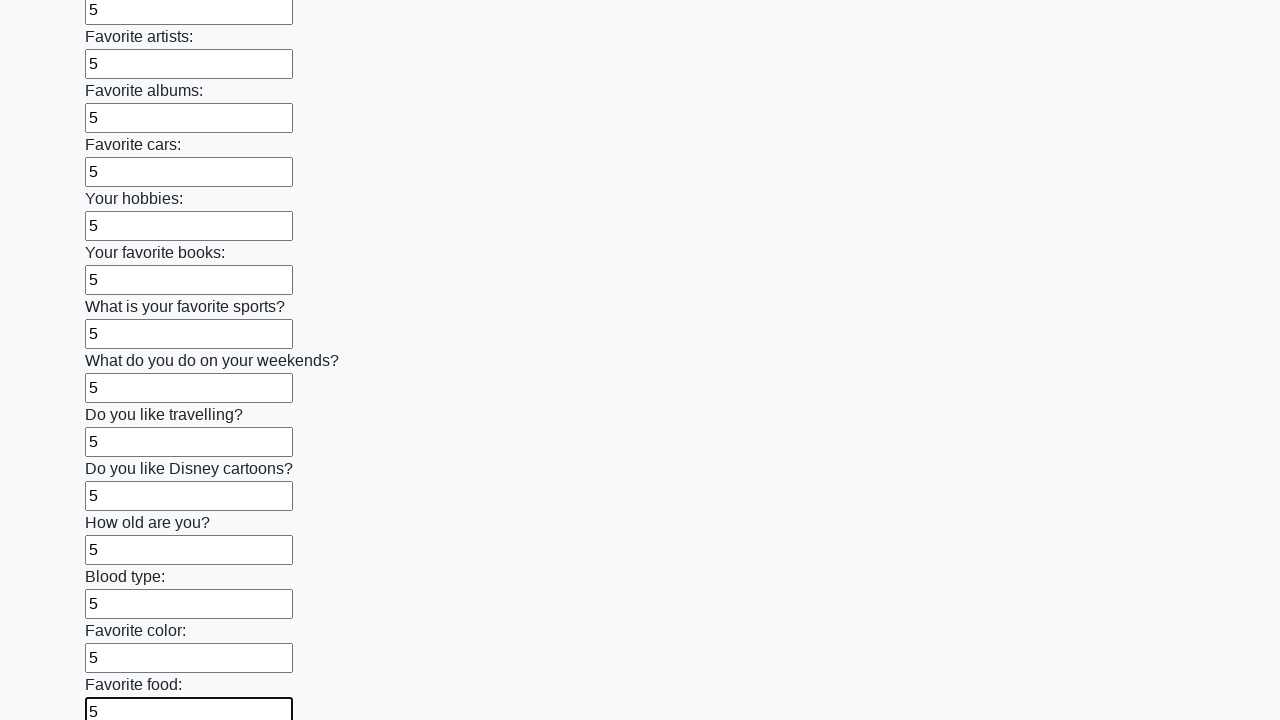

Filled an input field with '5' on input >> nth=21
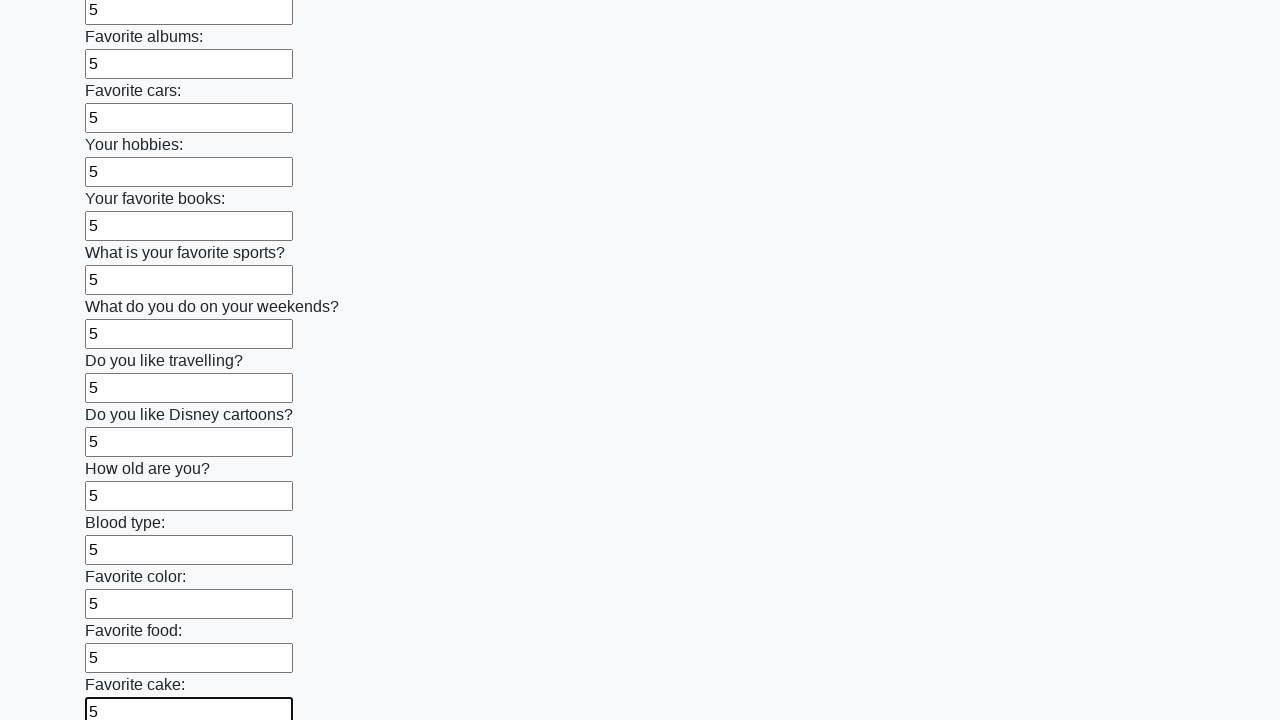

Filled an input field with '5' on input >> nth=22
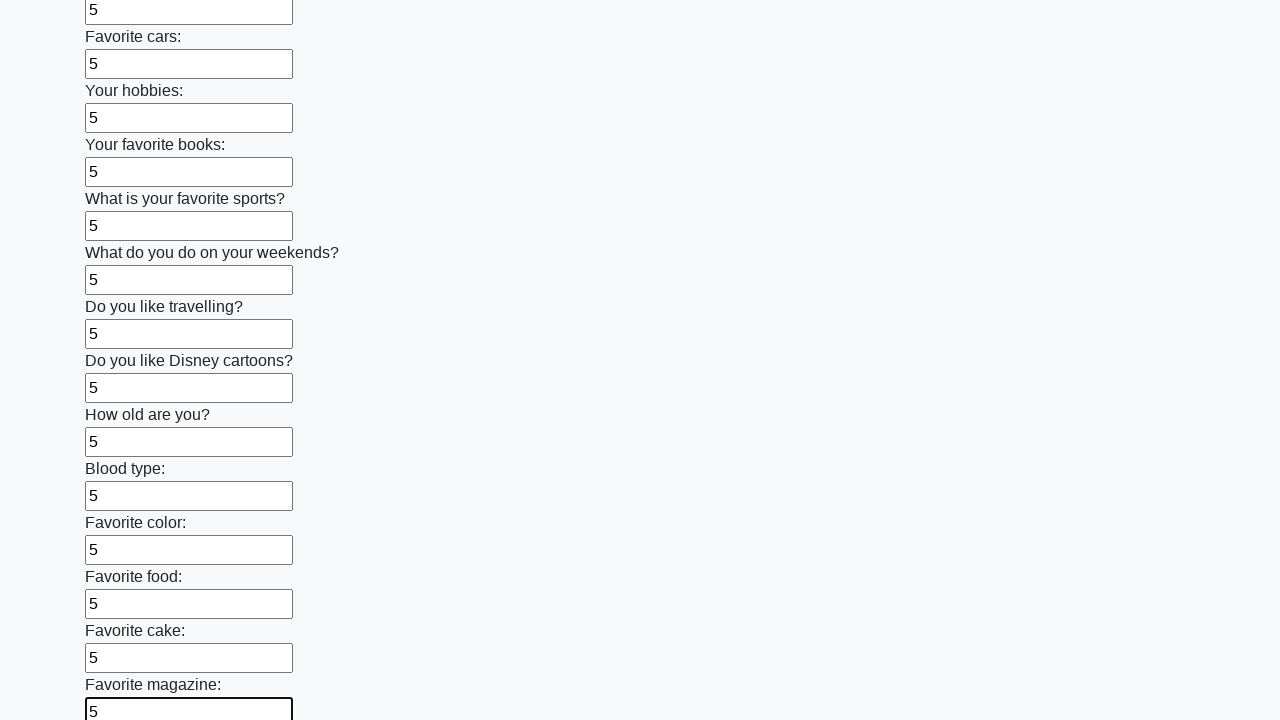

Filled an input field with '5' on input >> nth=23
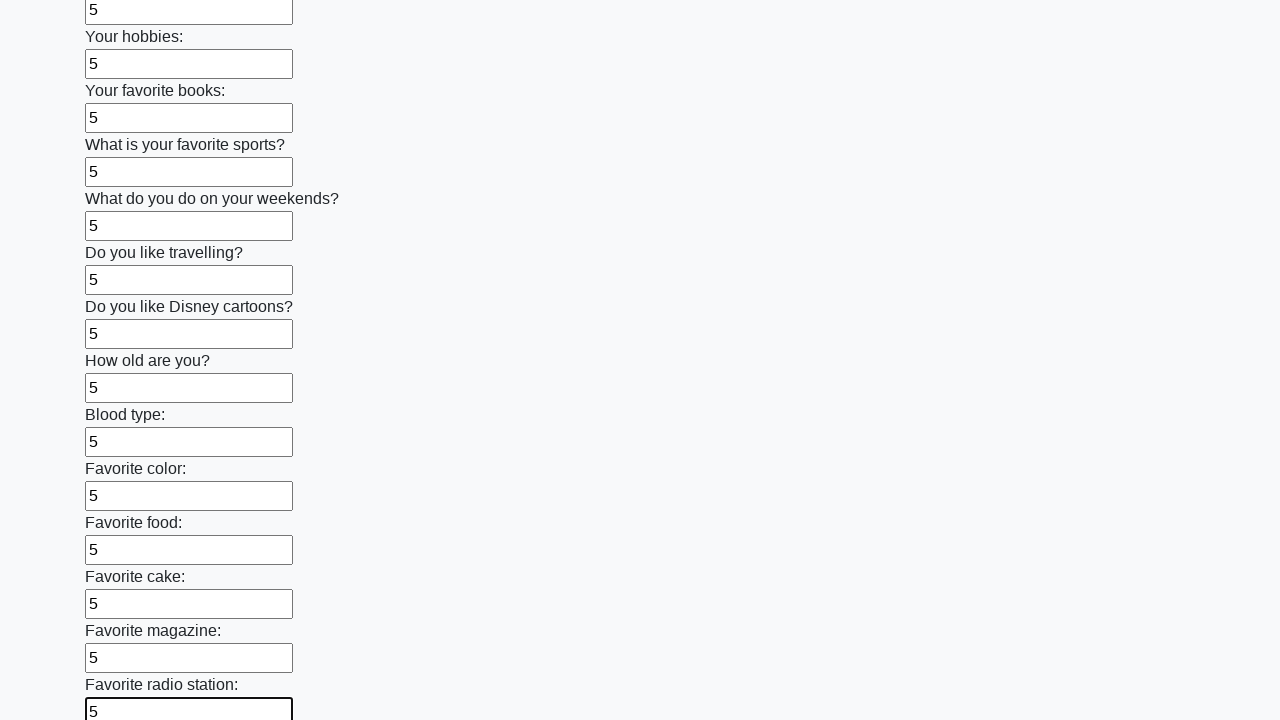

Filled an input field with '5' on input >> nth=24
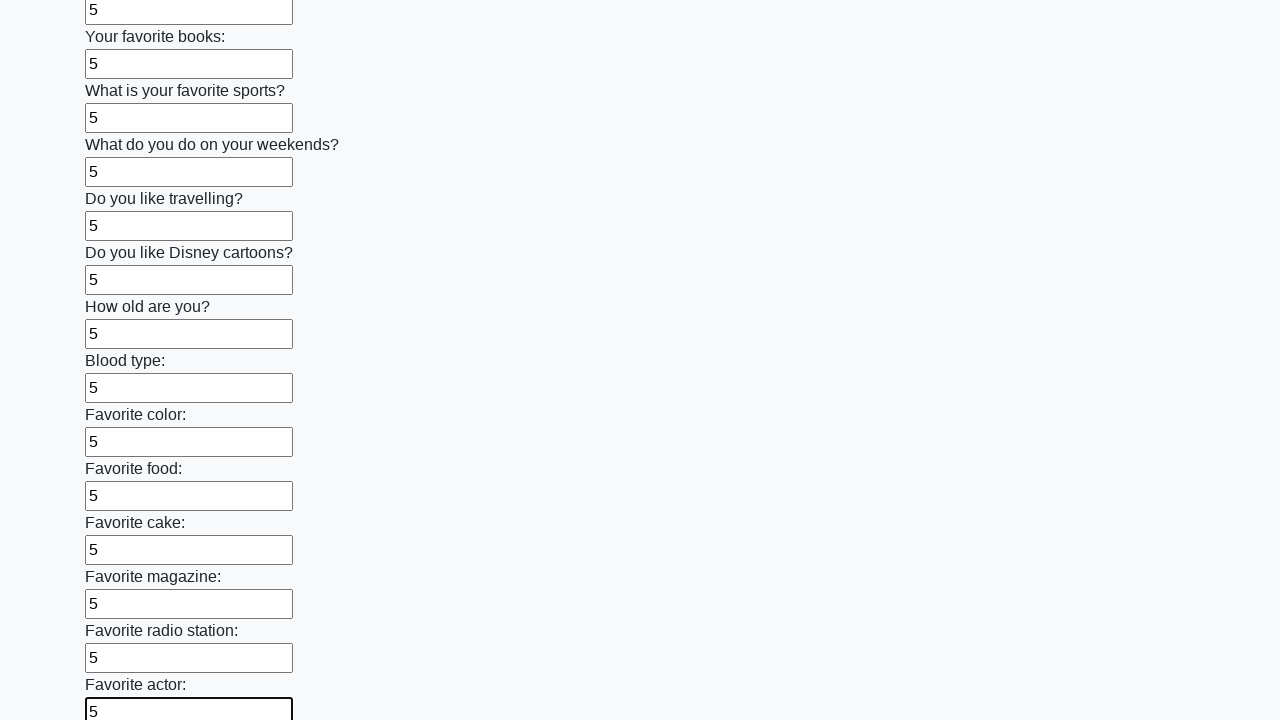

Filled an input field with '5' on input >> nth=25
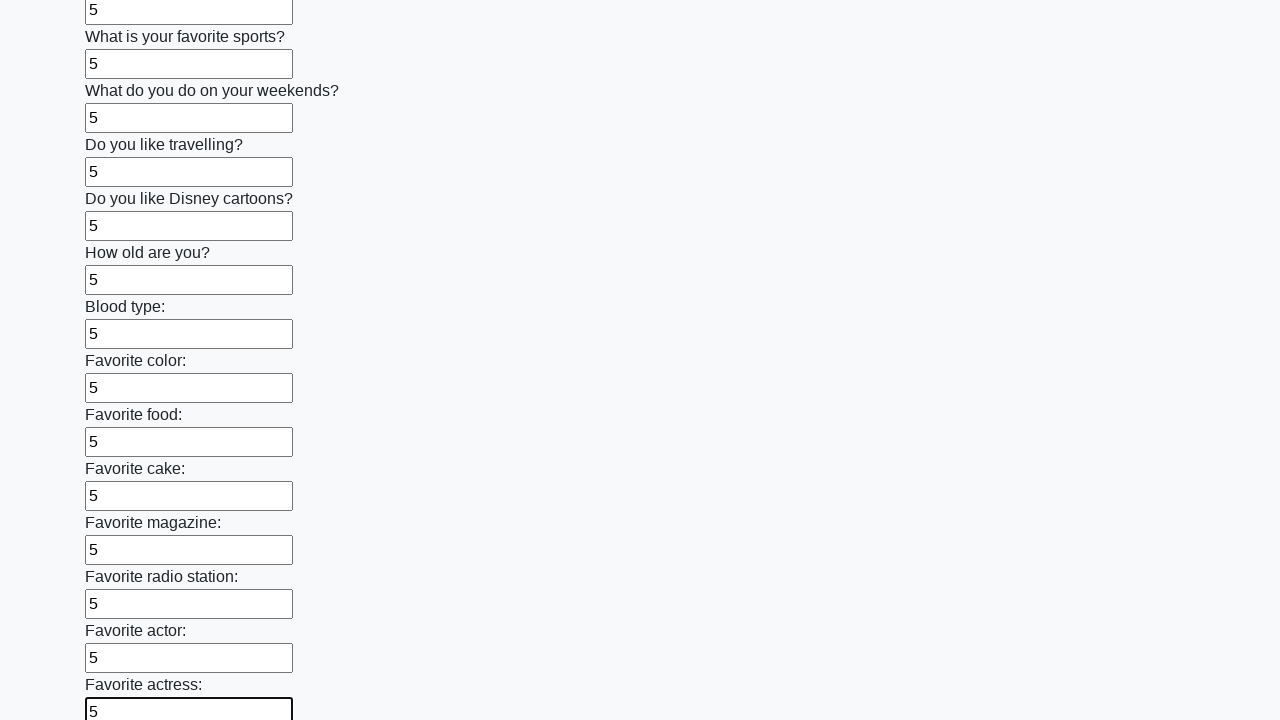

Filled an input field with '5' on input >> nth=26
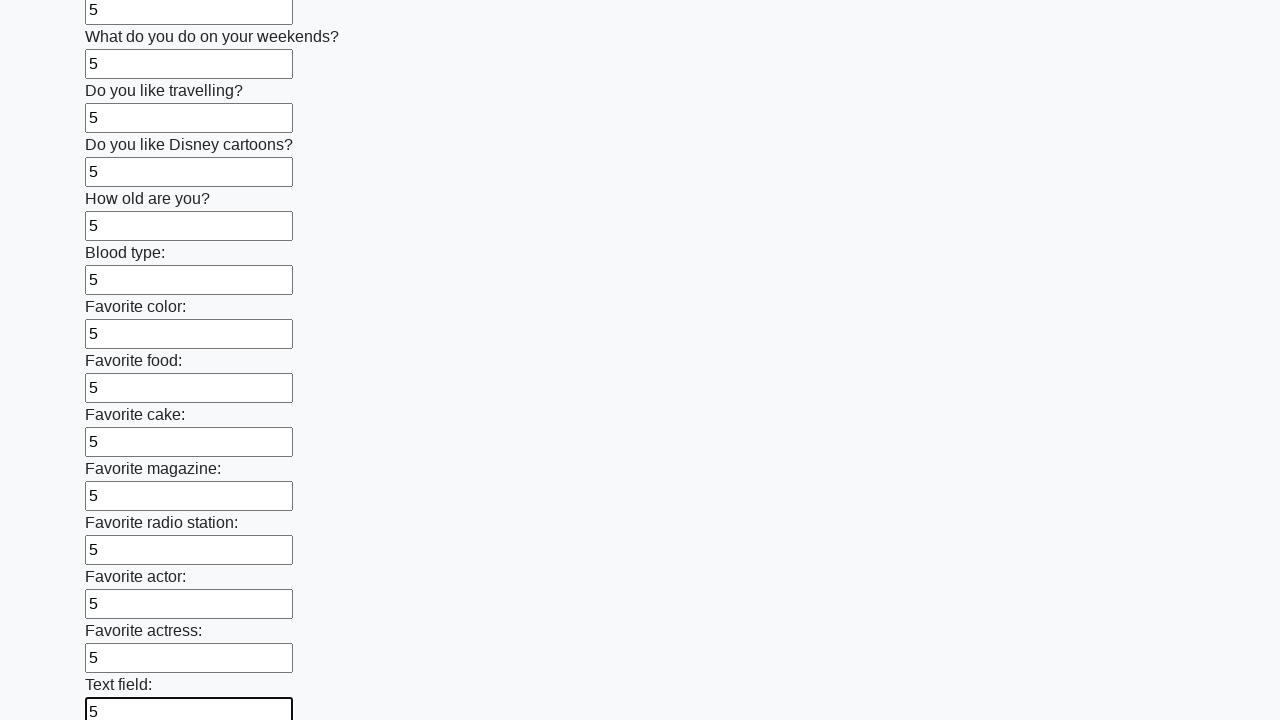

Filled an input field with '5' on input >> nth=27
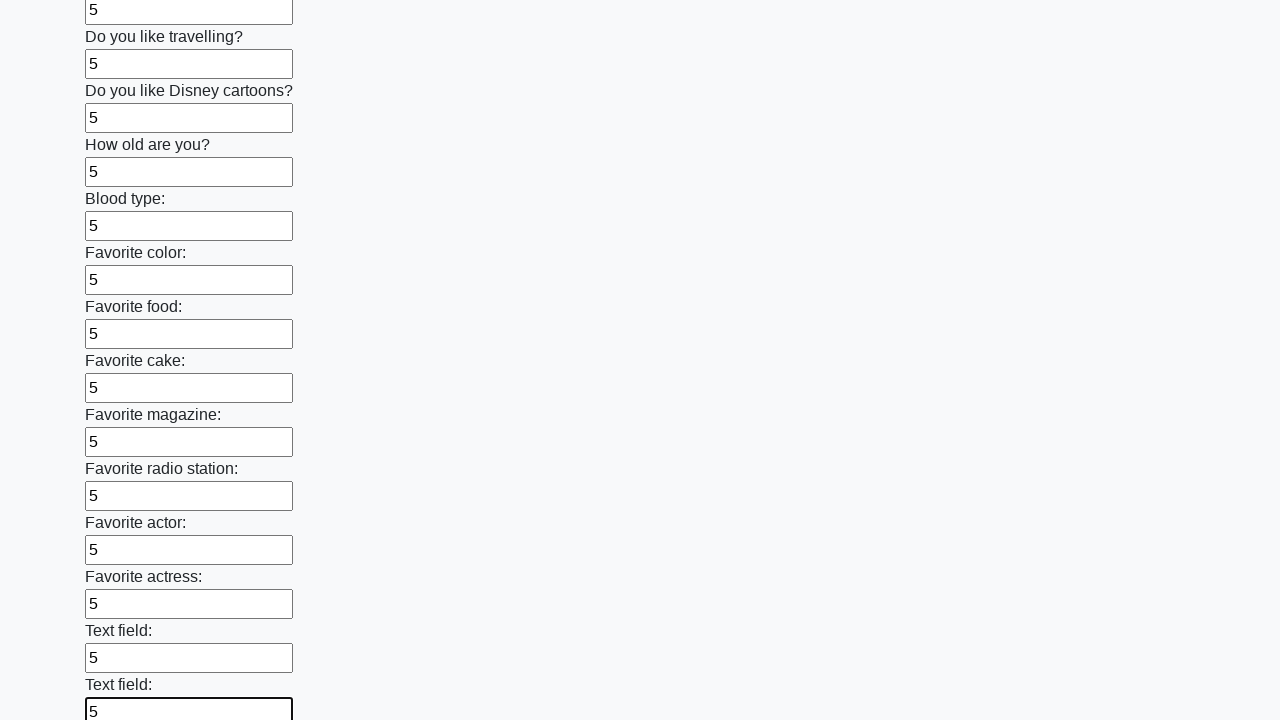

Filled an input field with '5' on input >> nth=28
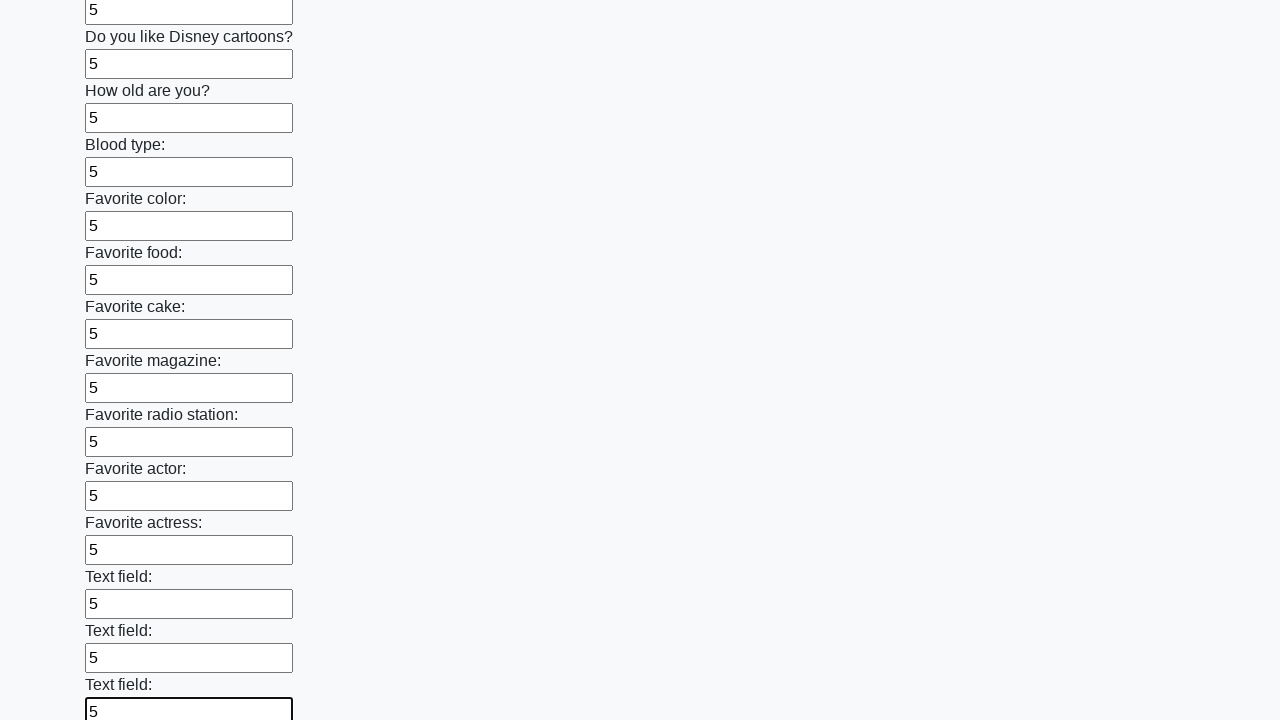

Filled an input field with '5' on input >> nth=29
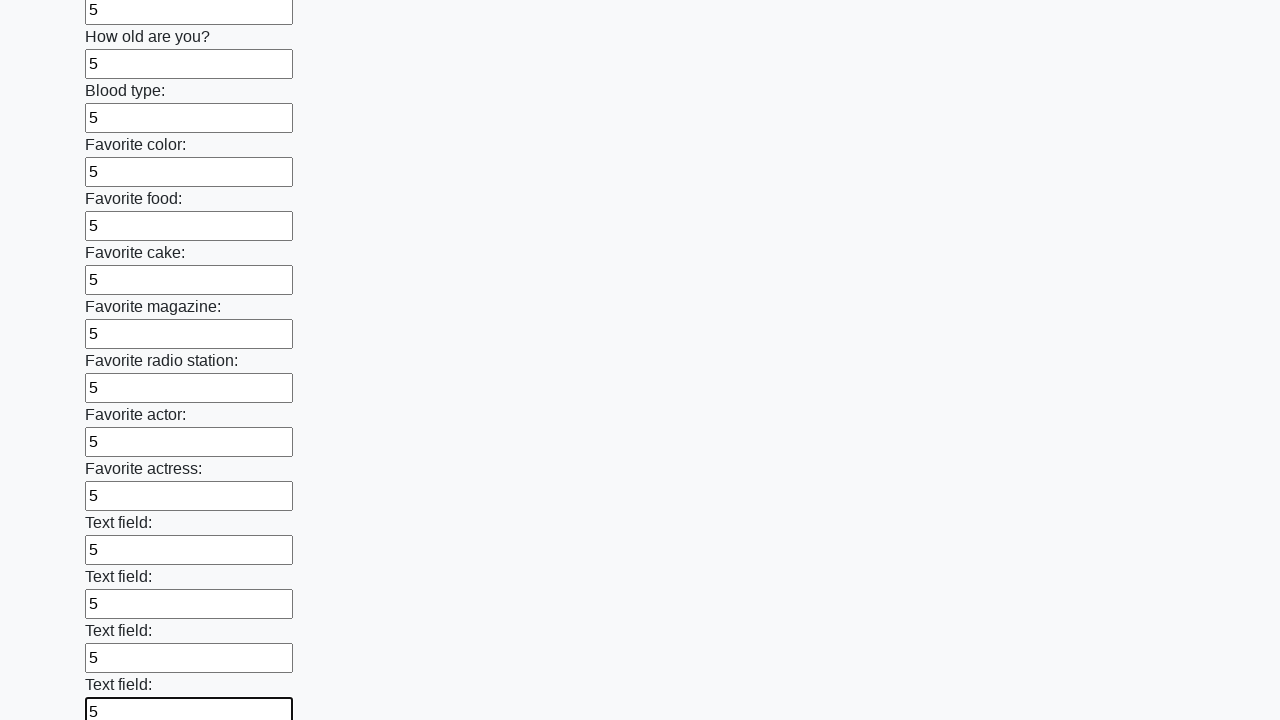

Filled an input field with '5' on input >> nth=30
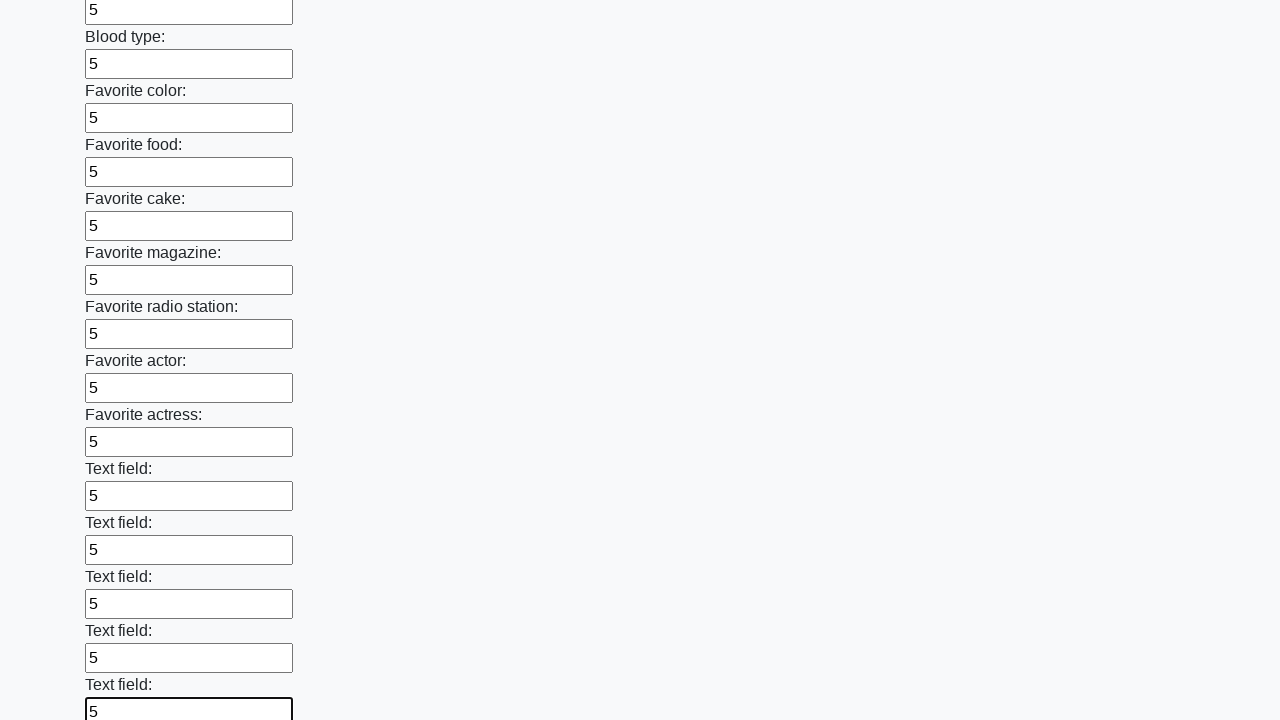

Filled an input field with '5' on input >> nth=31
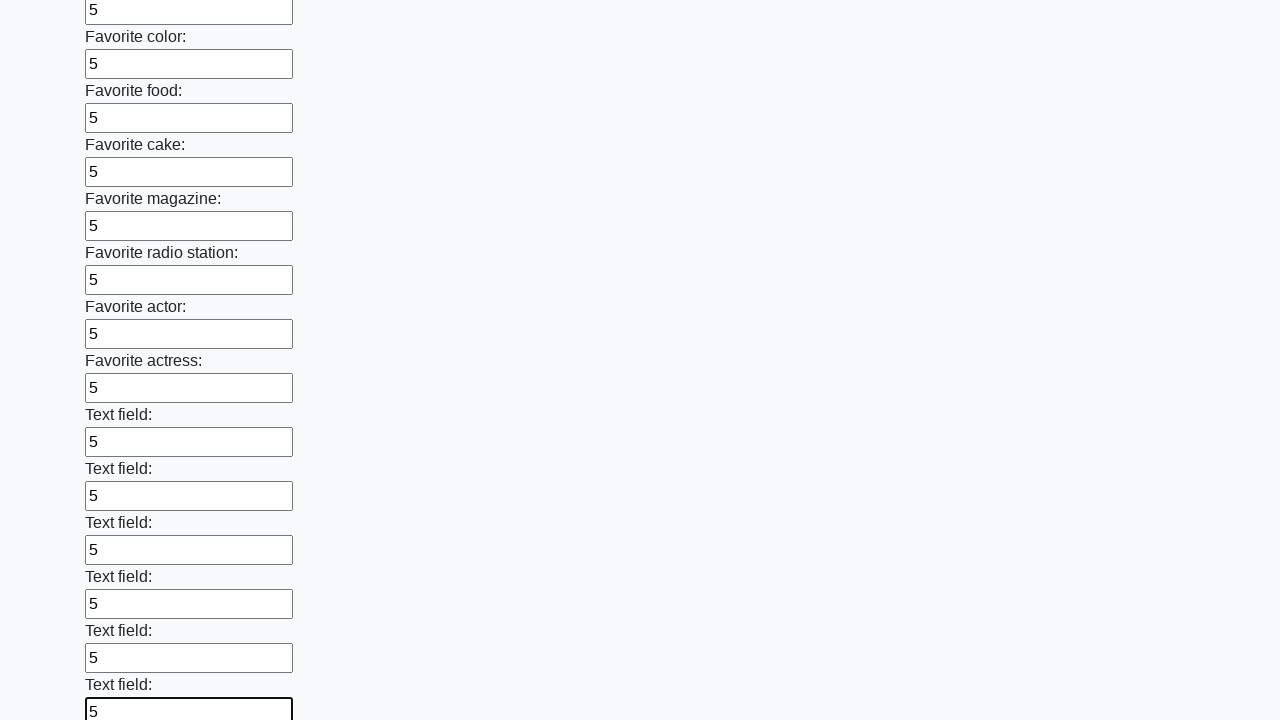

Filled an input field with '5' on input >> nth=32
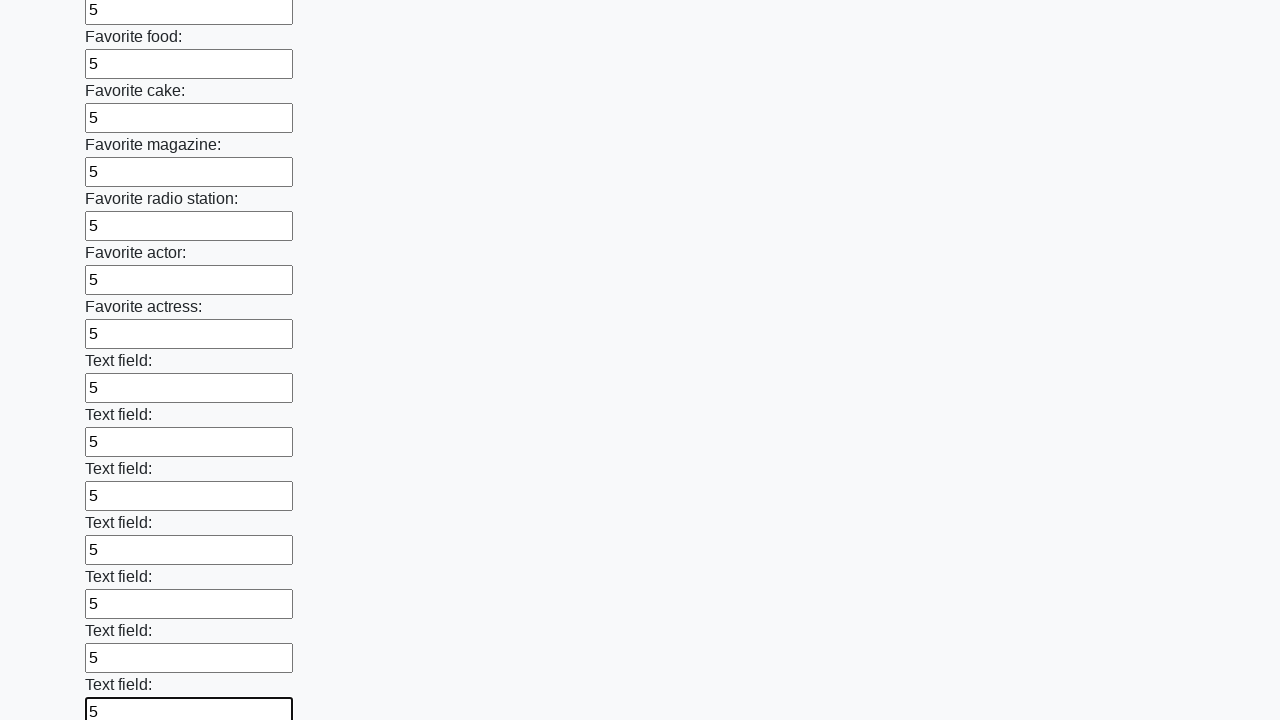

Filled an input field with '5' on input >> nth=33
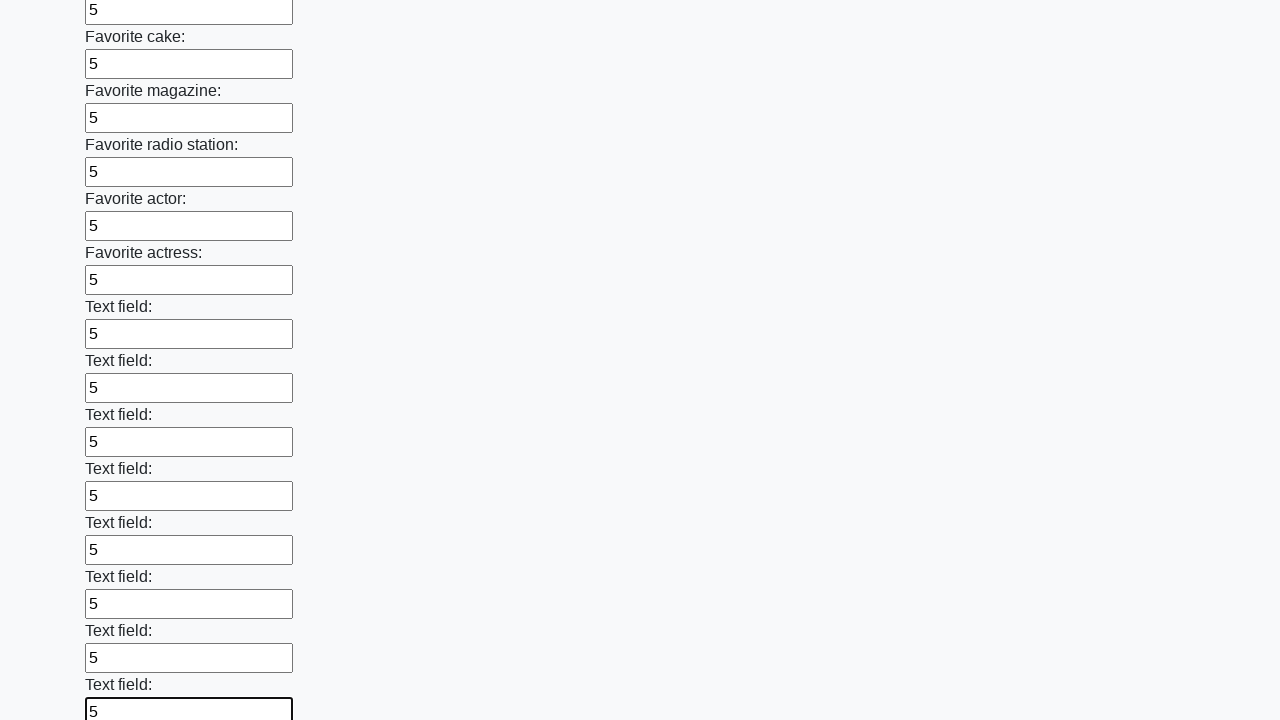

Filled an input field with '5' on input >> nth=34
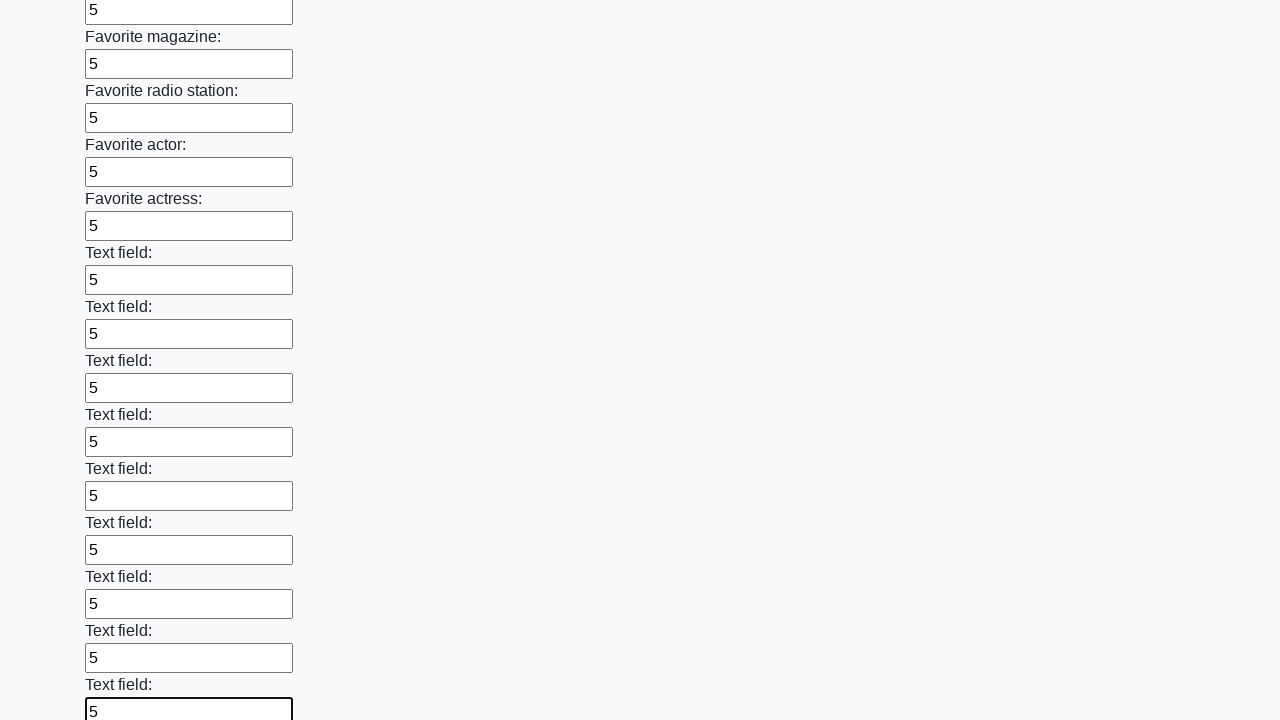

Filled an input field with '5' on input >> nth=35
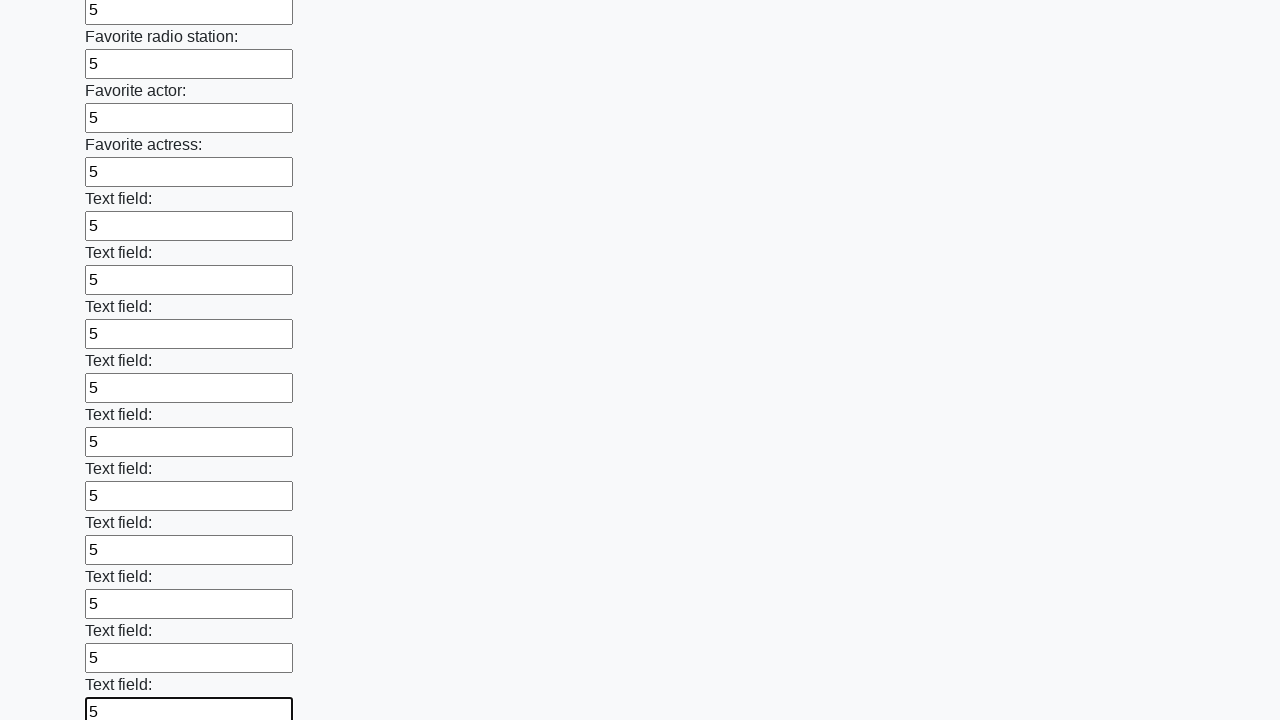

Filled an input field with '5' on input >> nth=36
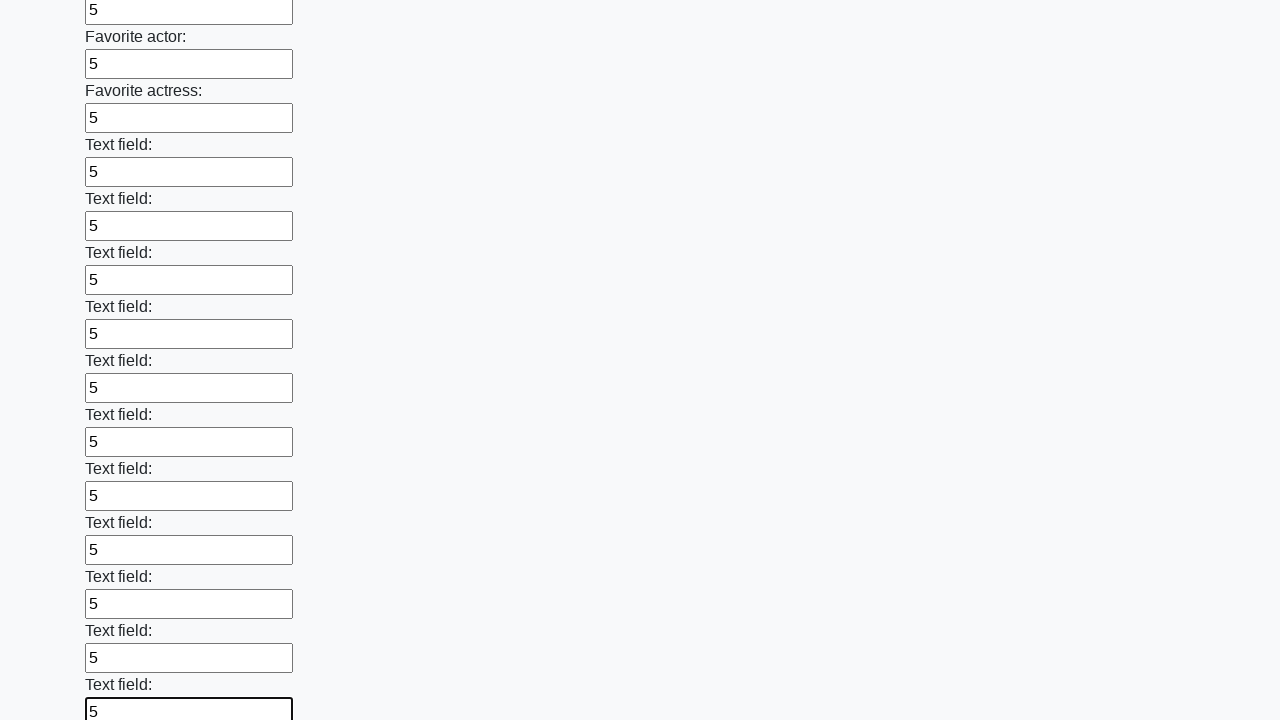

Filled an input field with '5' on input >> nth=37
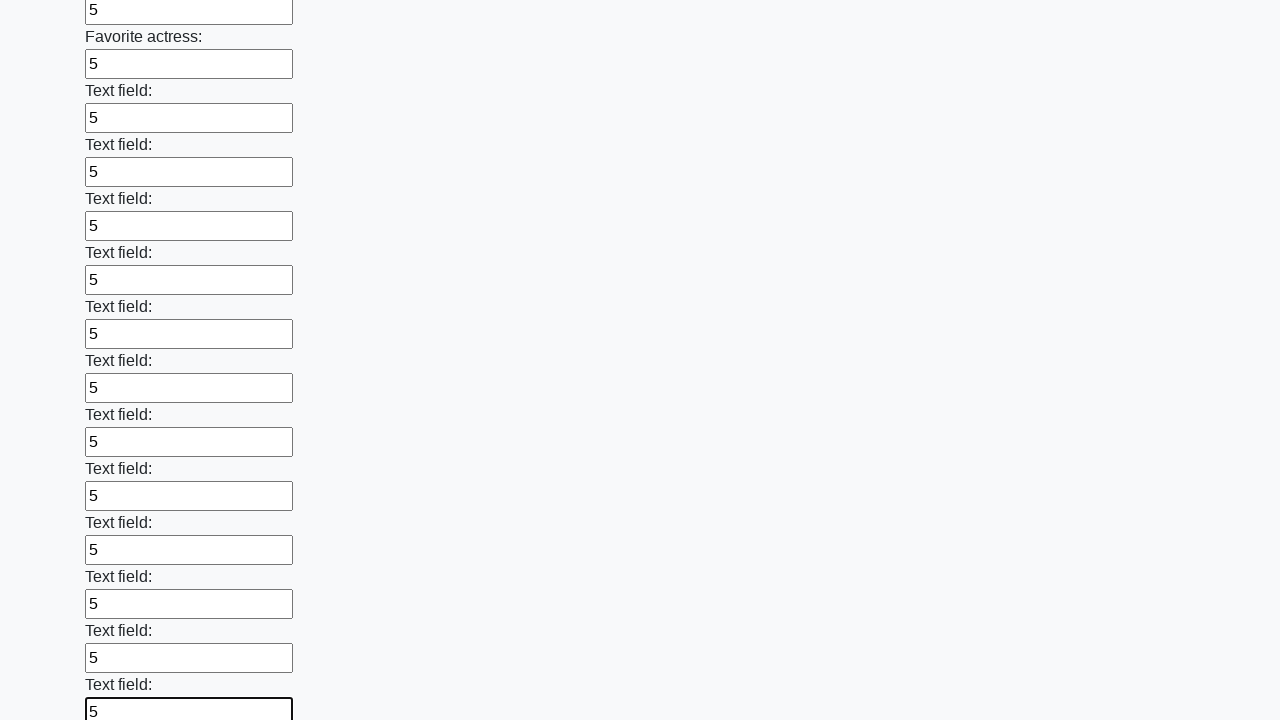

Filled an input field with '5' on input >> nth=38
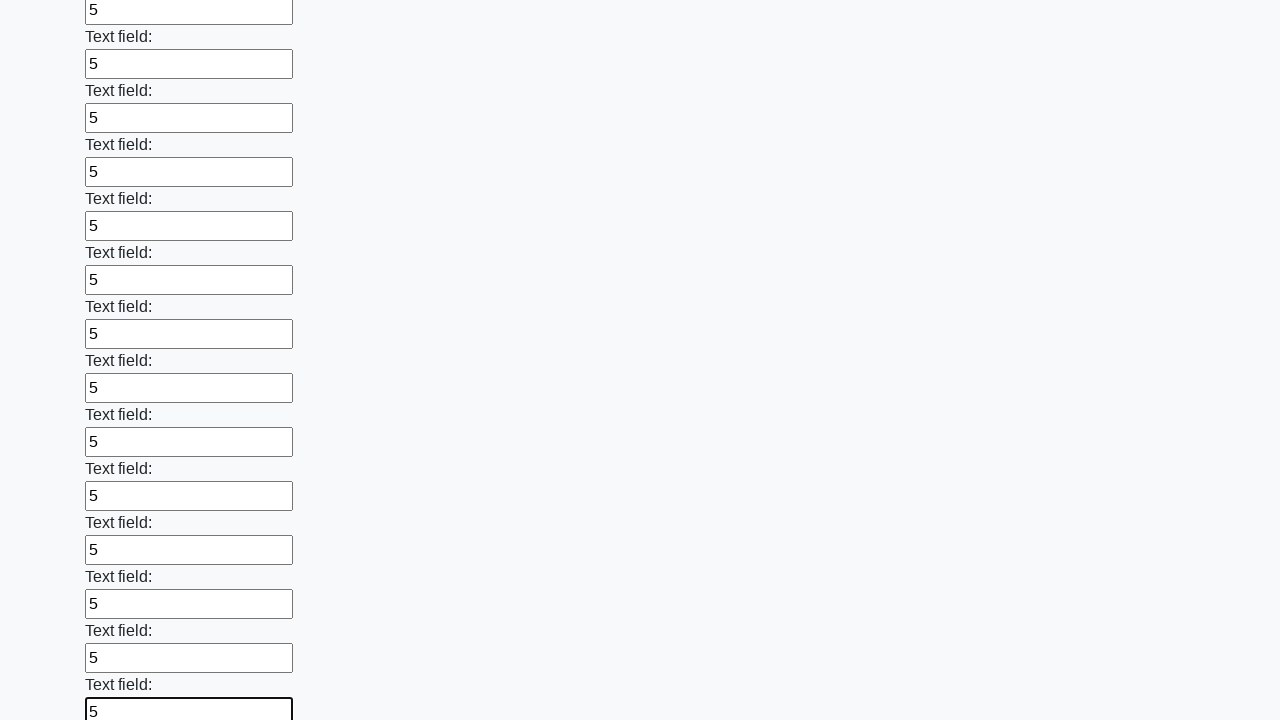

Filled an input field with '5' on input >> nth=39
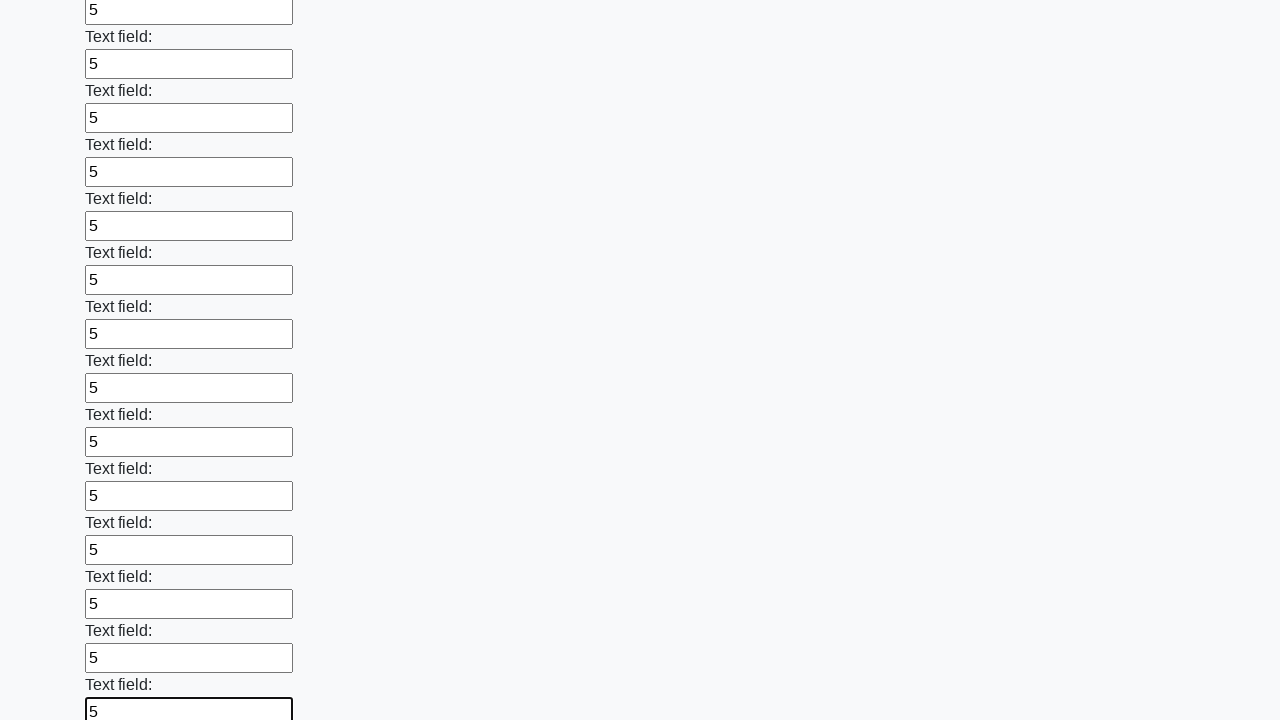

Filled an input field with '5' on input >> nth=40
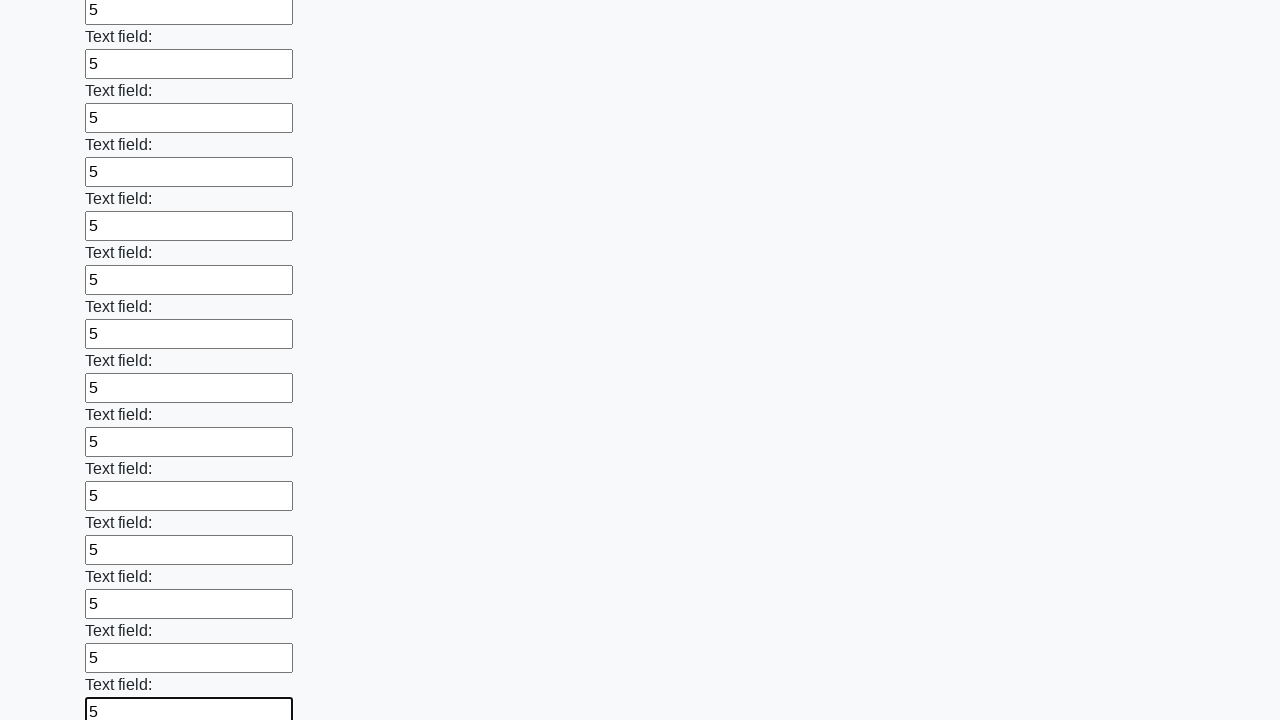

Filled an input field with '5' on input >> nth=41
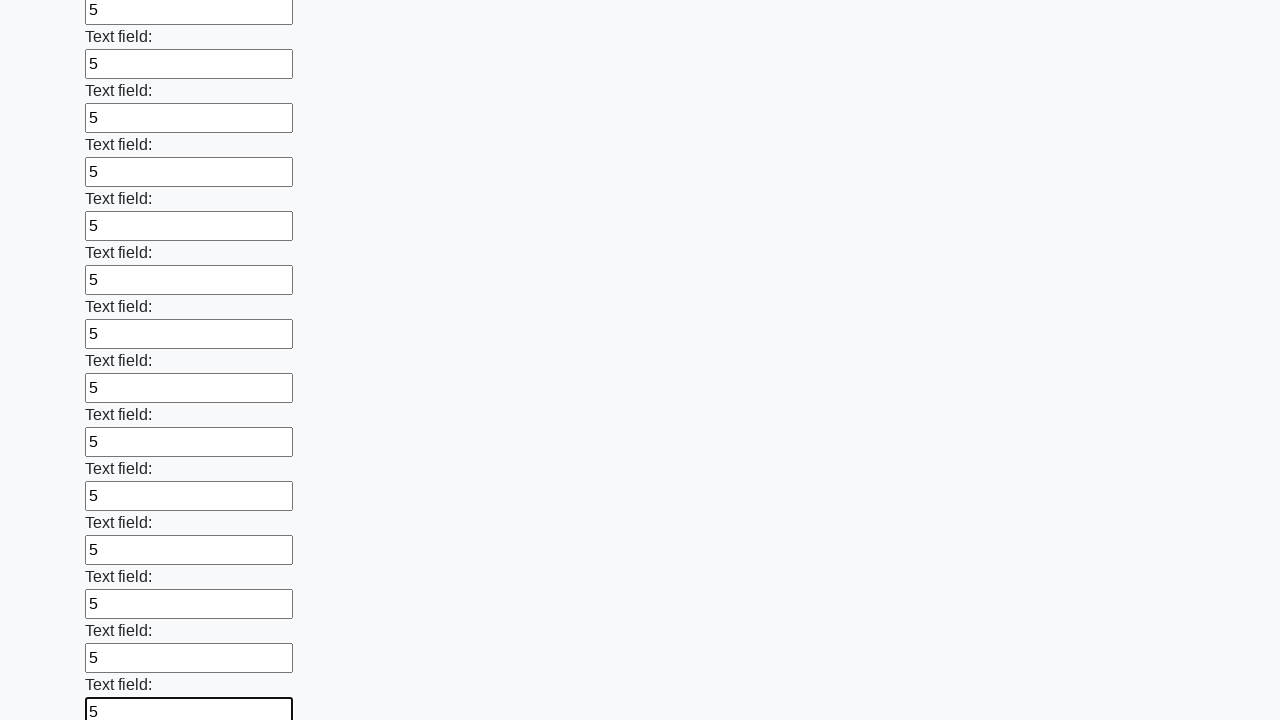

Filled an input field with '5' on input >> nth=42
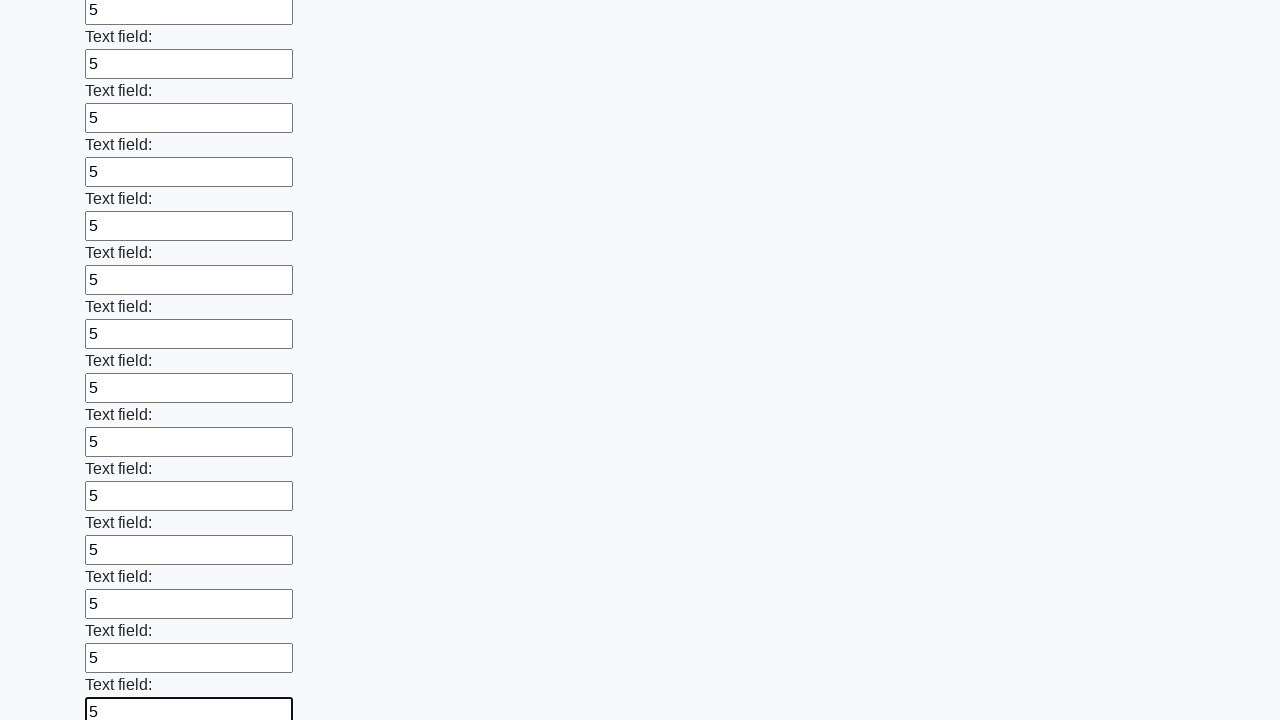

Filled an input field with '5' on input >> nth=43
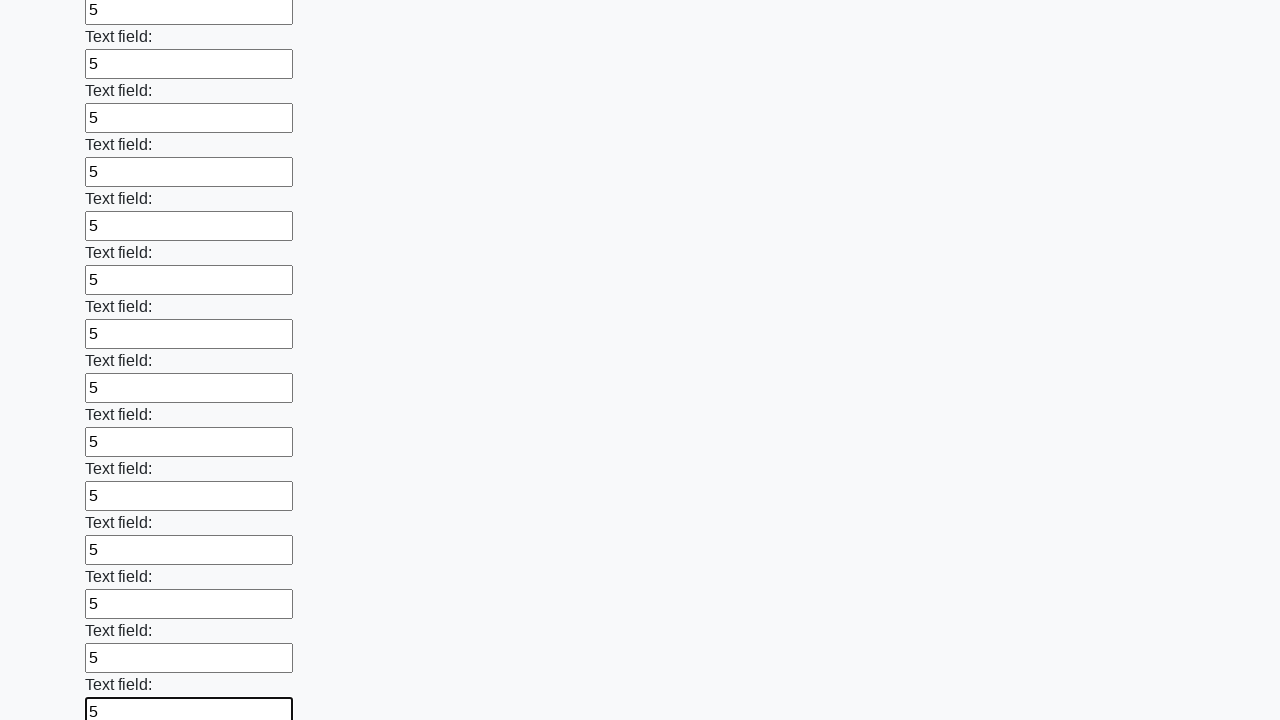

Filled an input field with '5' on input >> nth=44
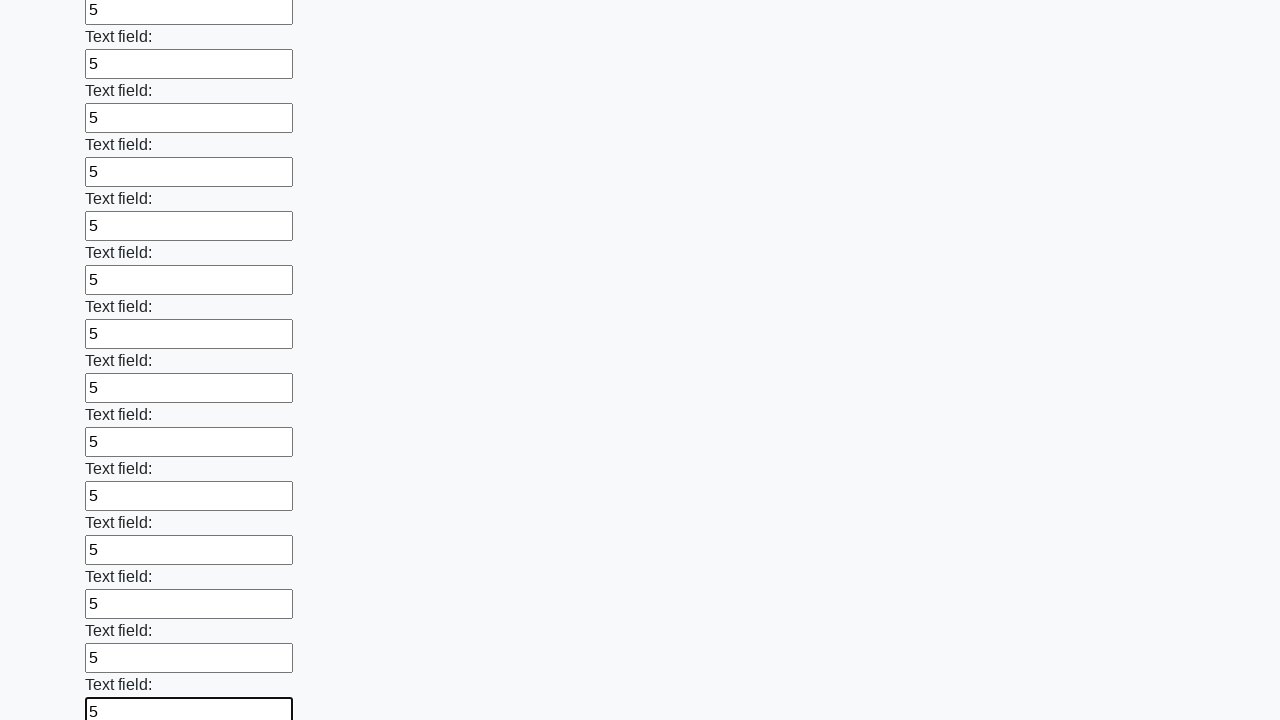

Filled an input field with '5' on input >> nth=45
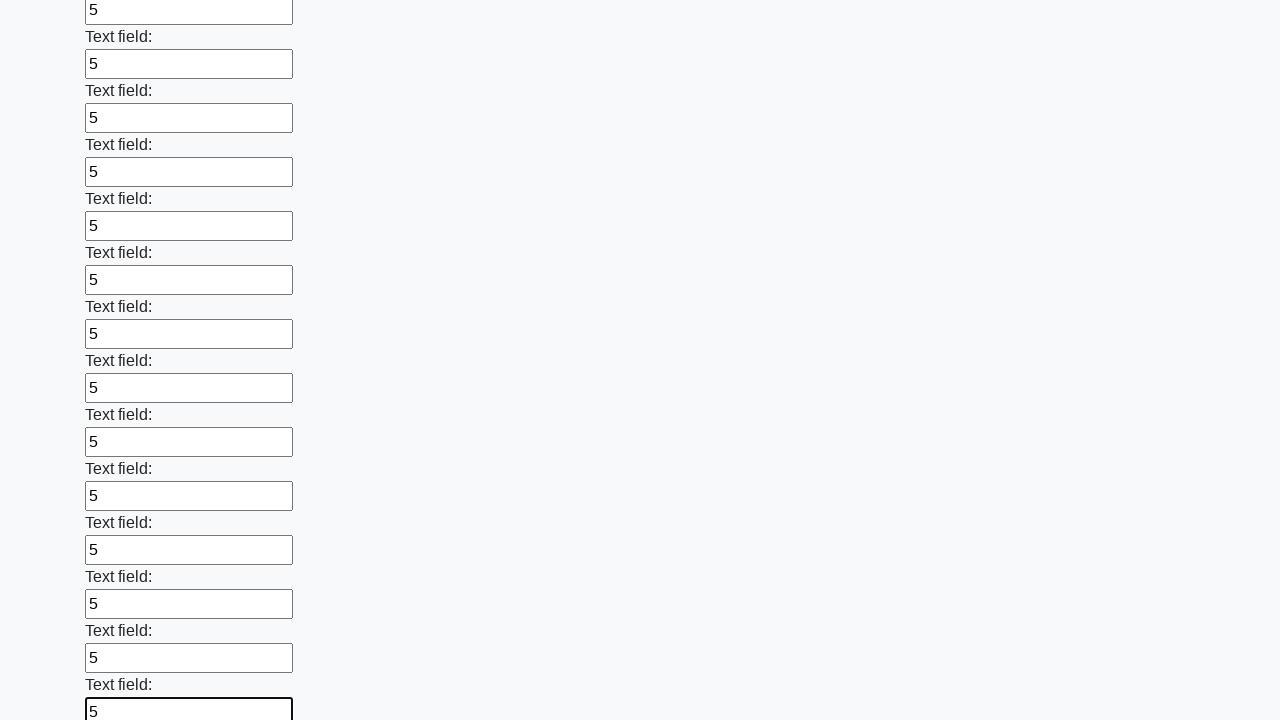

Filled an input field with '5' on input >> nth=46
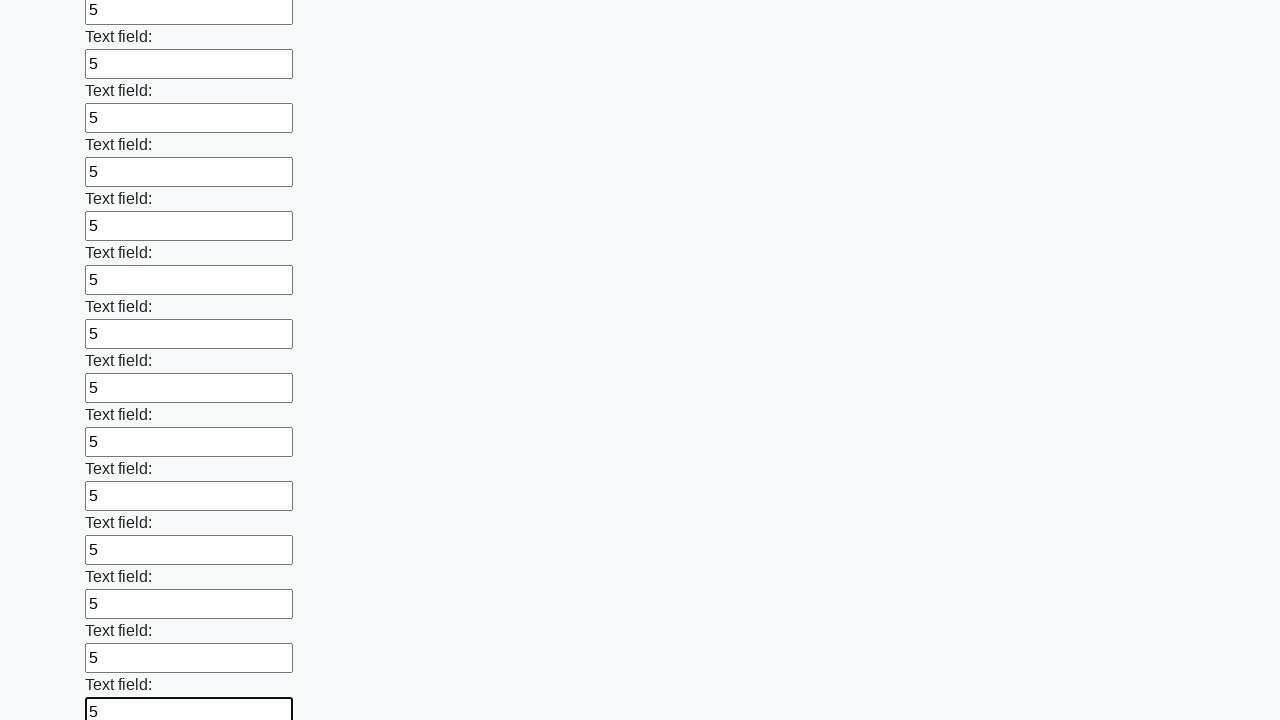

Filled an input field with '5' on input >> nth=47
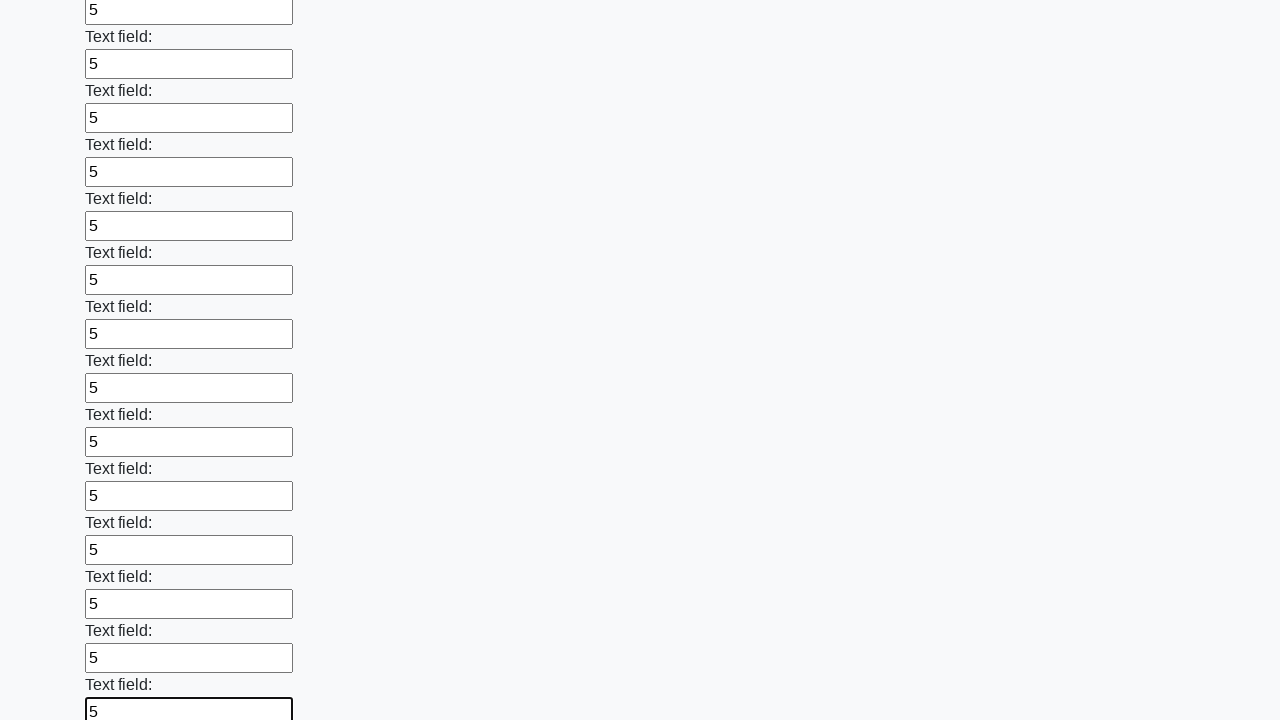

Filled an input field with '5' on input >> nth=48
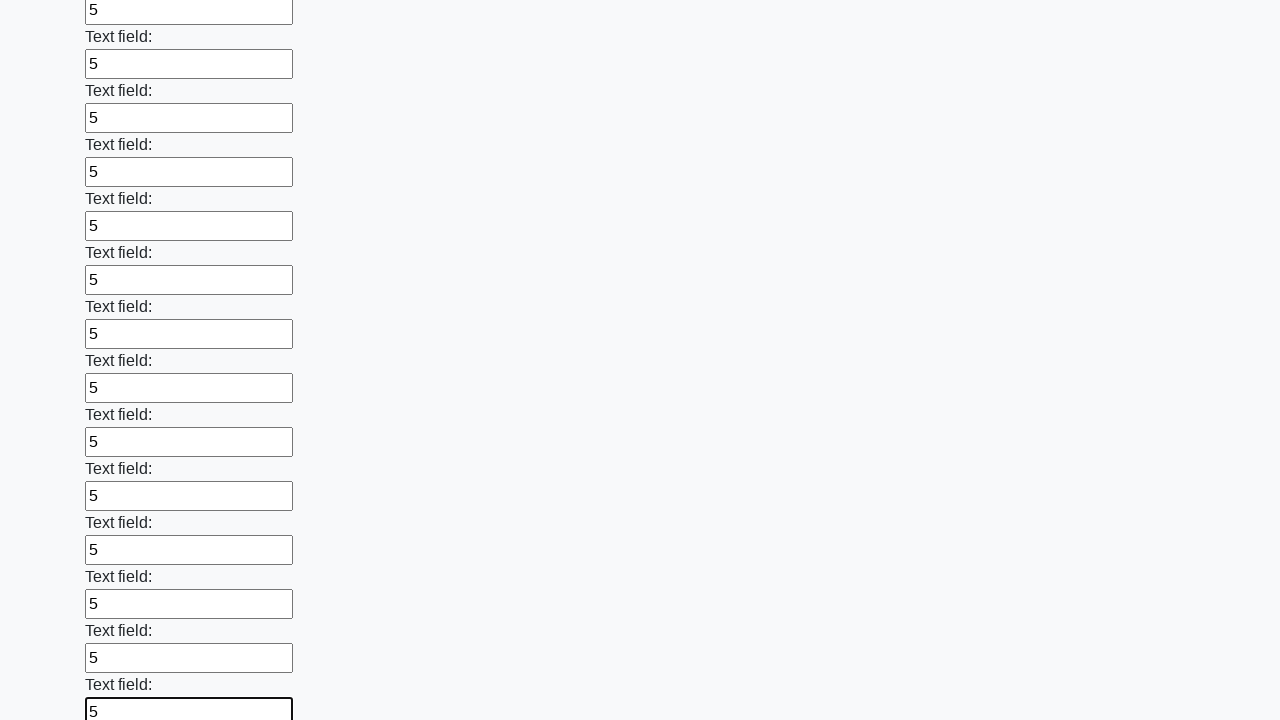

Filled an input field with '5' on input >> nth=49
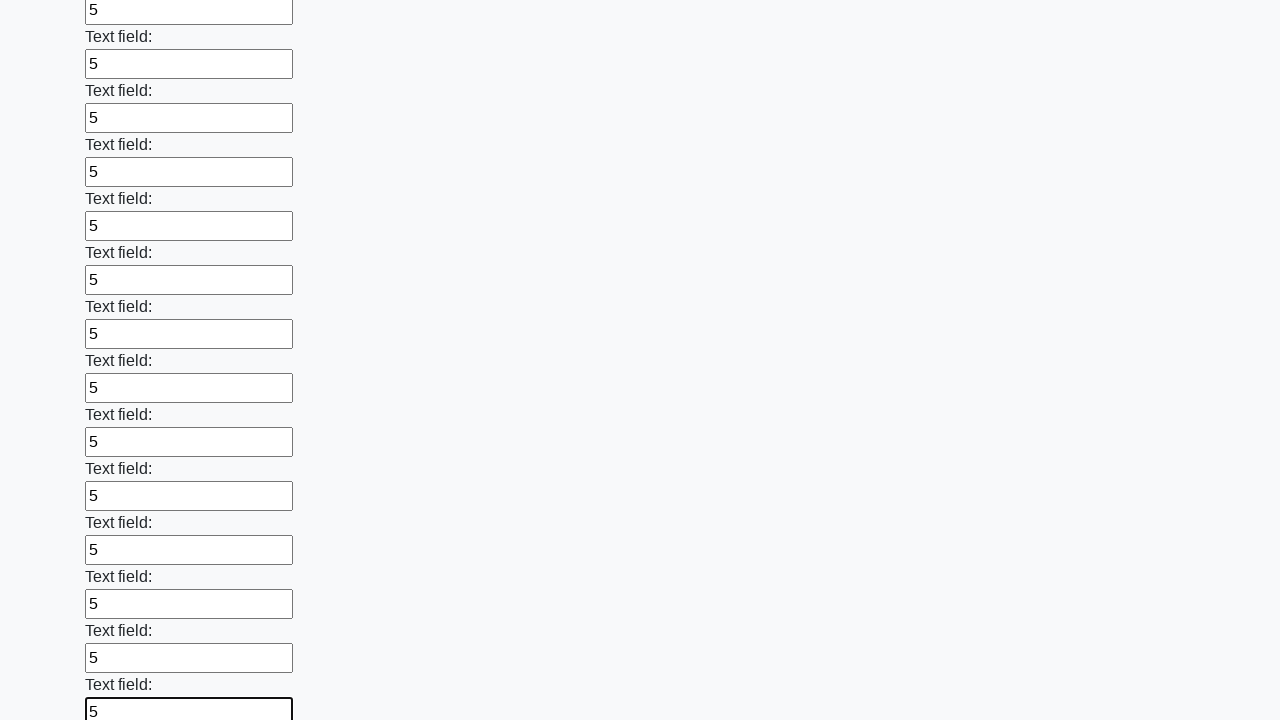

Filled an input field with '5' on input >> nth=50
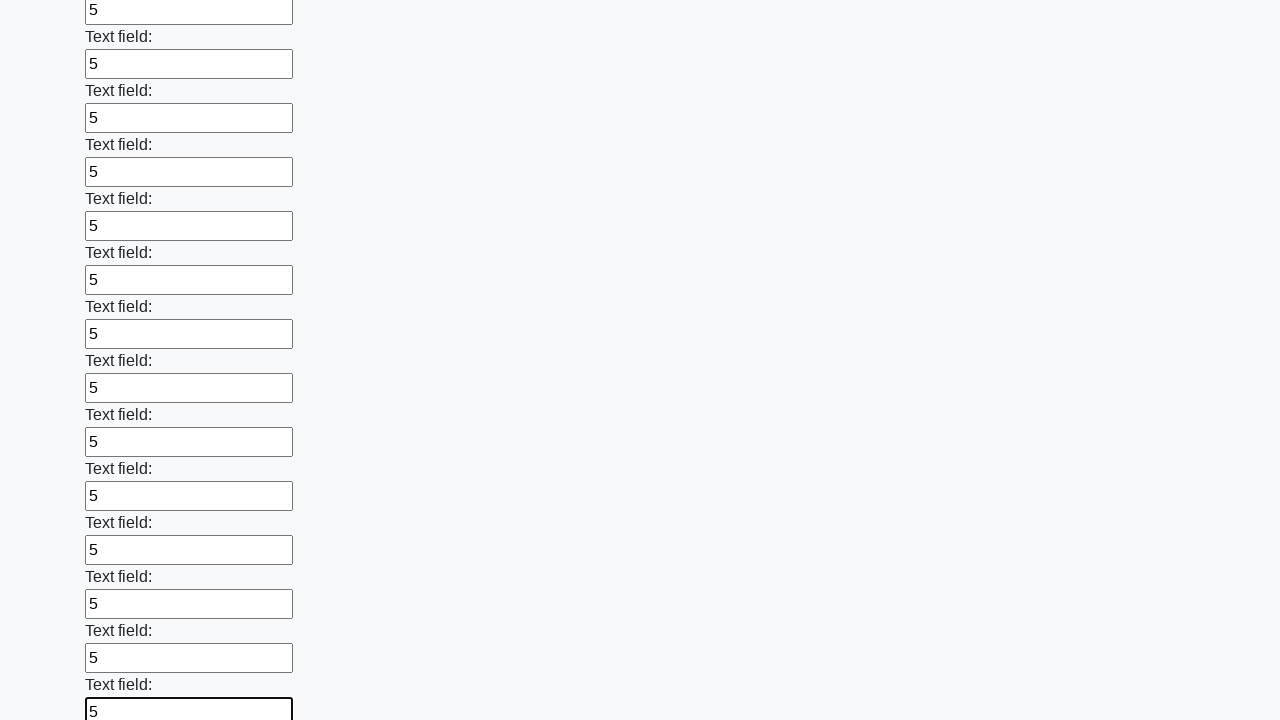

Filled an input field with '5' on input >> nth=51
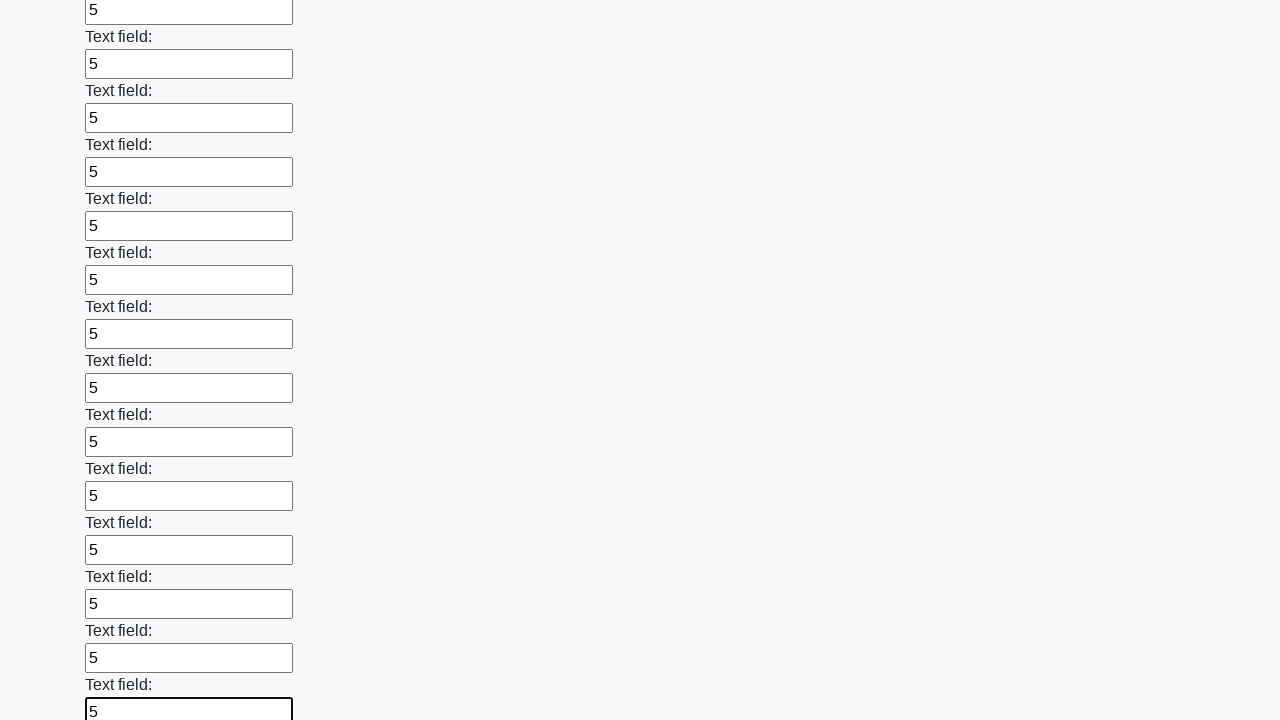

Filled an input field with '5' on input >> nth=52
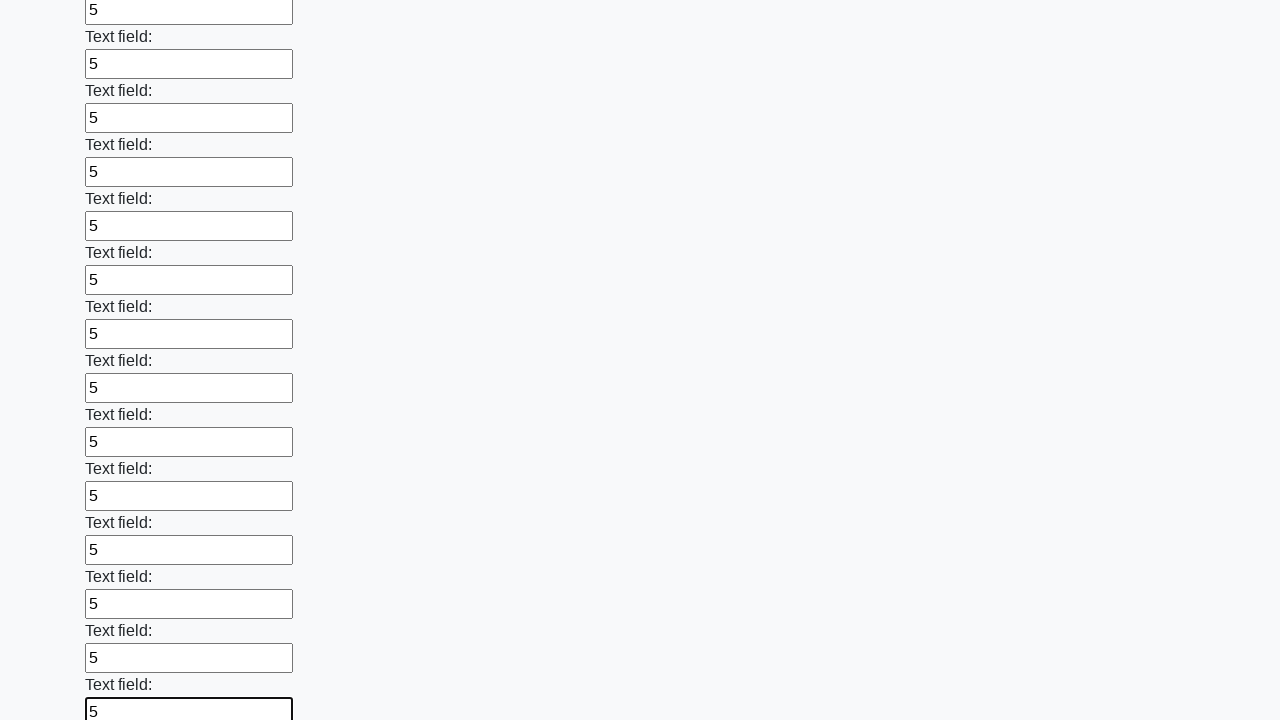

Filled an input field with '5' on input >> nth=53
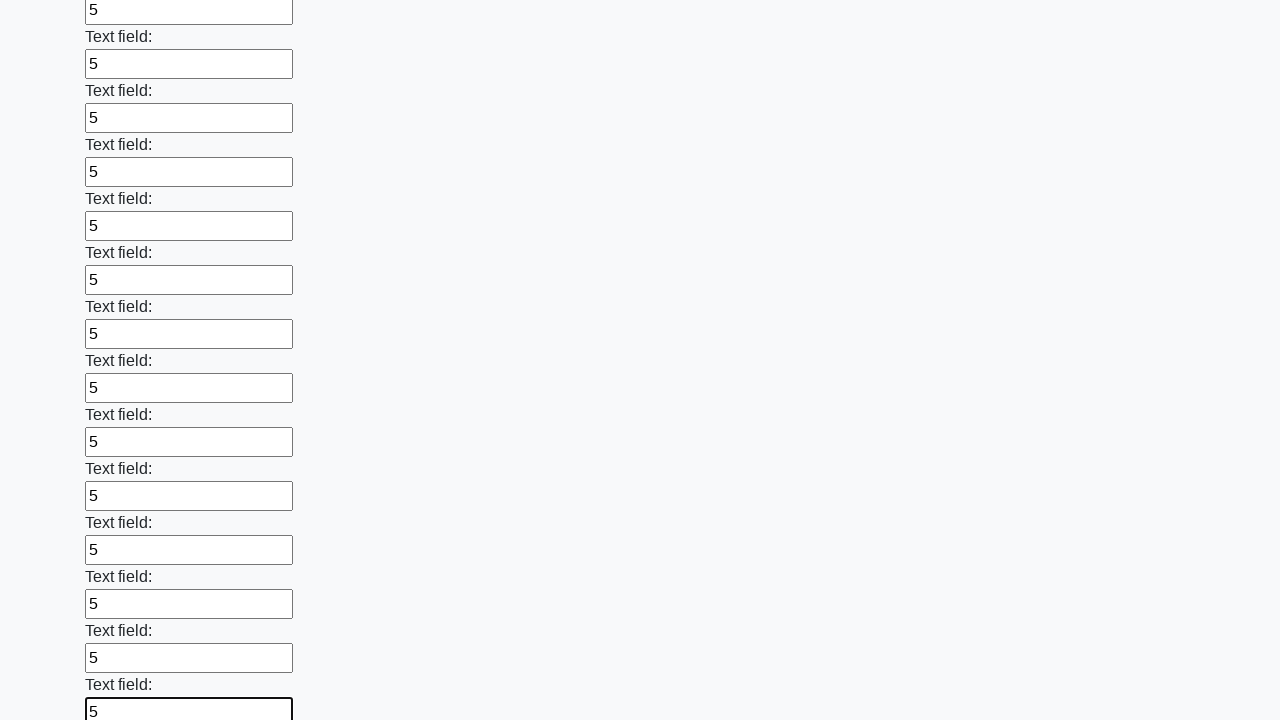

Filled an input field with '5' on input >> nth=54
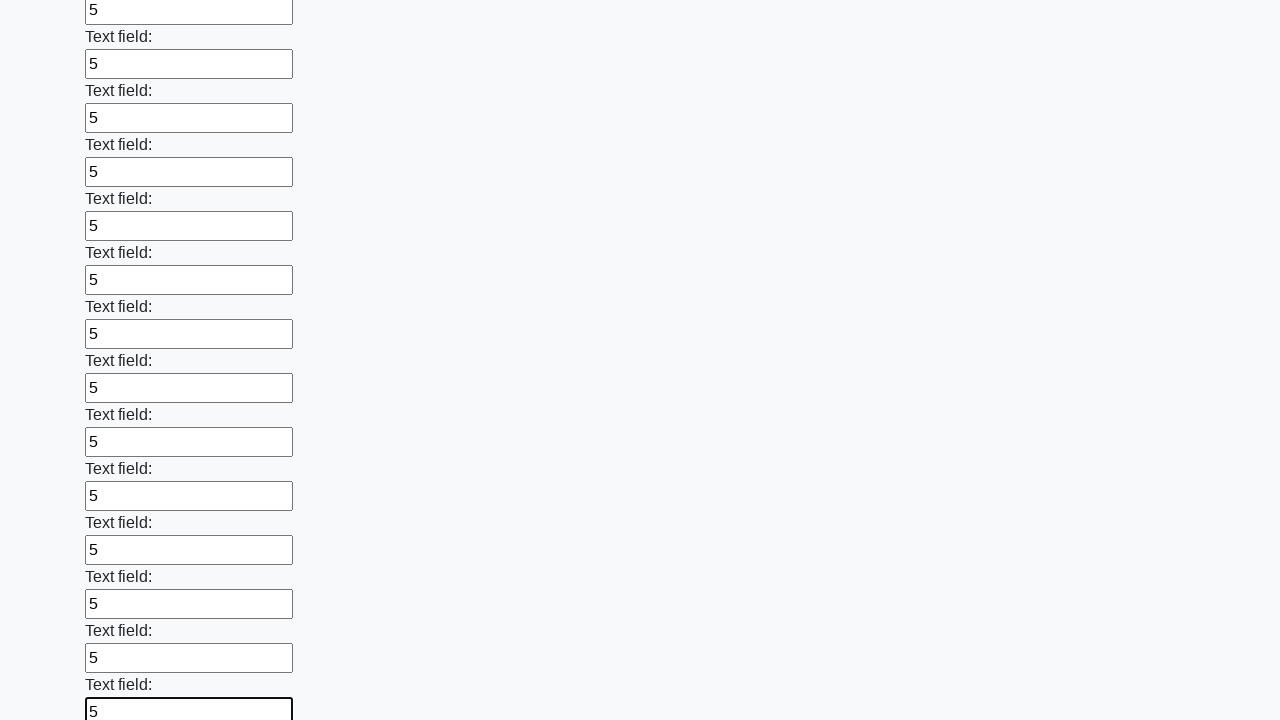

Filled an input field with '5' on input >> nth=55
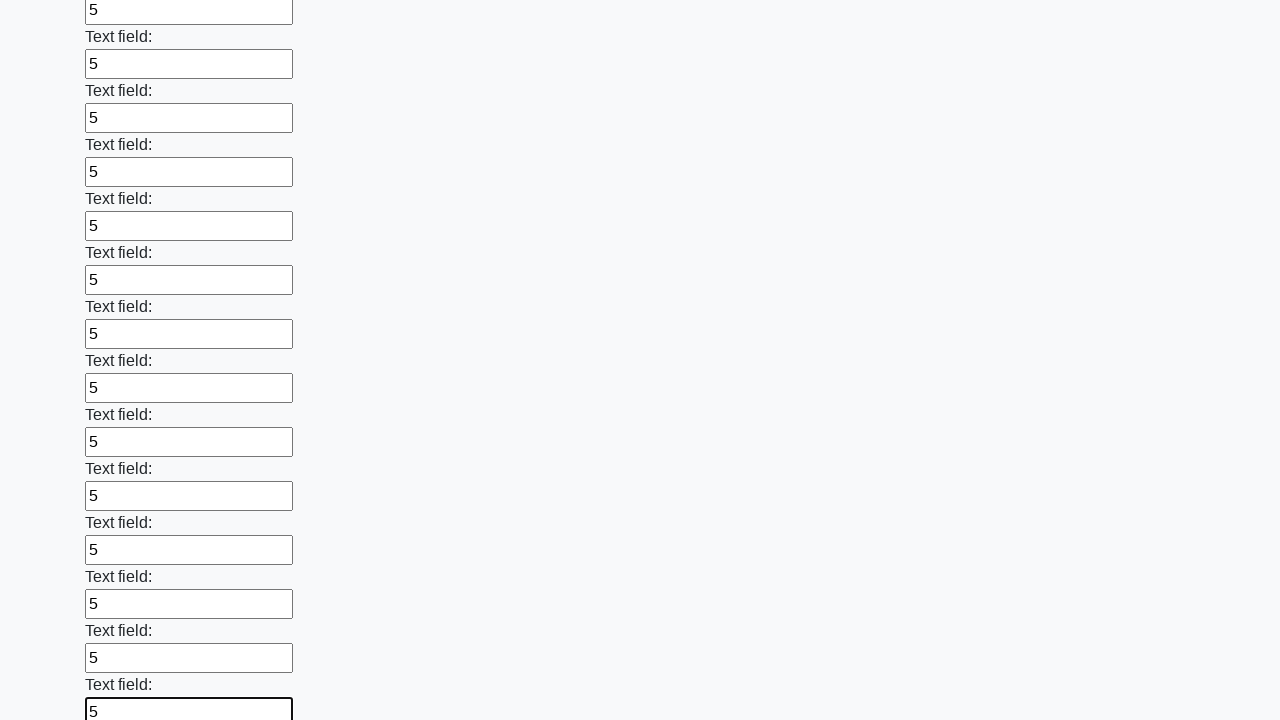

Filled an input field with '5' on input >> nth=56
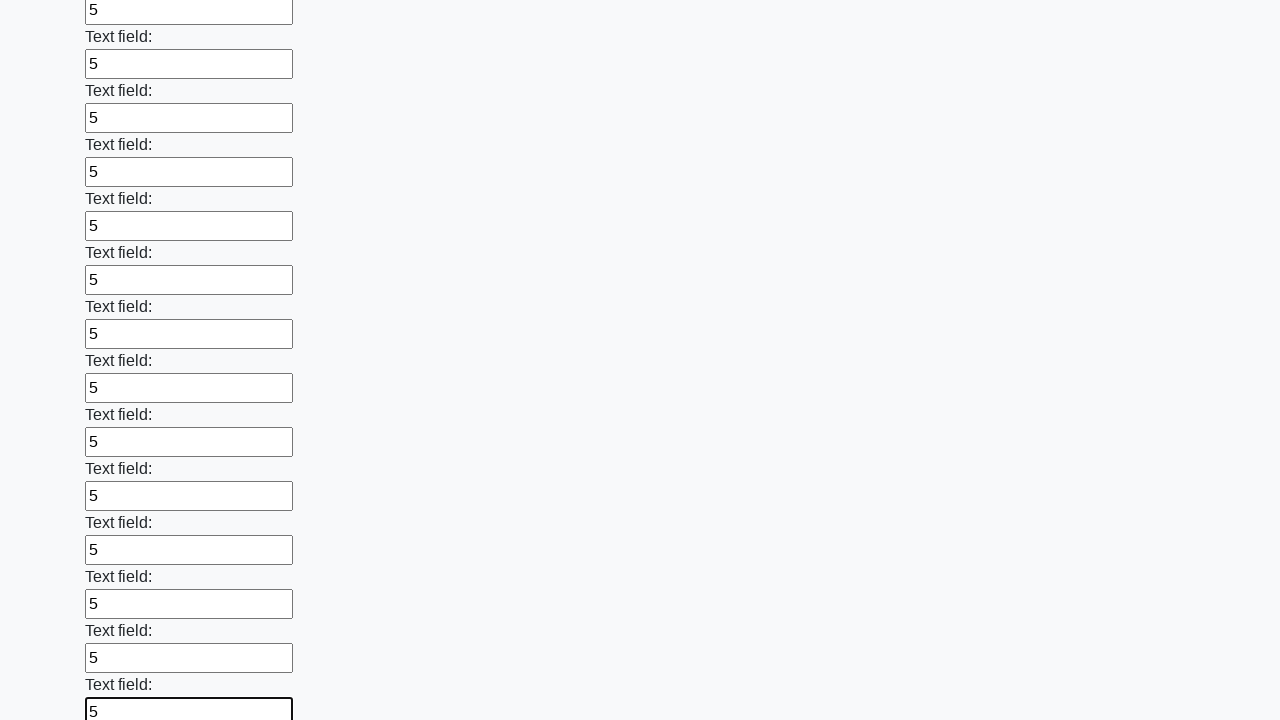

Filled an input field with '5' on input >> nth=57
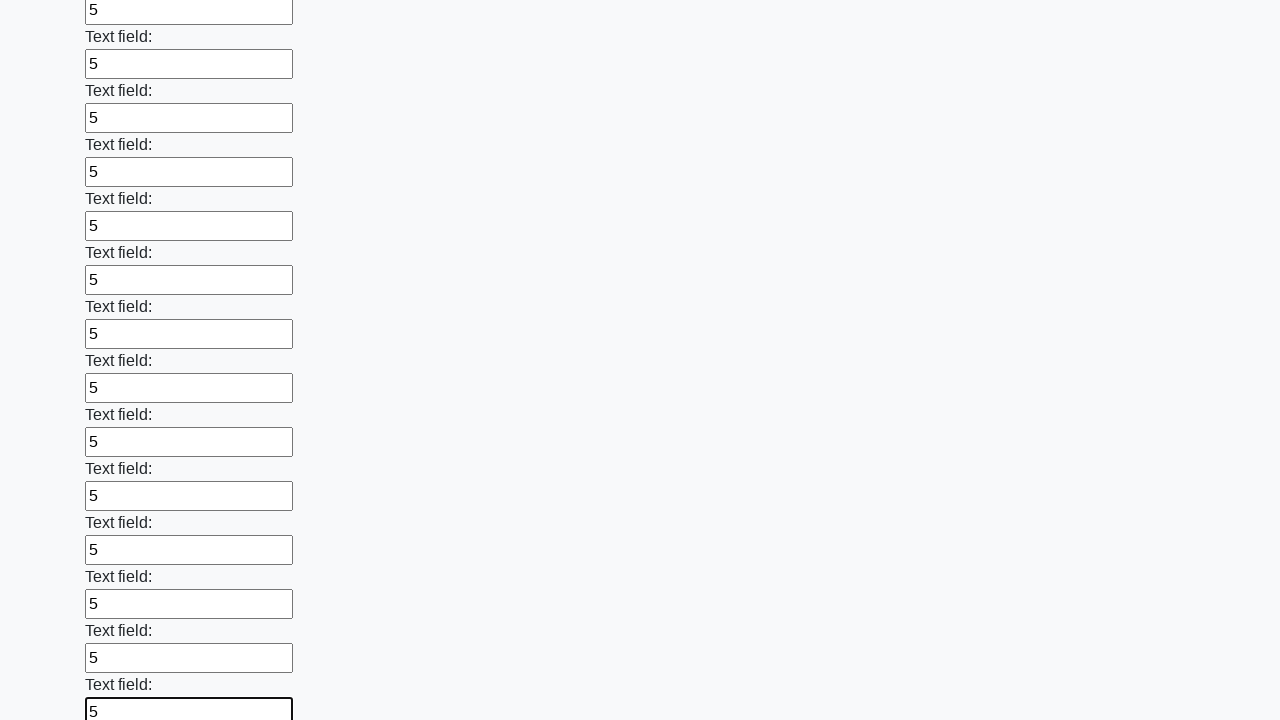

Filled an input field with '5' on input >> nth=58
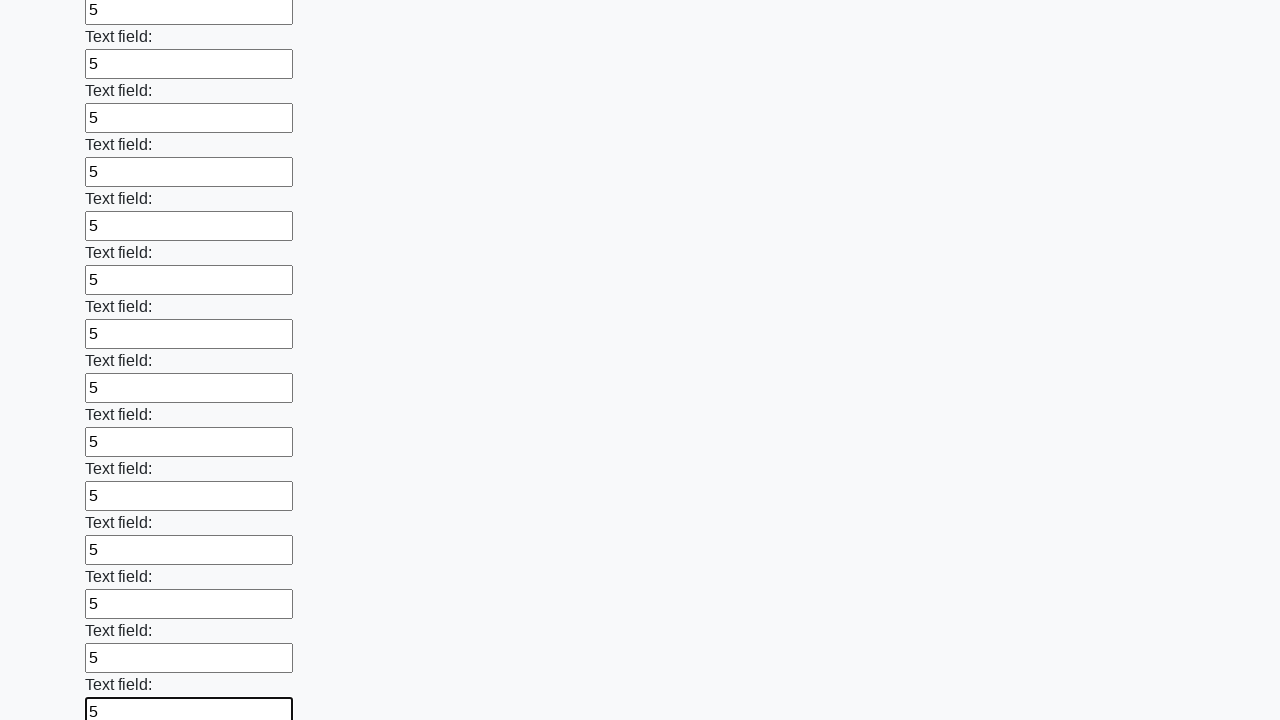

Filled an input field with '5' on input >> nth=59
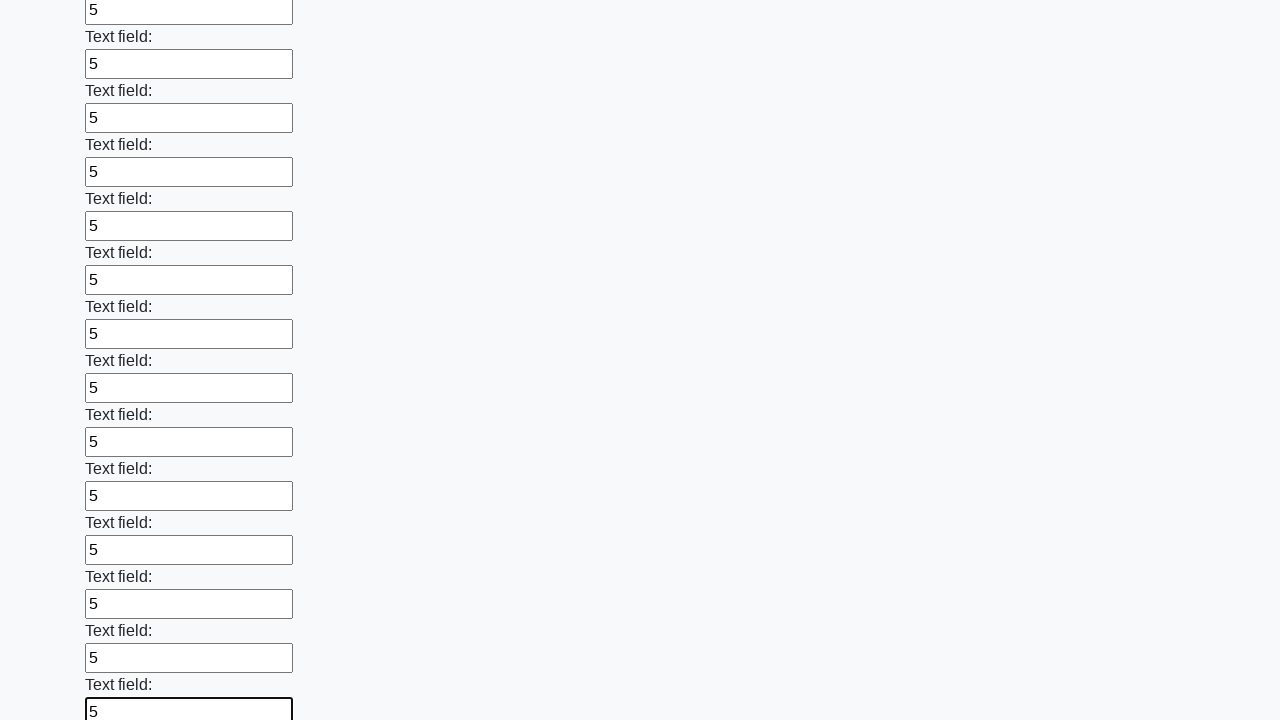

Filled an input field with '5' on input >> nth=60
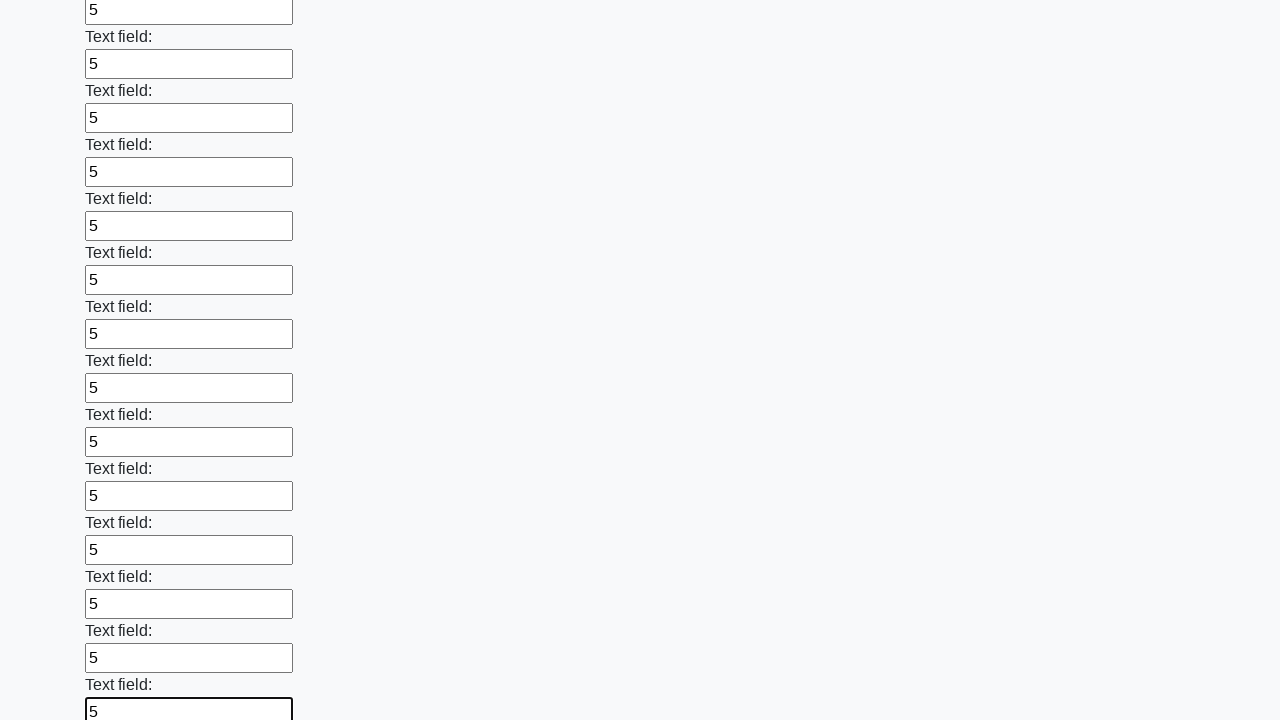

Filled an input field with '5' on input >> nth=61
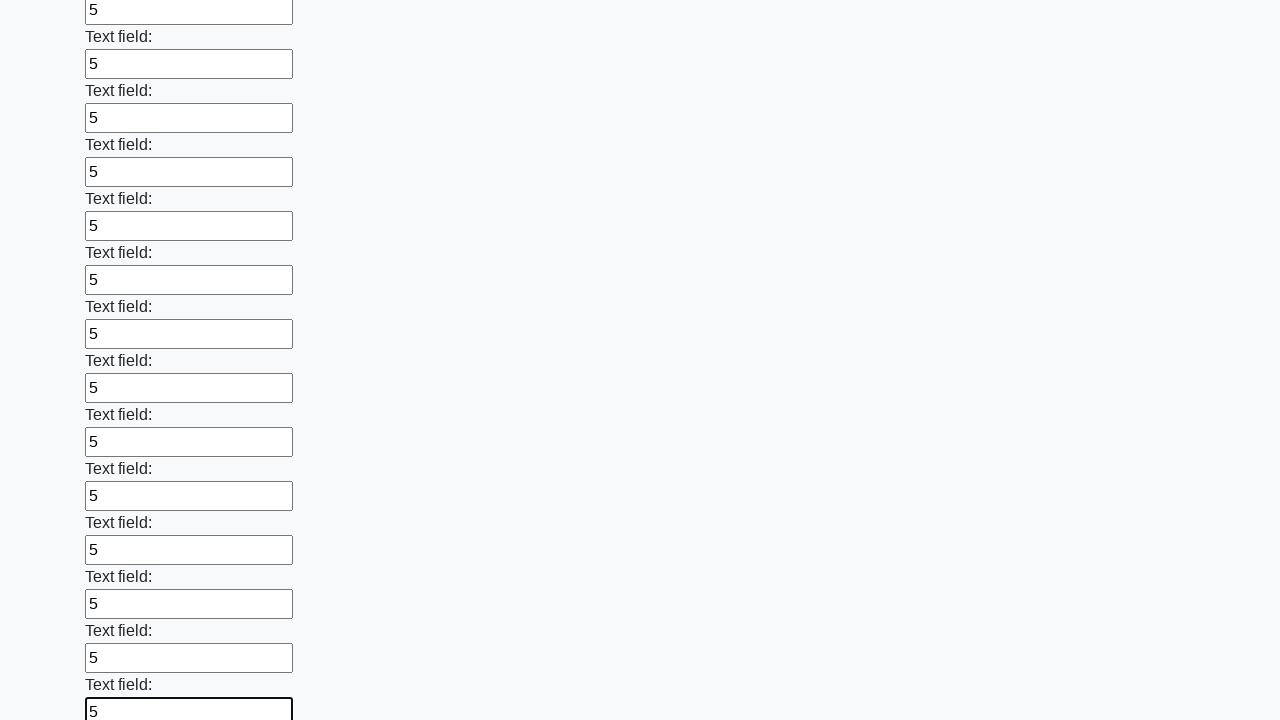

Filled an input field with '5' on input >> nth=62
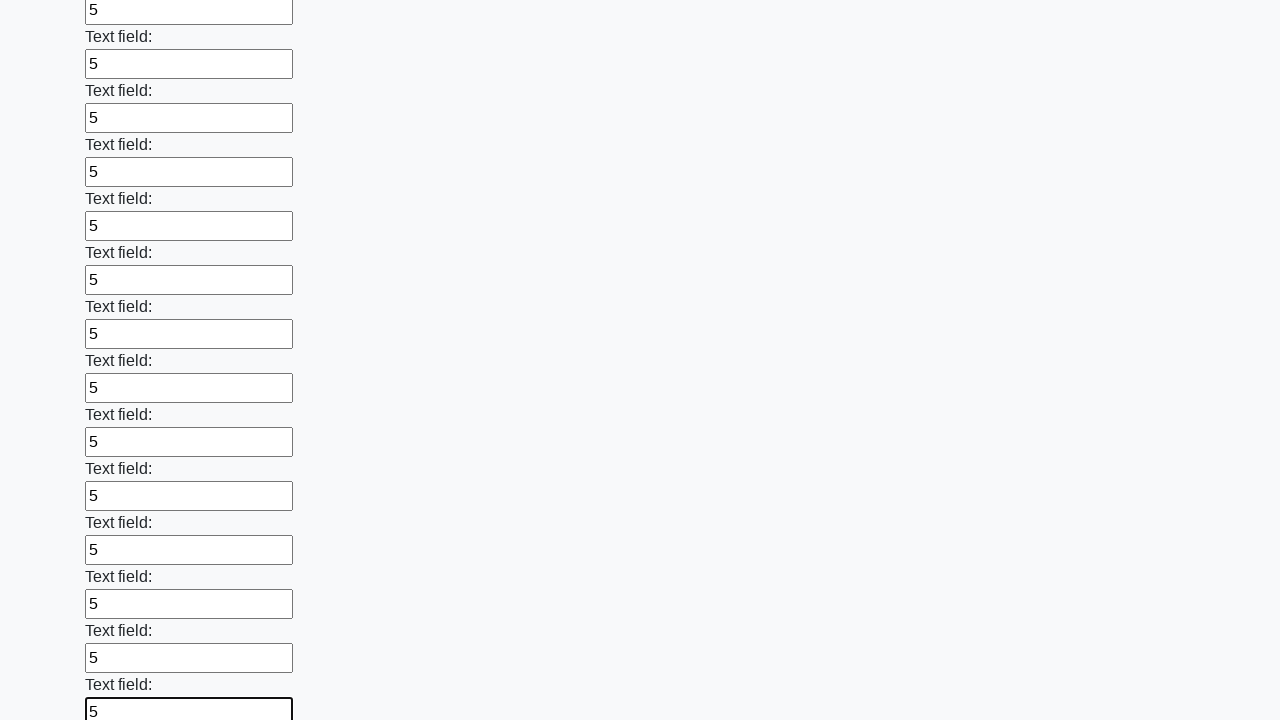

Filled an input field with '5' on input >> nth=63
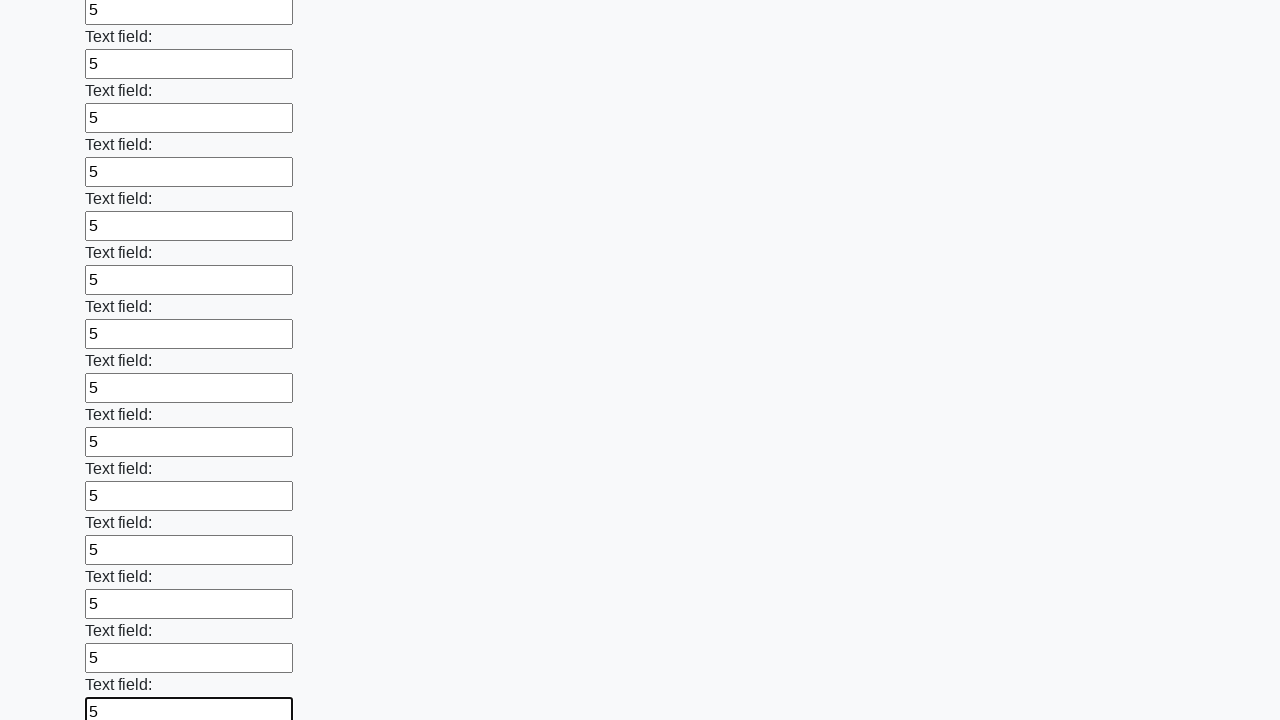

Filled an input field with '5' on input >> nth=64
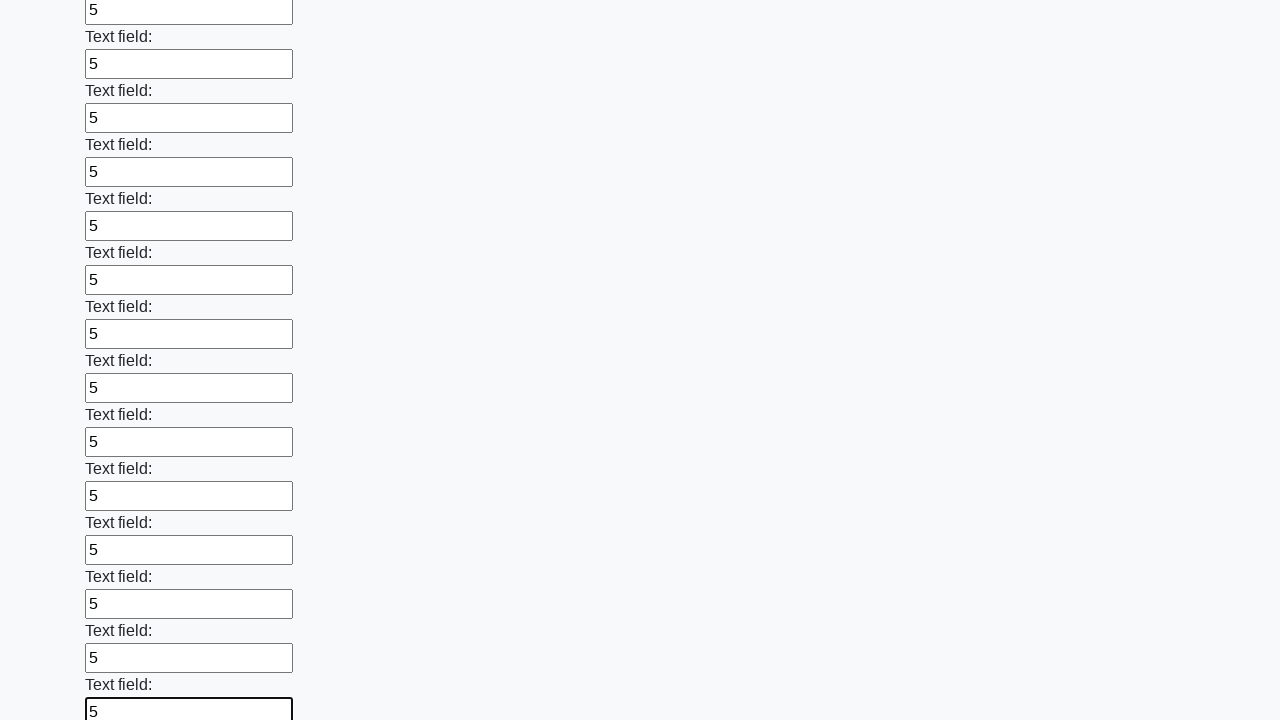

Filled an input field with '5' on input >> nth=65
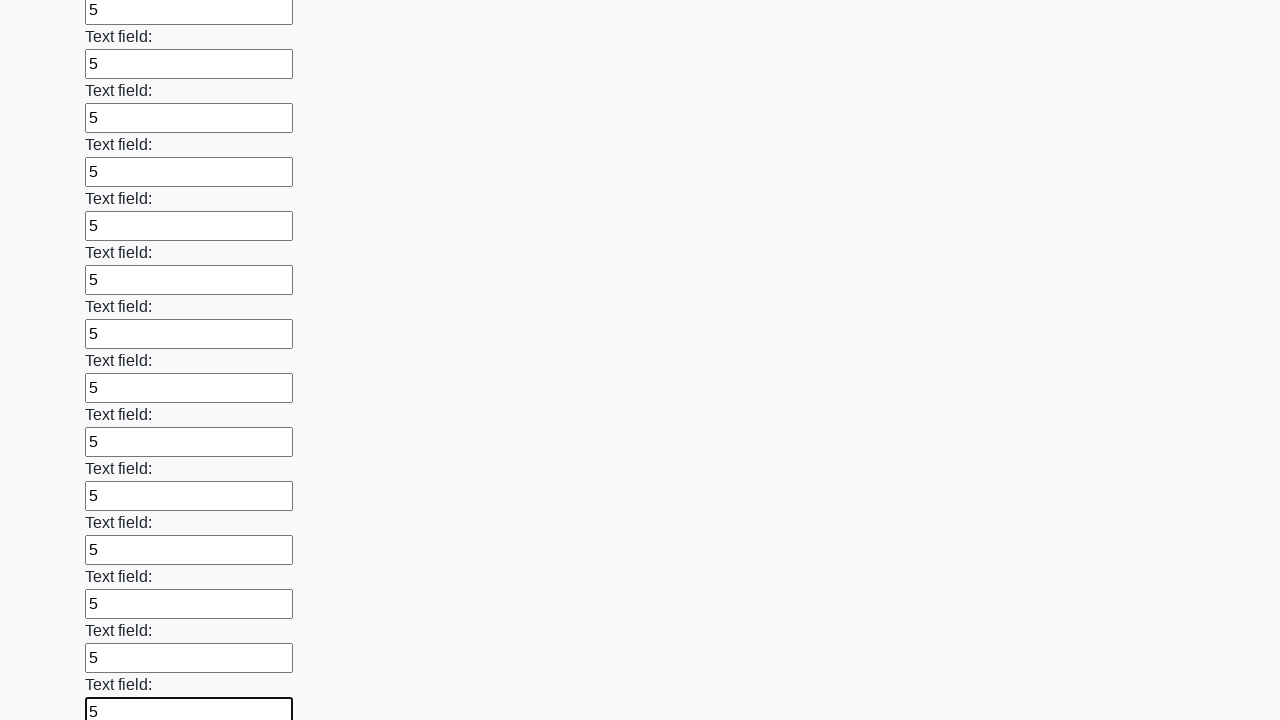

Filled an input field with '5' on input >> nth=66
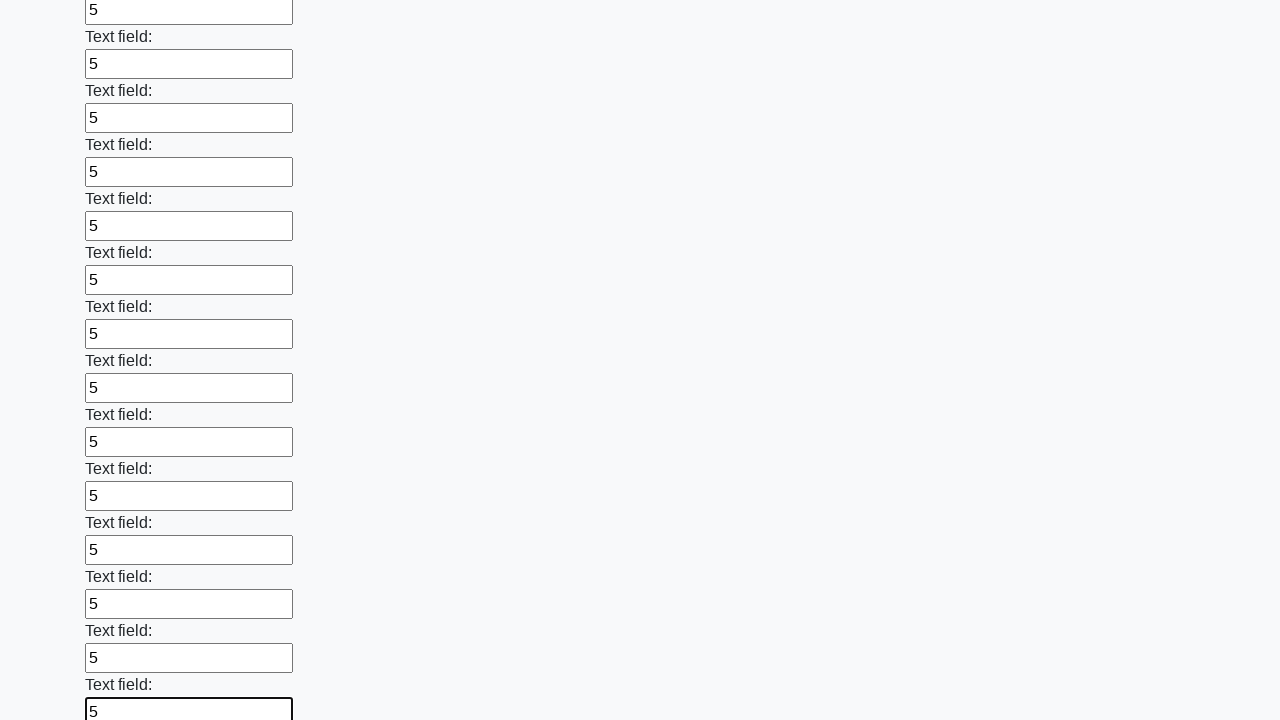

Filled an input field with '5' on input >> nth=67
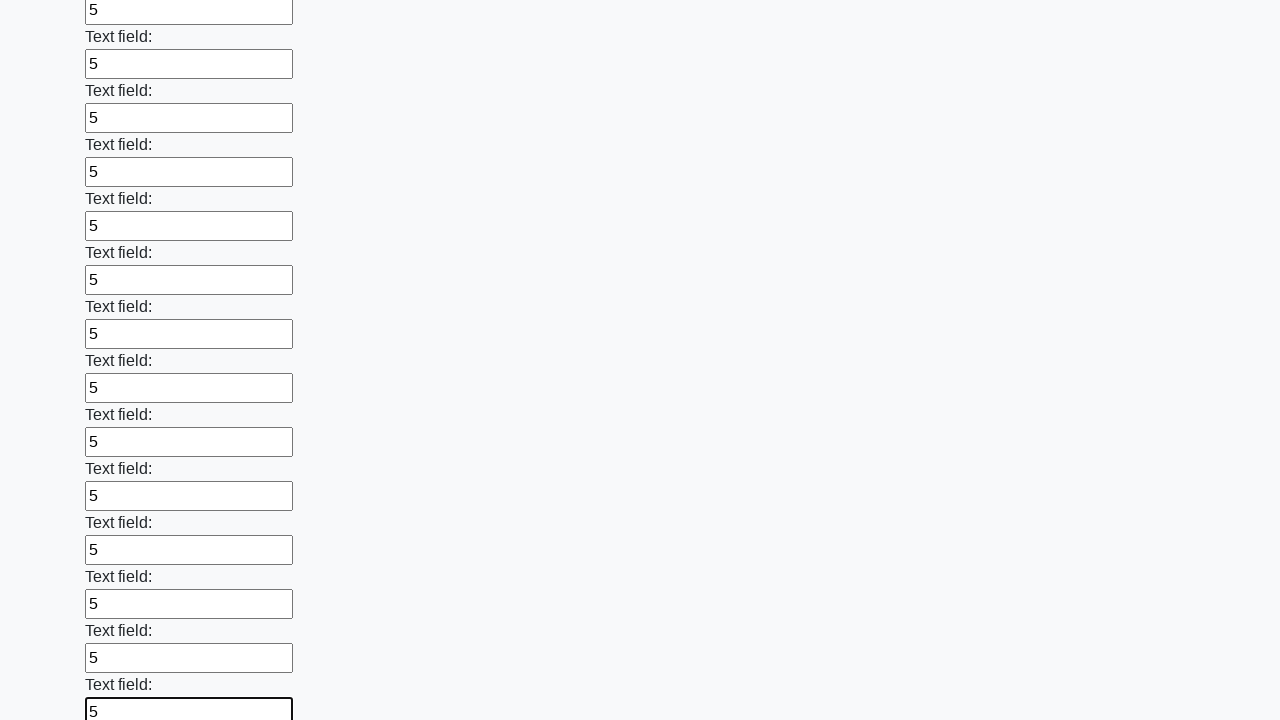

Filled an input field with '5' on input >> nth=68
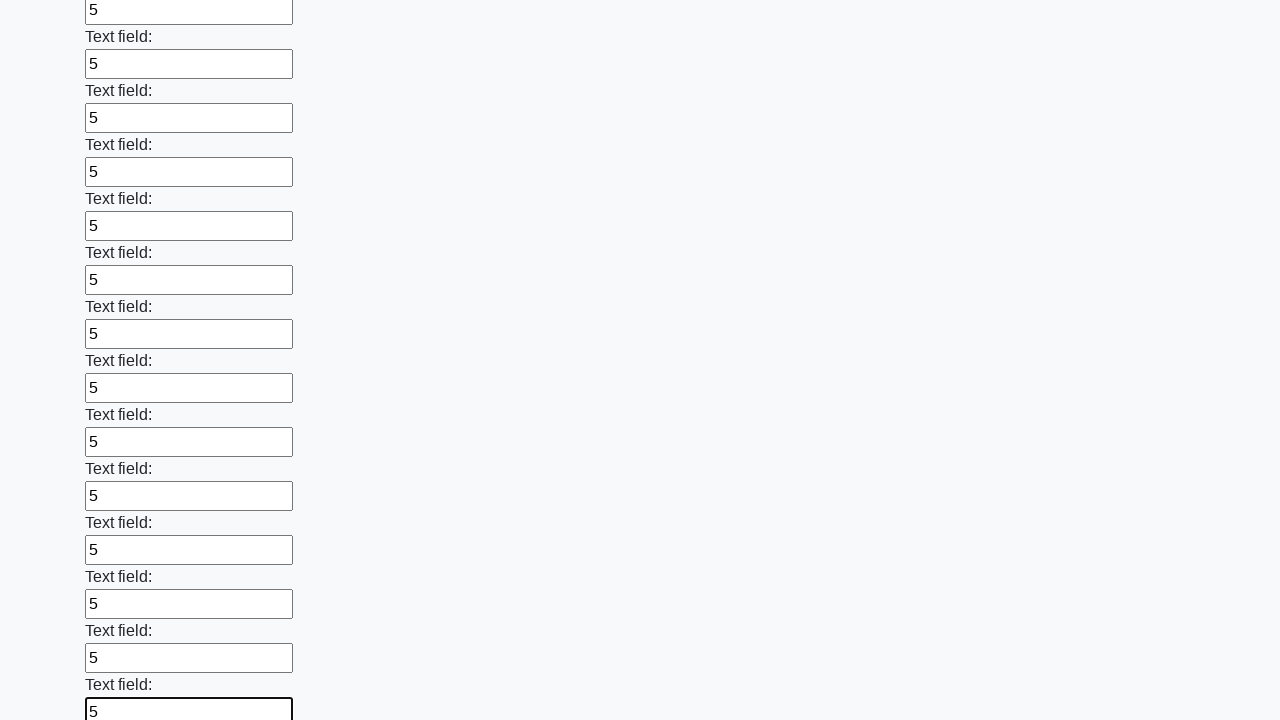

Filled an input field with '5' on input >> nth=69
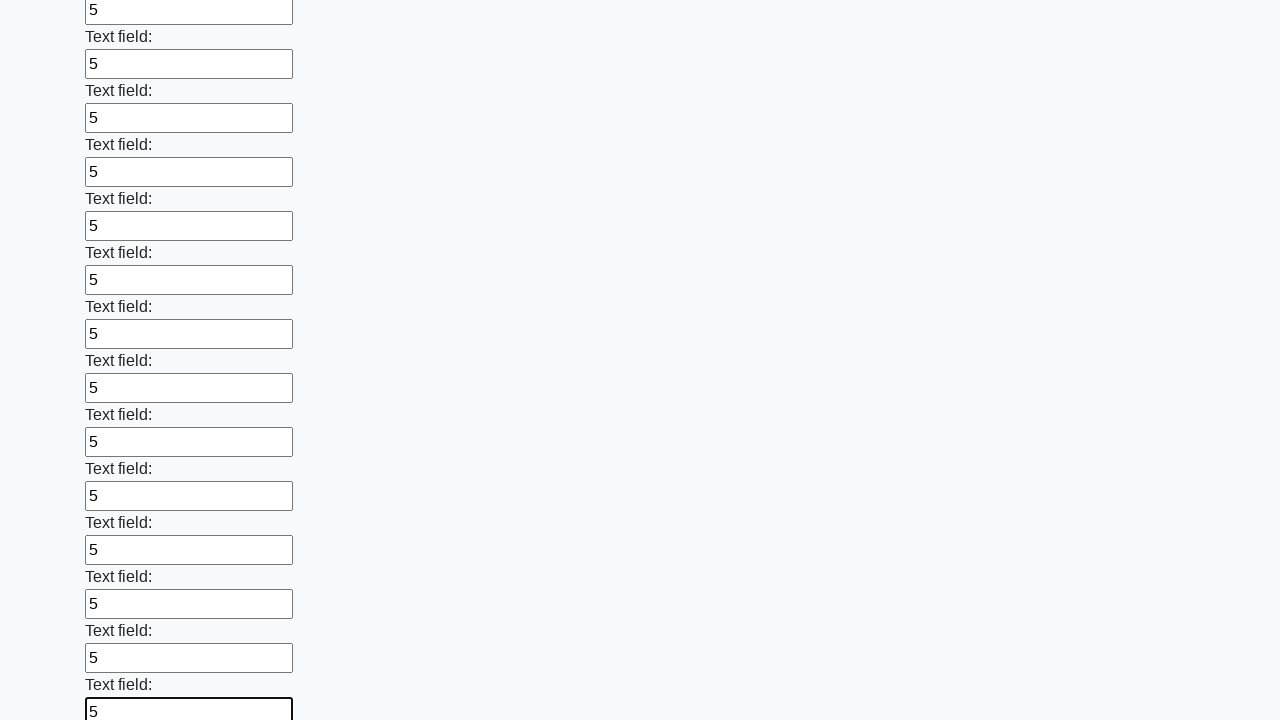

Filled an input field with '5' on input >> nth=70
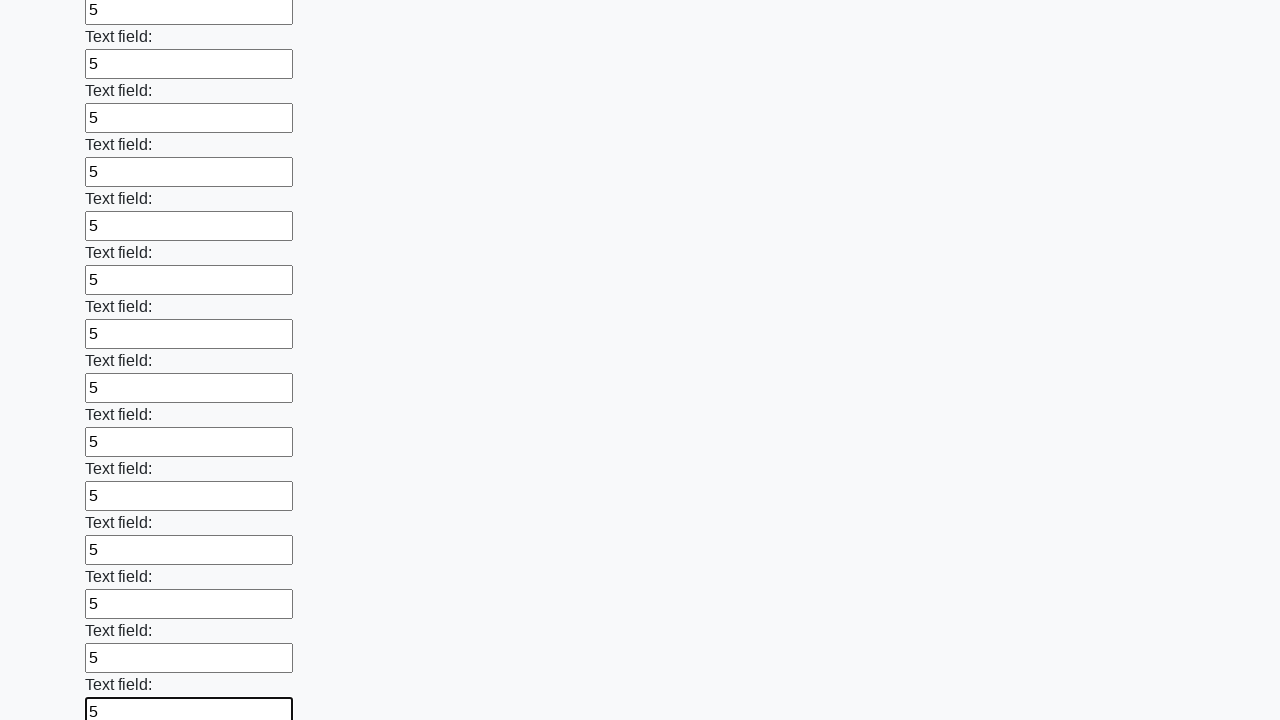

Filled an input field with '5' on input >> nth=71
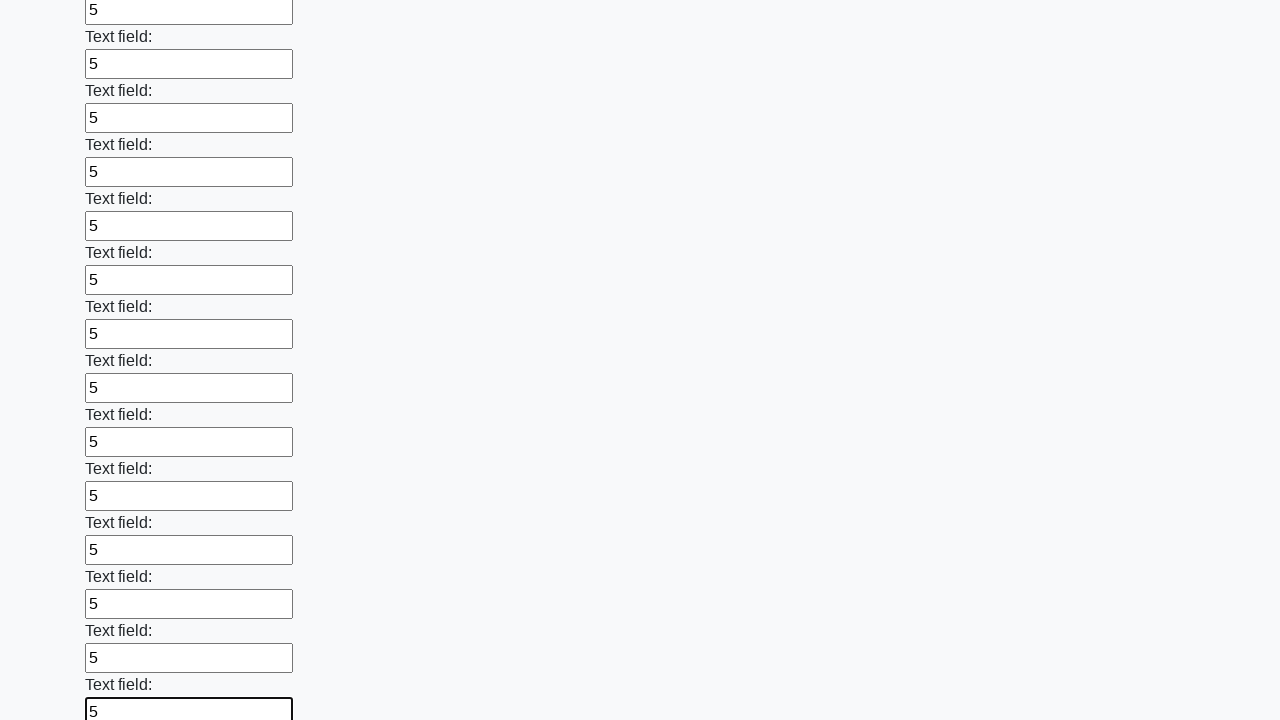

Filled an input field with '5' on input >> nth=72
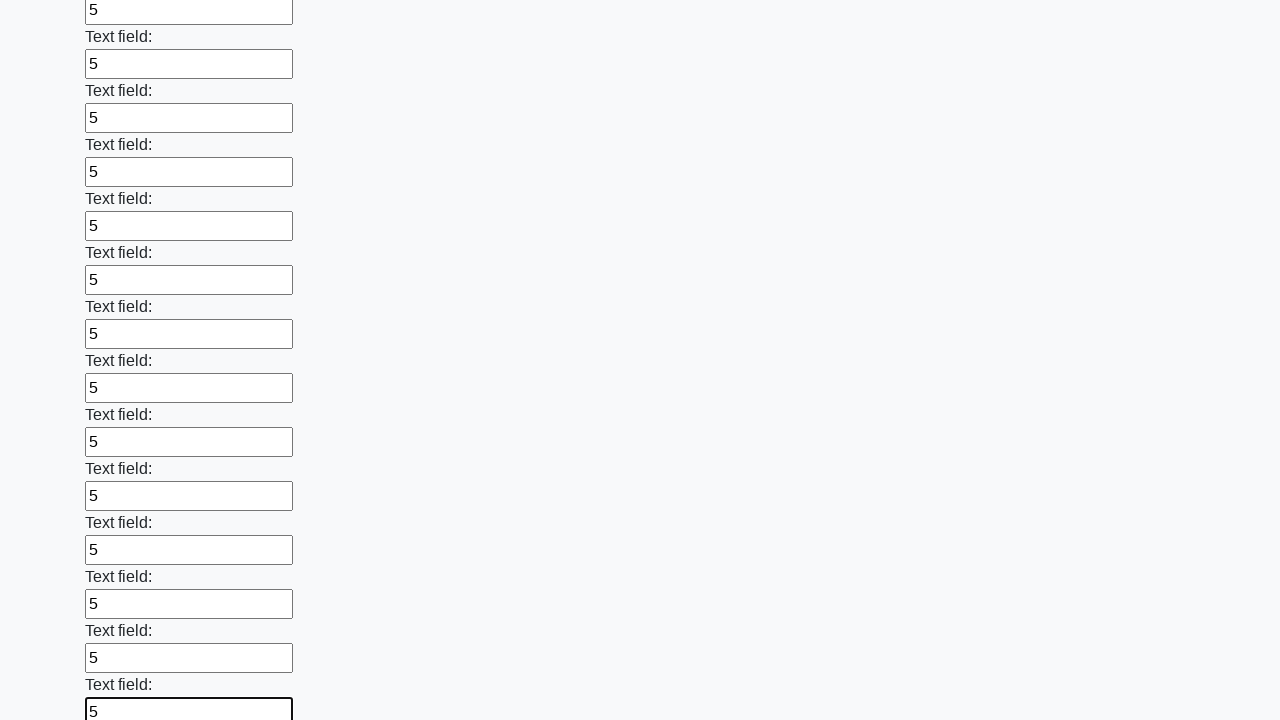

Filled an input field with '5' on input >> nth=73
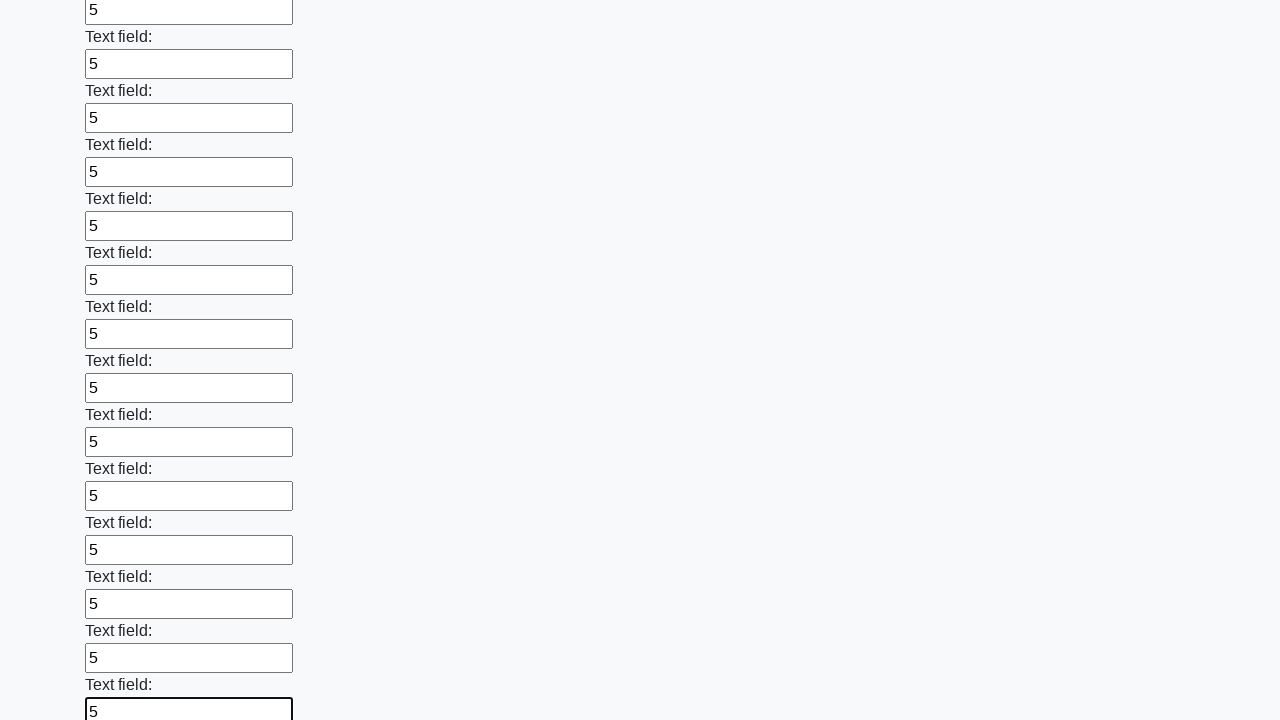

Filled an input field with '5' on input >> nth=74
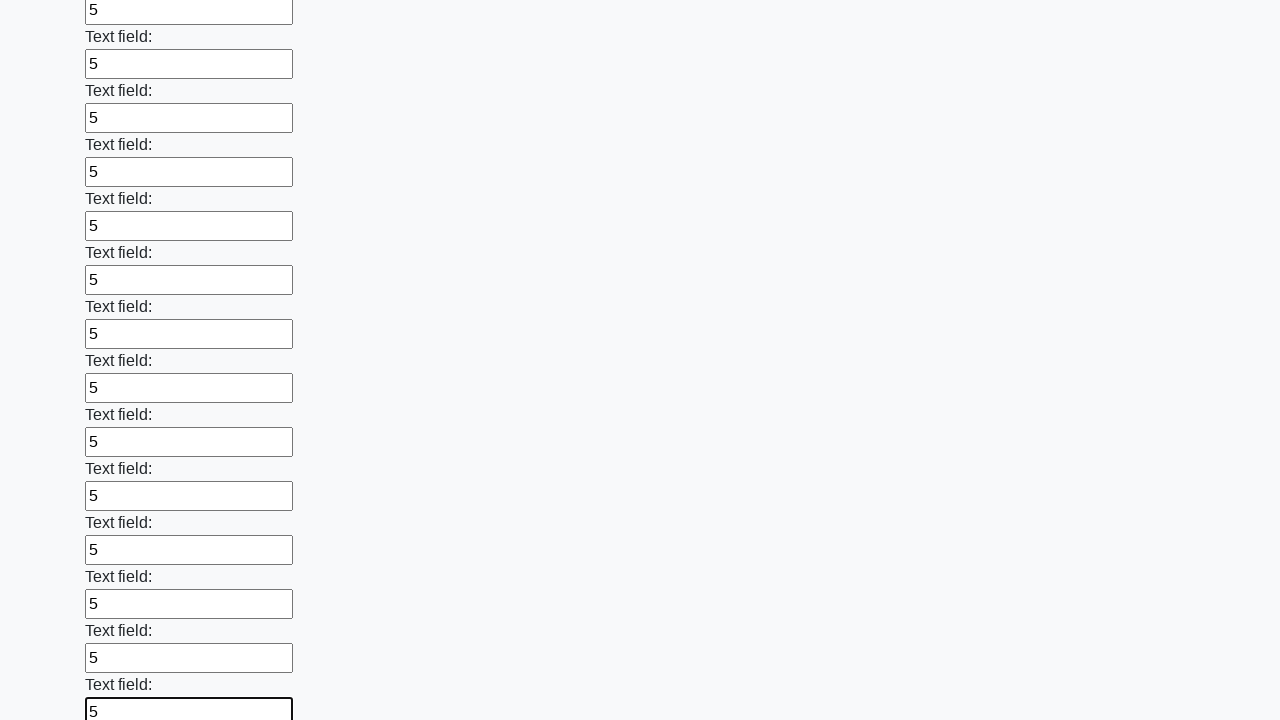

Filled an input field with '5' on input >> nth=75
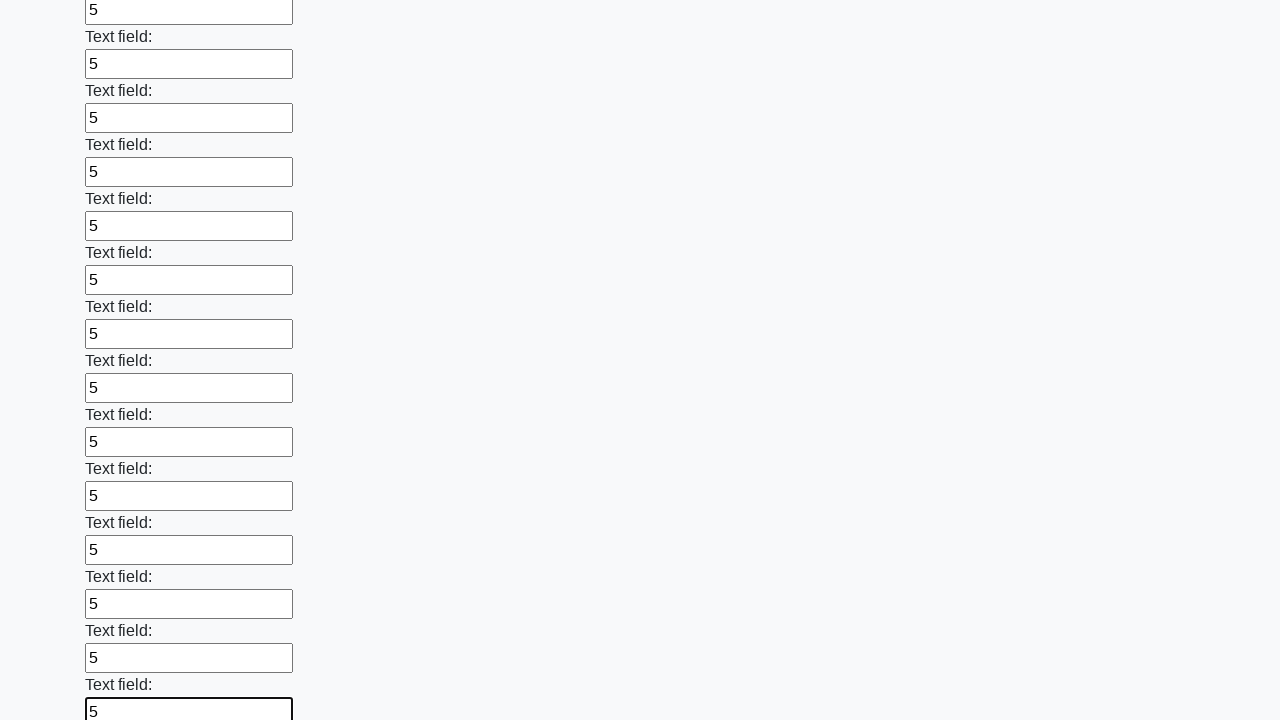

Filled an input field with '5' on input >> nth=76
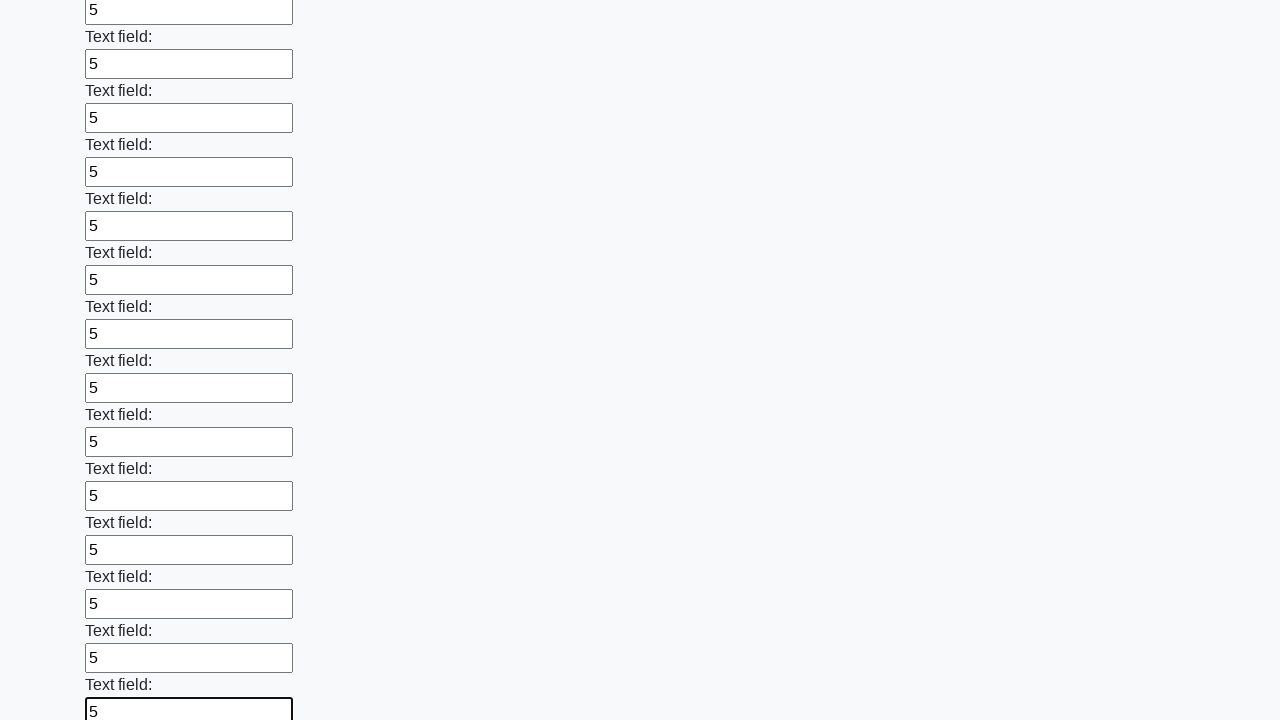

Filled an input field with '5' on input >> nth=77
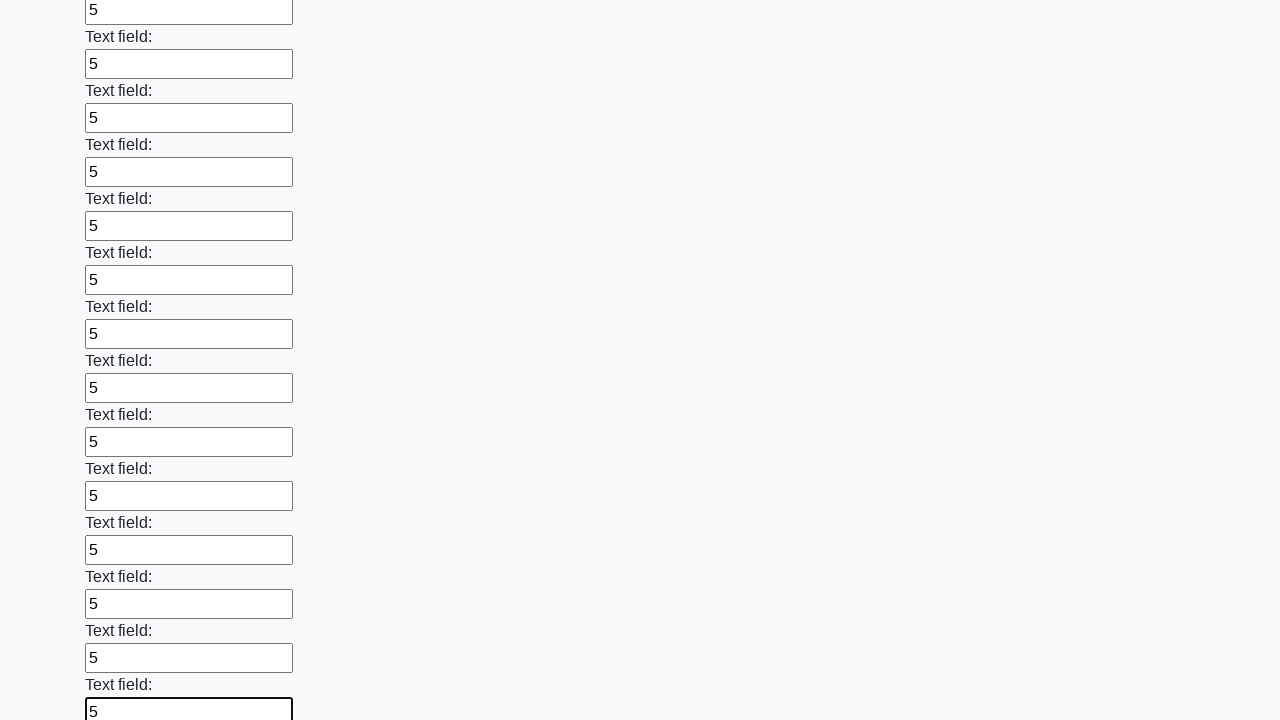

Filled an input field with '5' on input >> nth=78
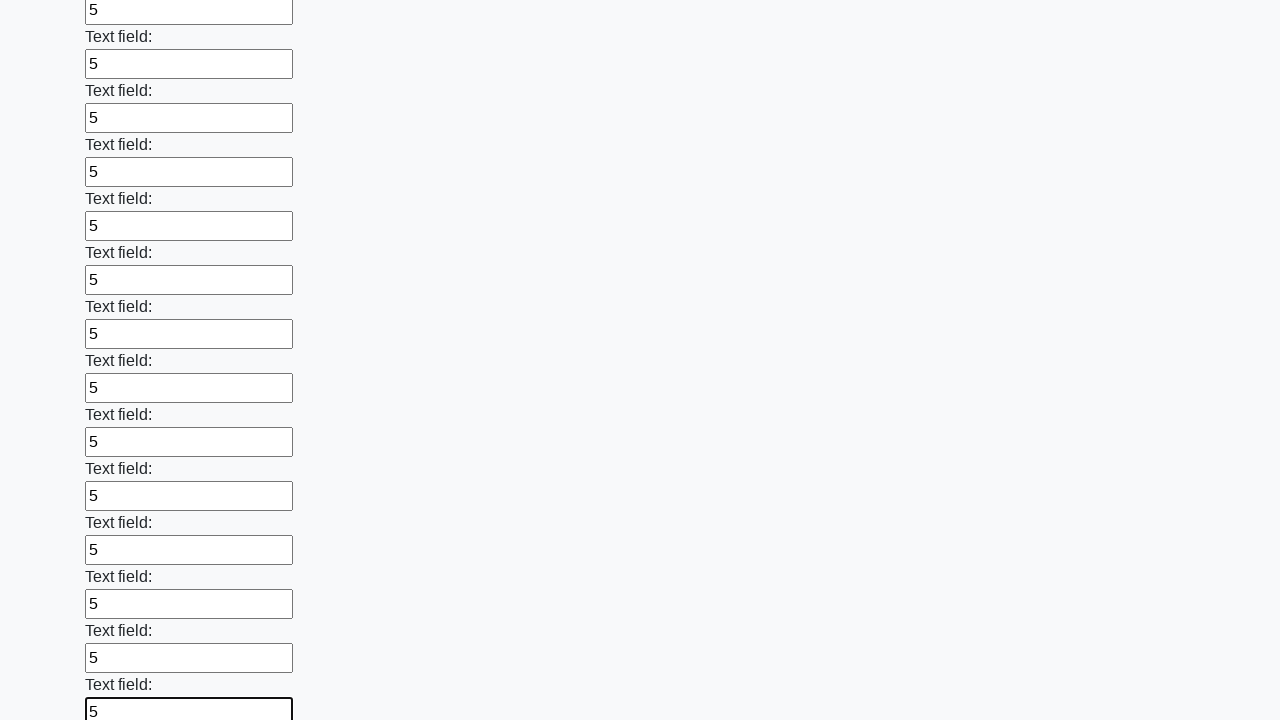

Filled an input field with '5' on input >> nth=79
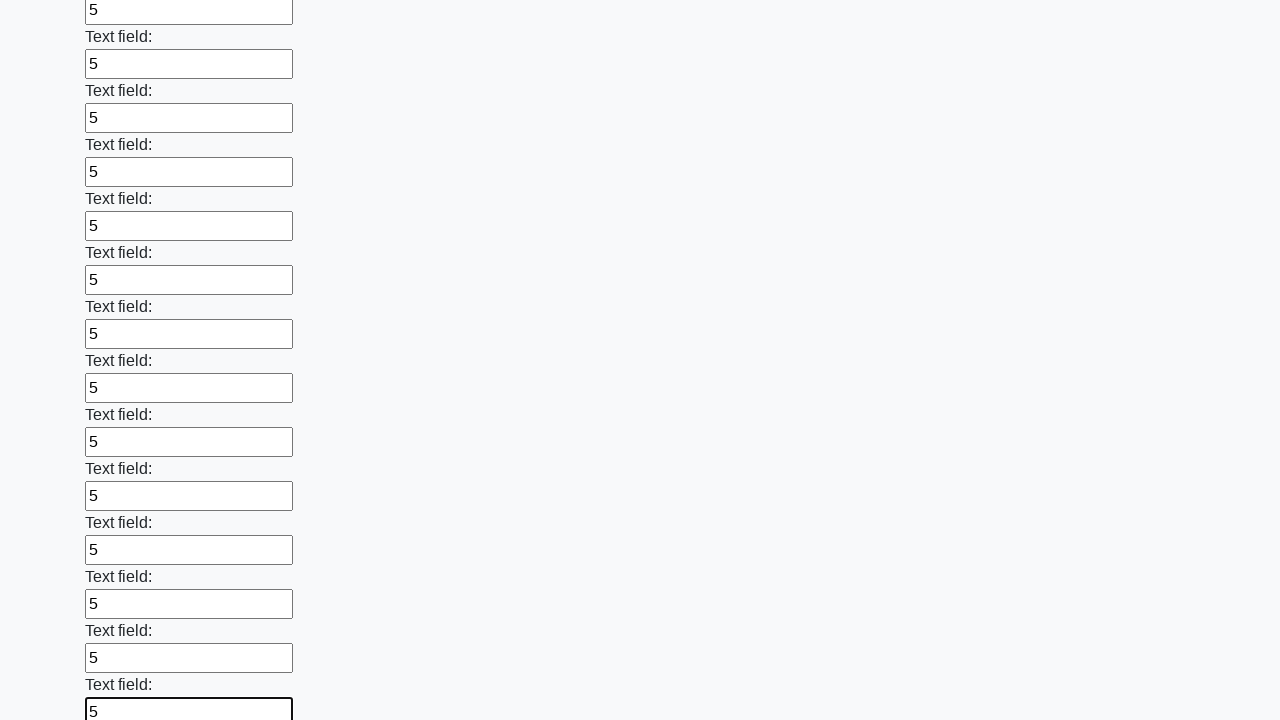

Filled an input field with '5' on input >> nth=80
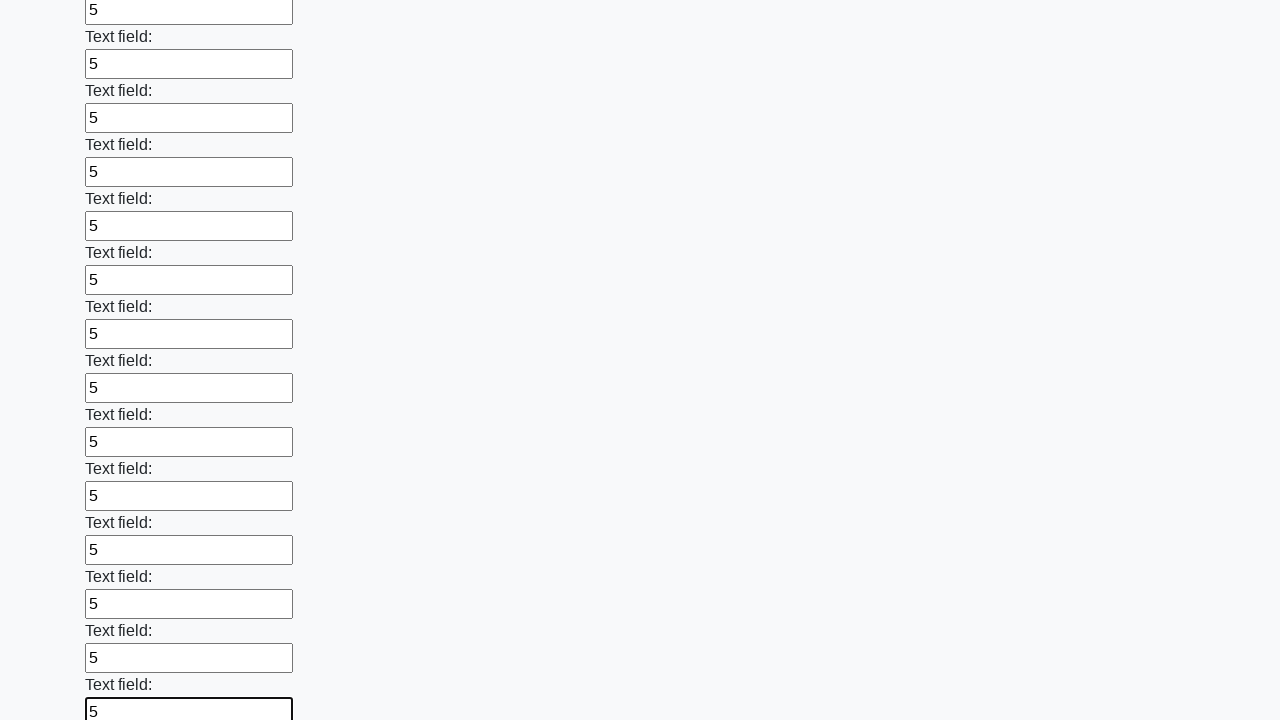

Filled an input field with '5' on input >> nth=81
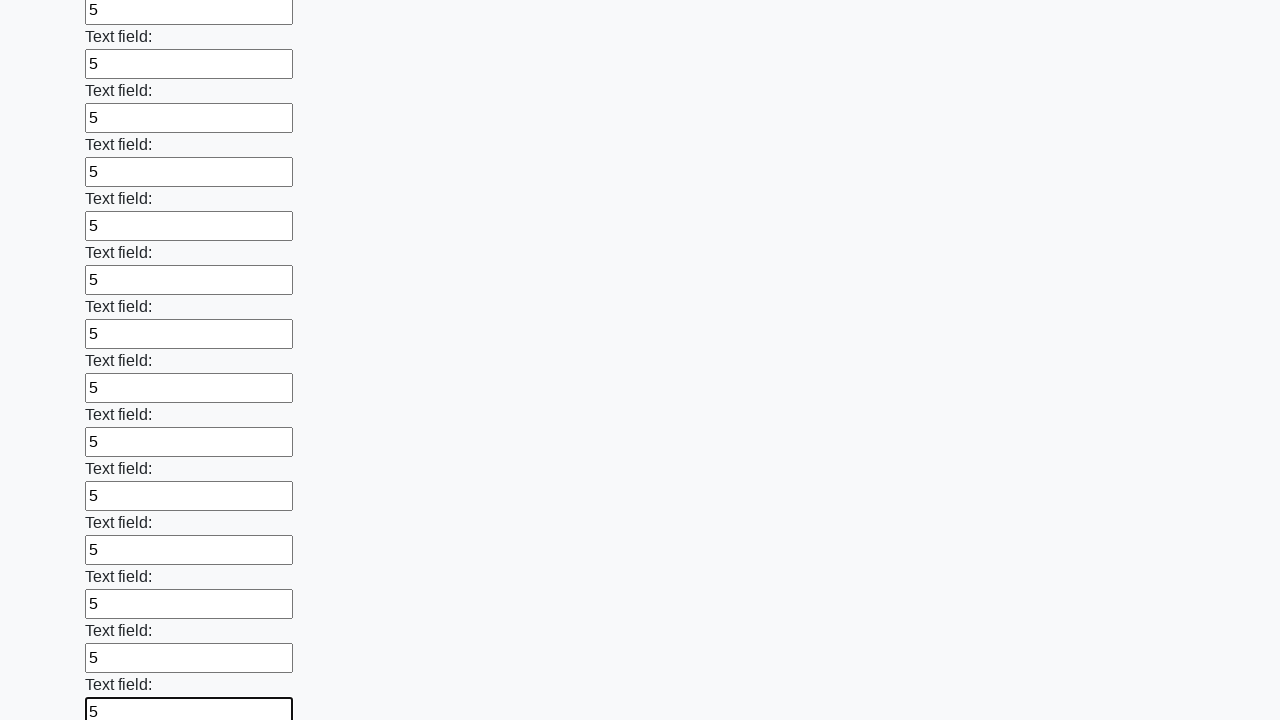

Filled an input field with '5' on input >> nth=82
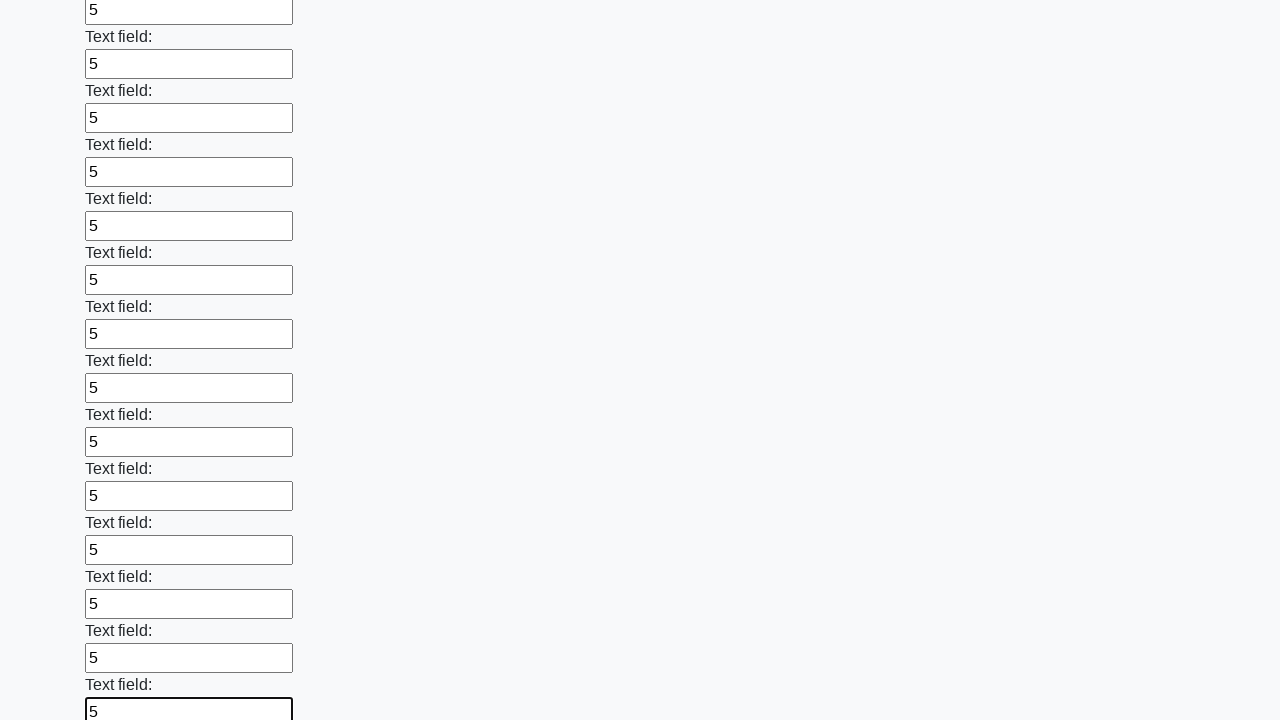

Filled an input field with '5' on input >> nth=83
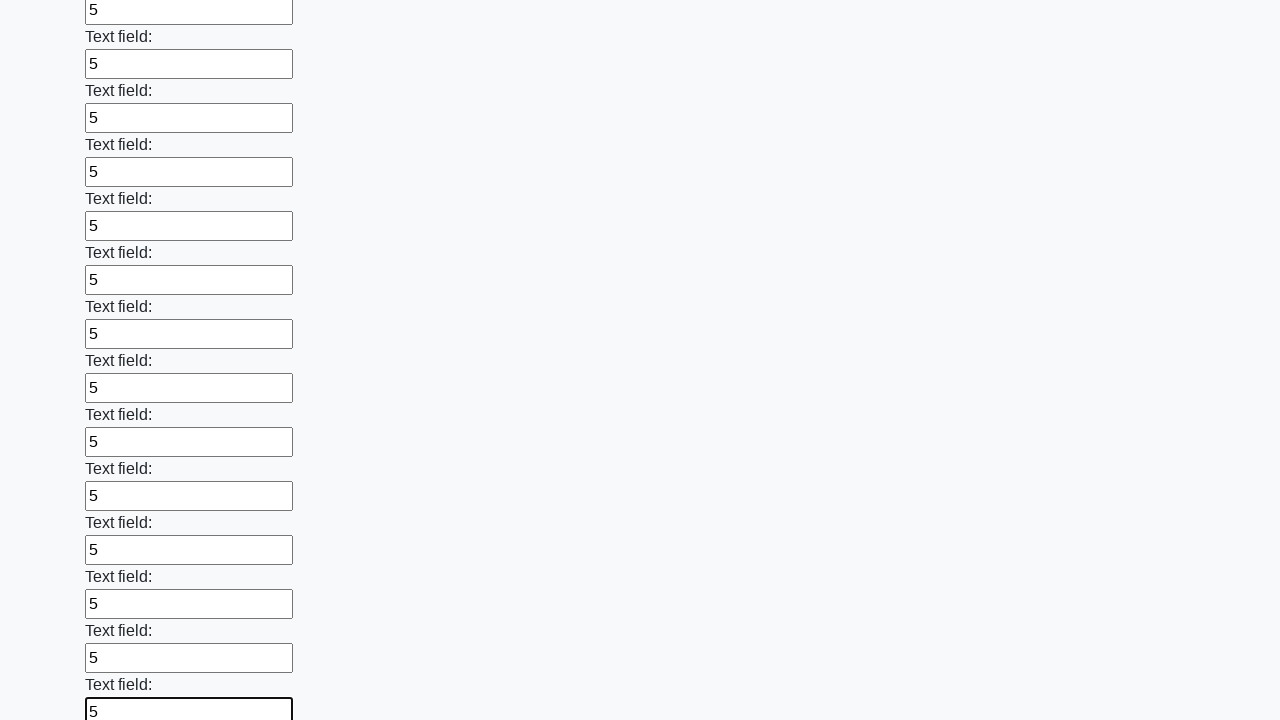

Filled an input field with '5' on input >> nth=84
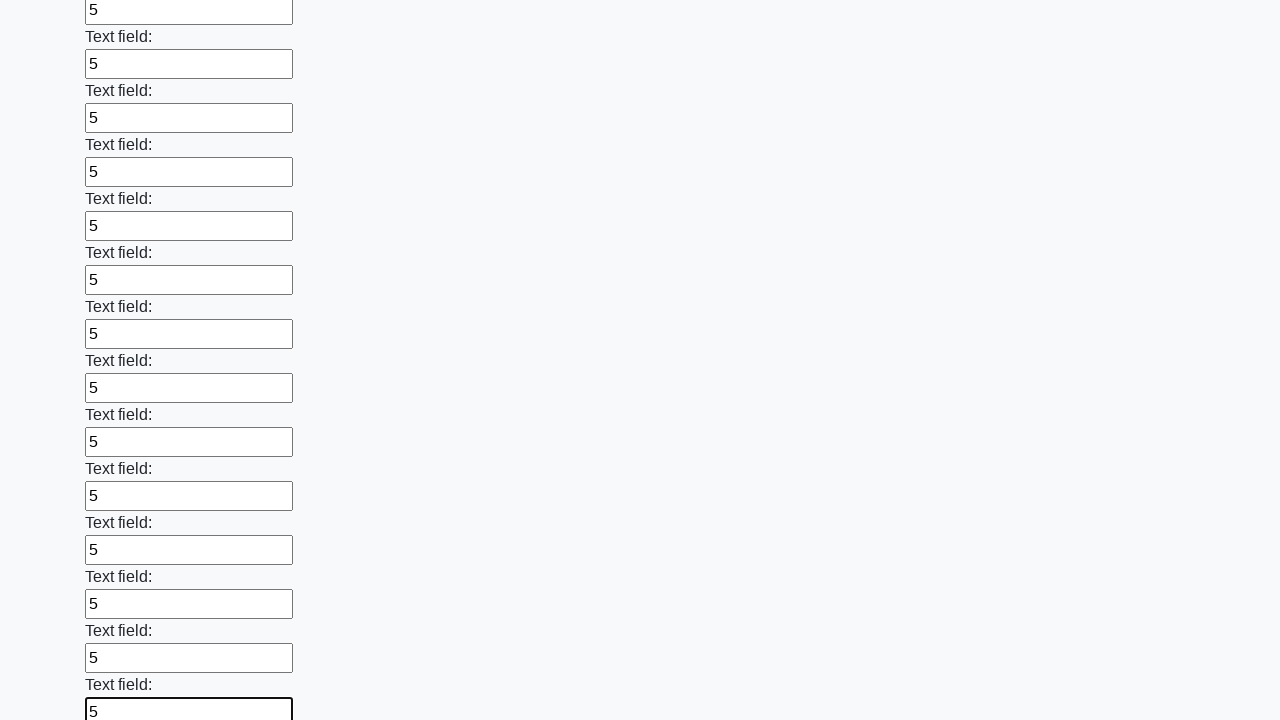

Filled an input field with '5' on input >> nth=85
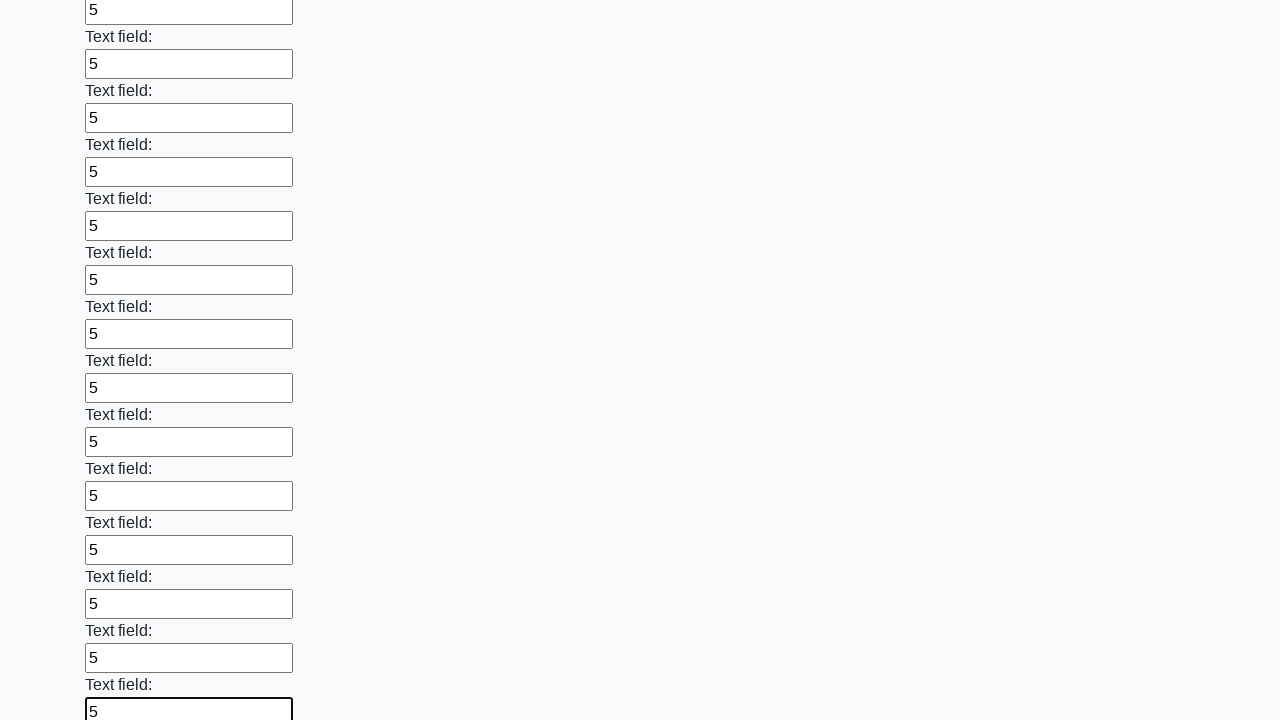

Filled an input field with '5' on input >> nth=86
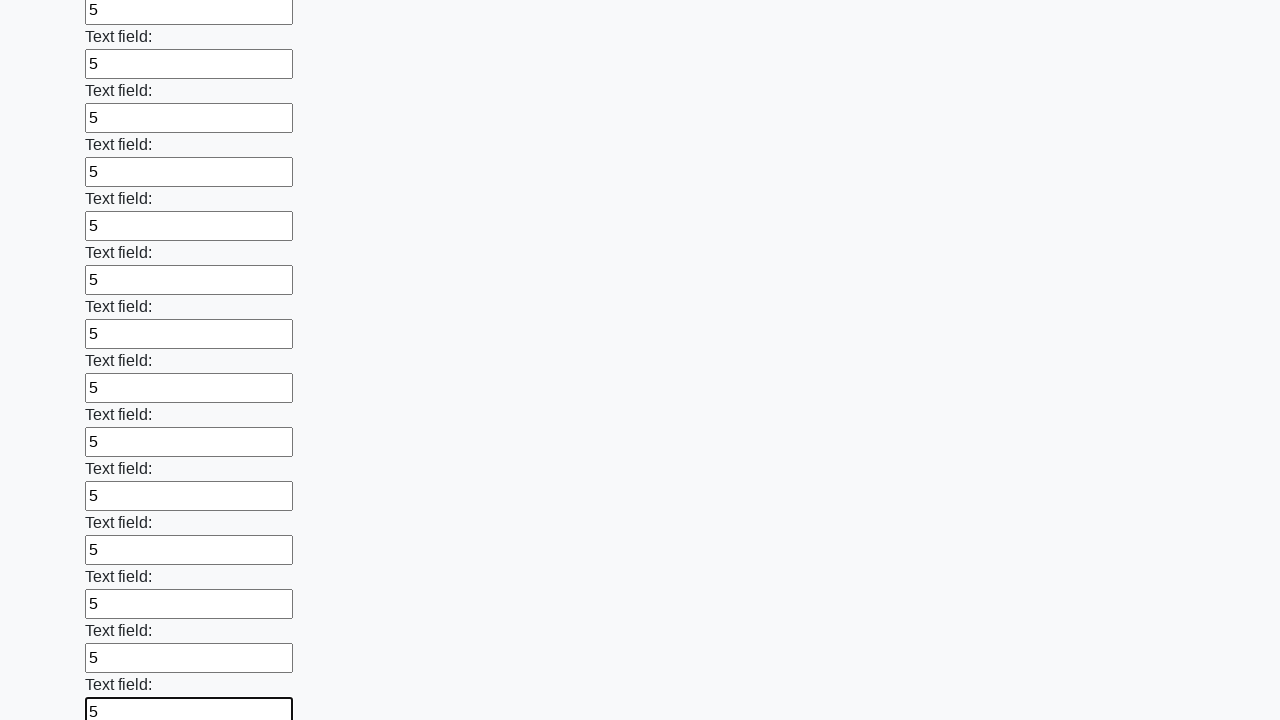

Filled an input field with '5' on input >> nth=87
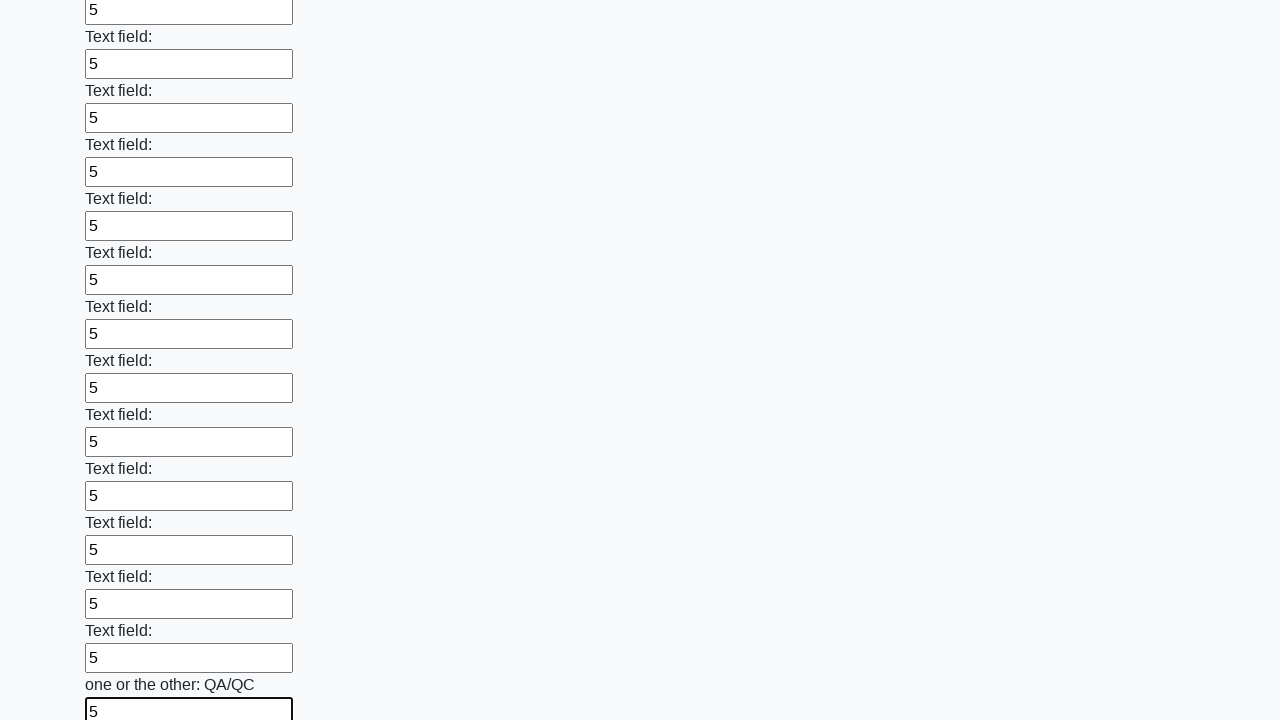

Filled an input field with '5' on input >> nth=88
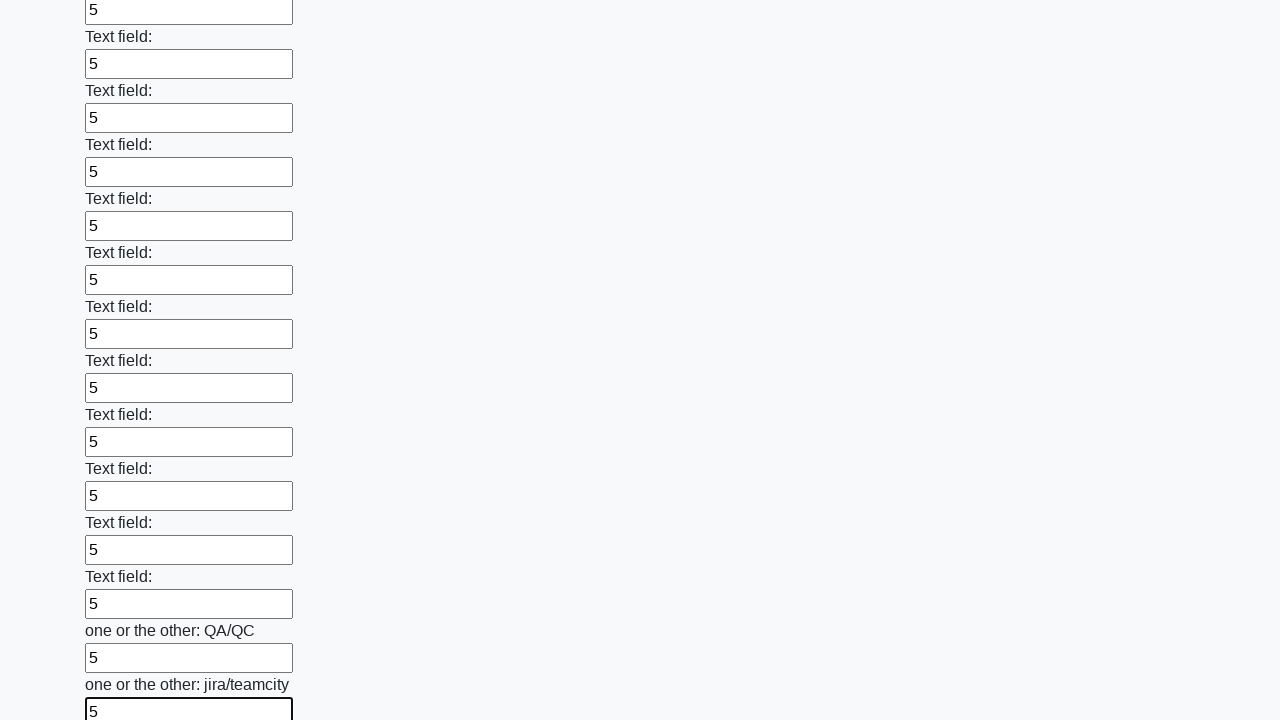

Filled an input field with '5' on input >> nth=89
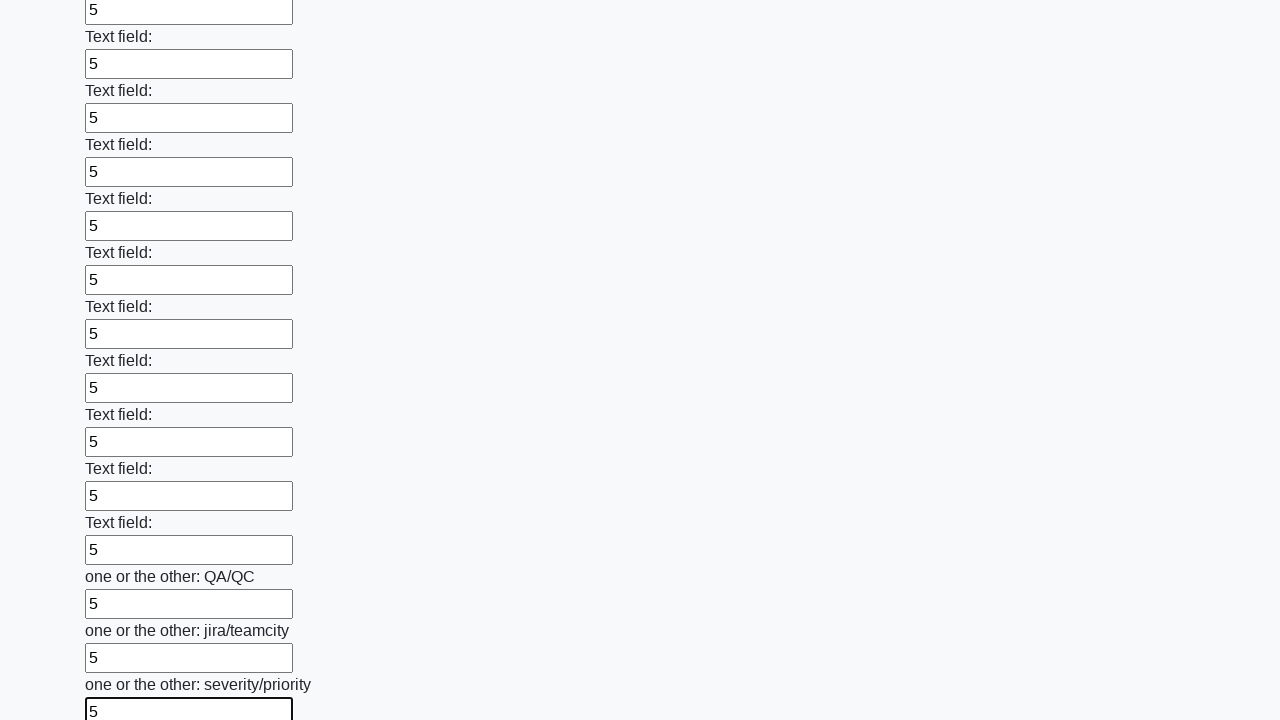

Filled an input field with '5' on input >> nth=90
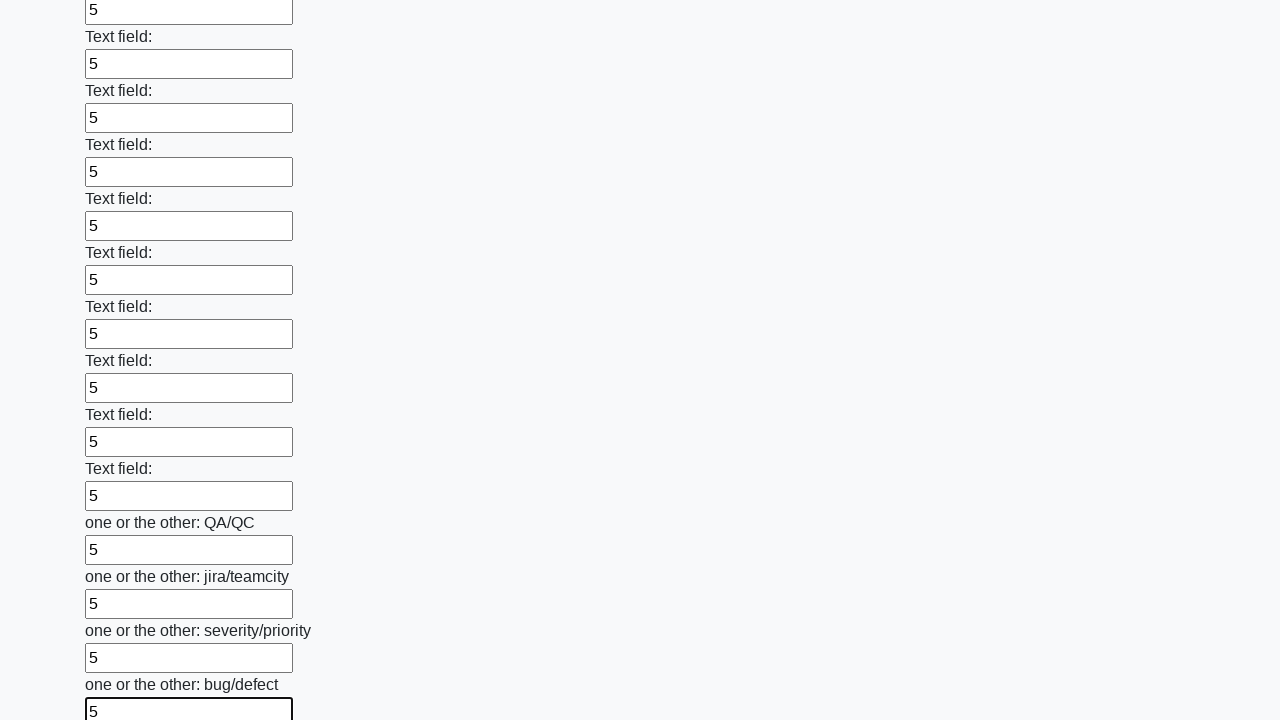

Filled an input field with '5' on input >> nth=91
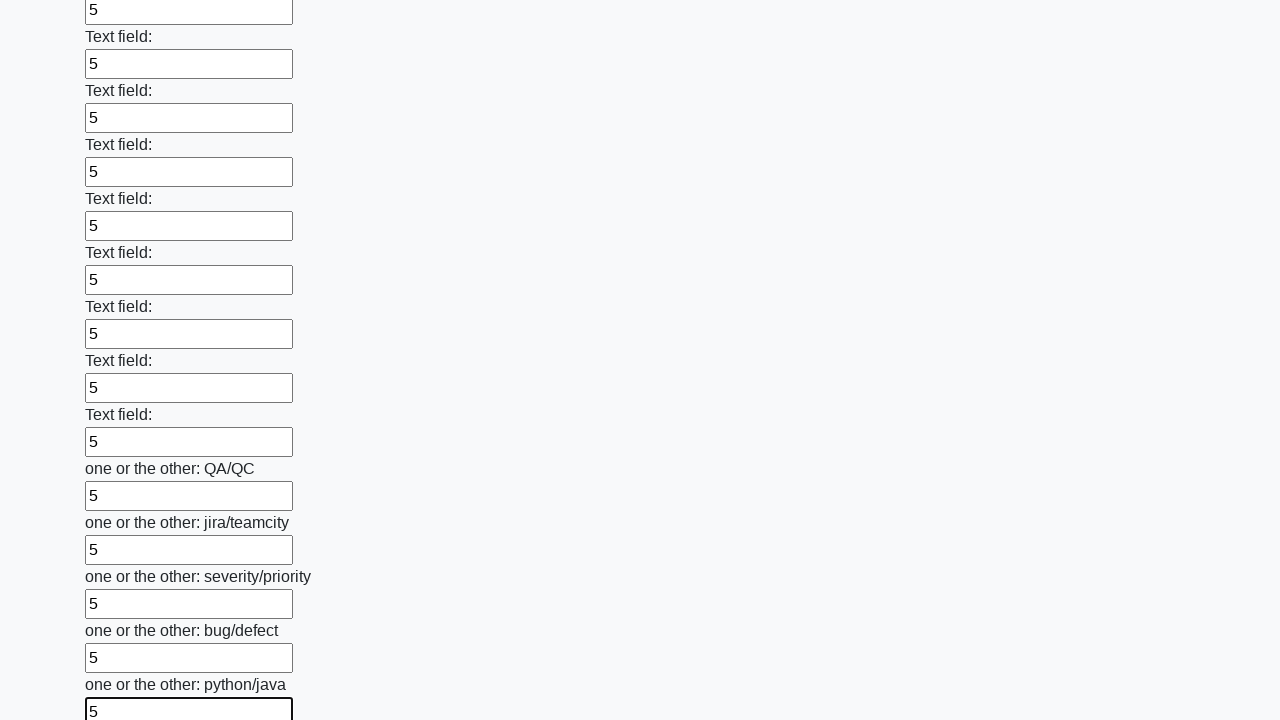

Filled an input field with '5' on input >> nth=92
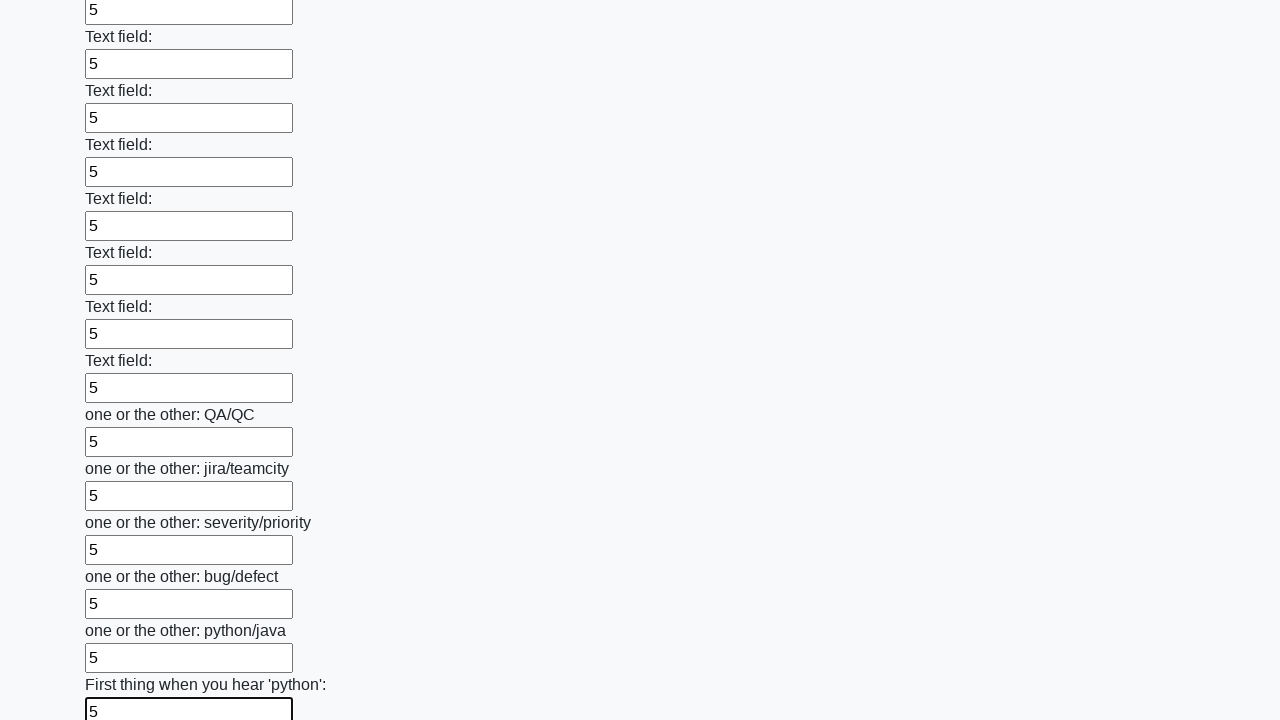

Filled an input field with '5' on input >> nth=93
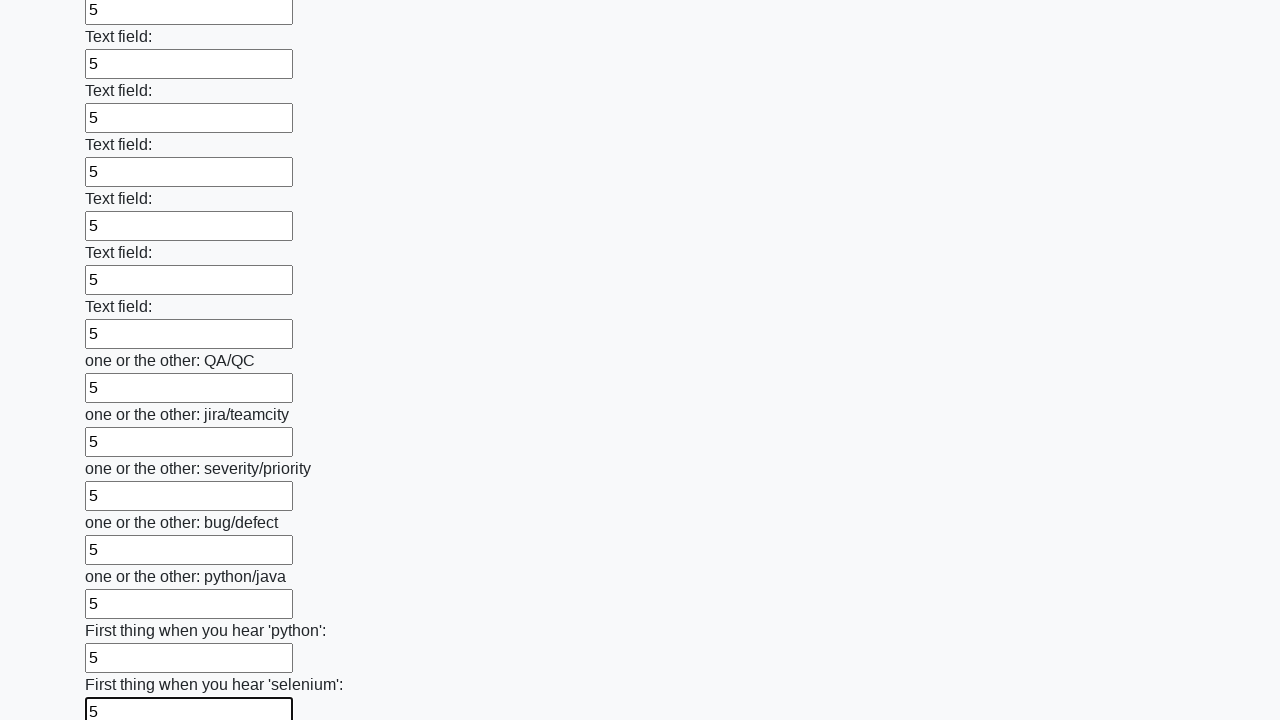

Filled an input field with '5' on input >> nth=94
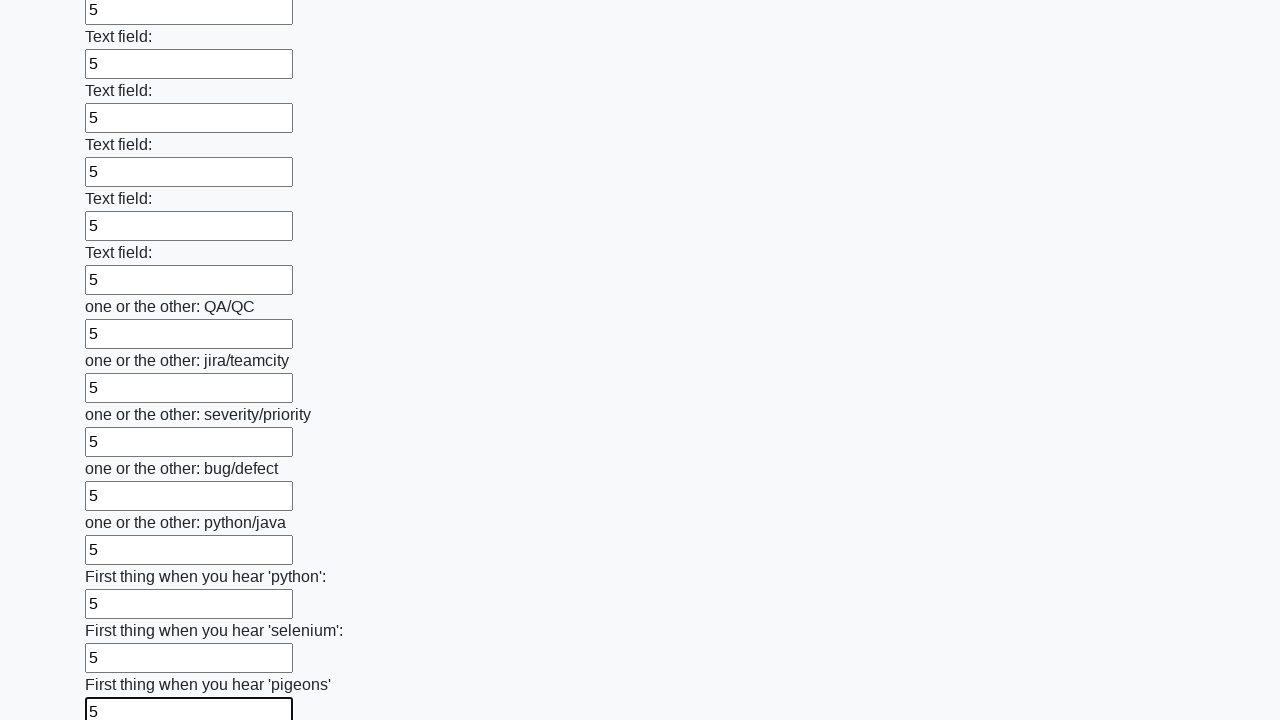

Filled an input field with '5' on input >> nth=95
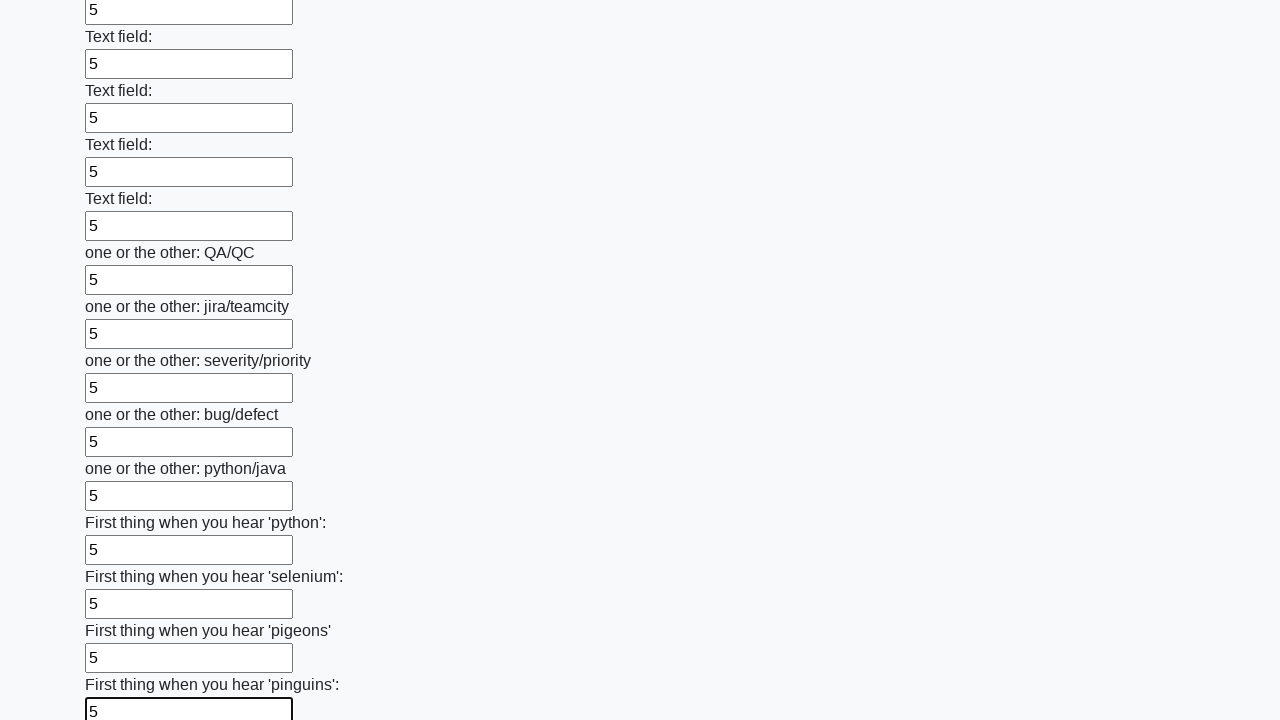

Filled an input field with '5' on input >> nth=96
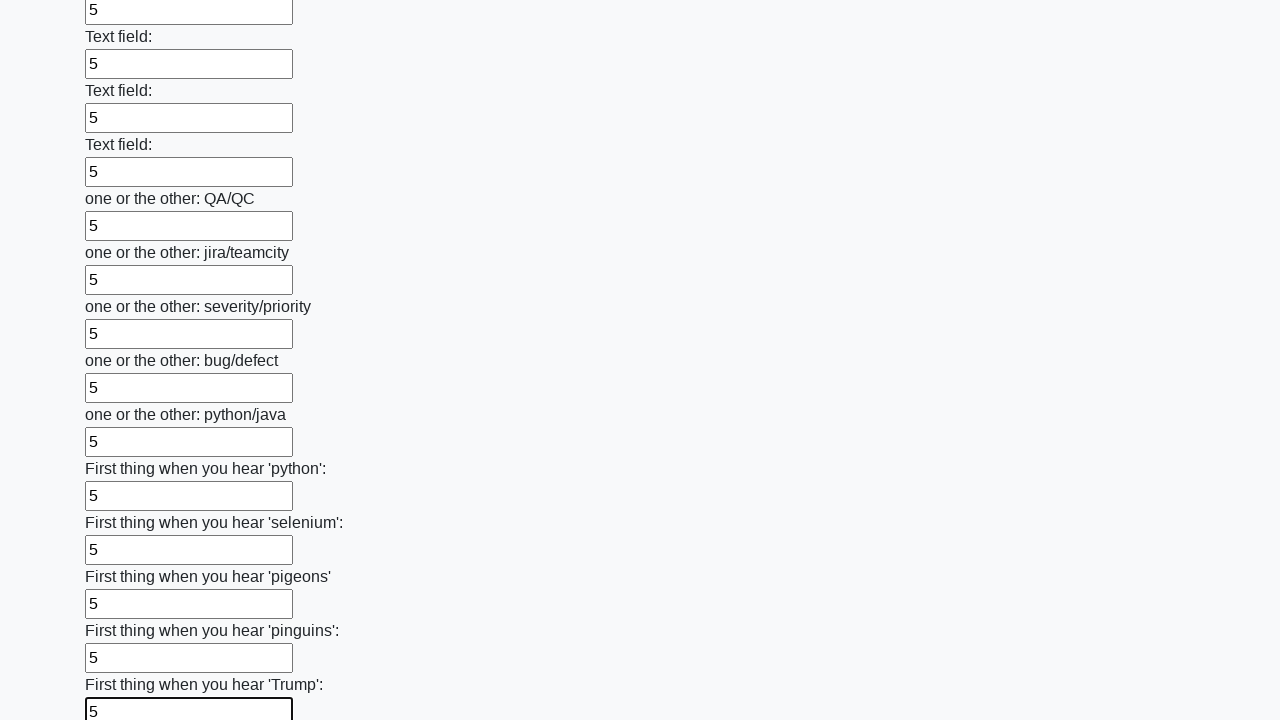

Filled an input field with '5' on input >> nth=97
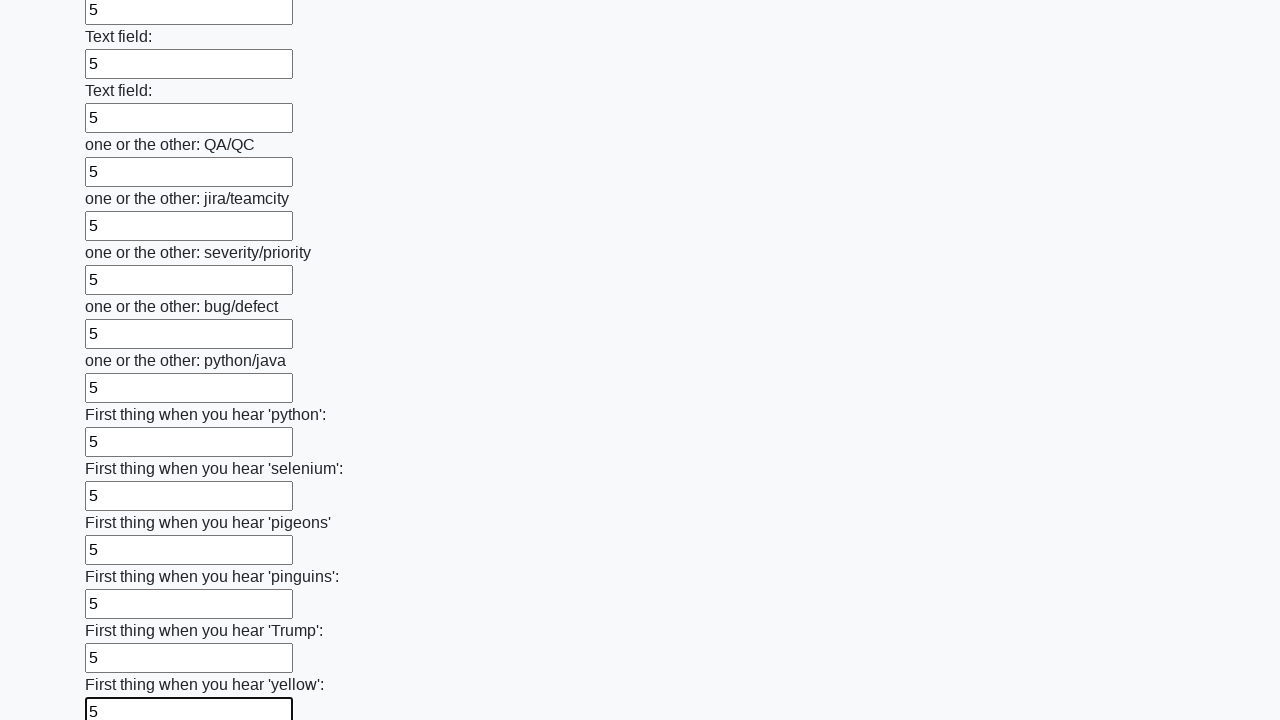

Filled an input field with '5' on input >> nth=98
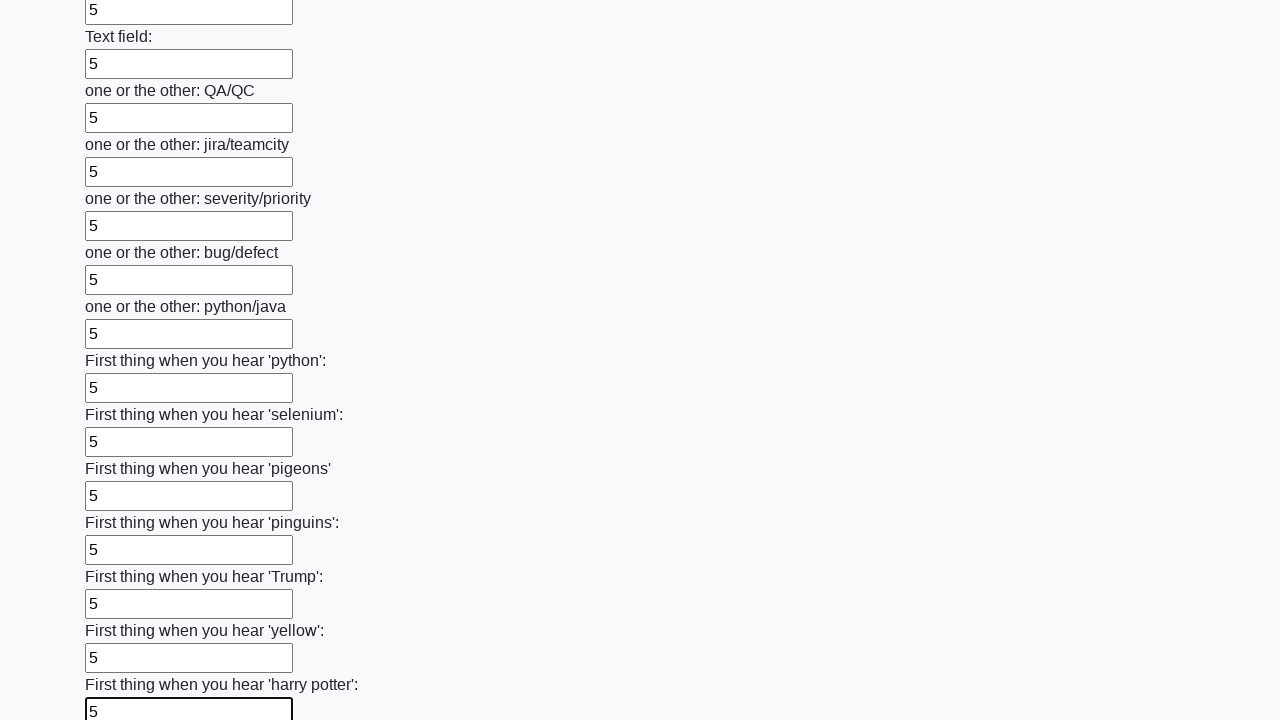

Filled an input field with '5' on input >> nth=99
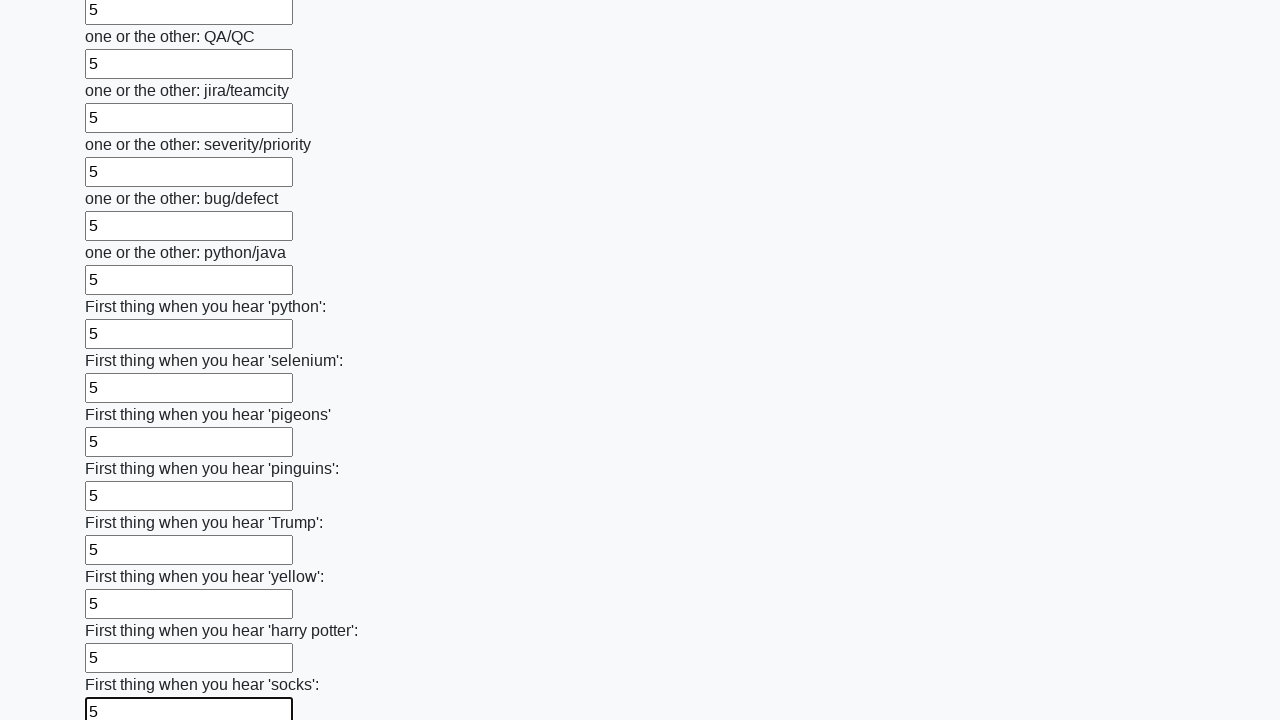

Clicked the submit button to submit the form at (123, 611) on button.btn
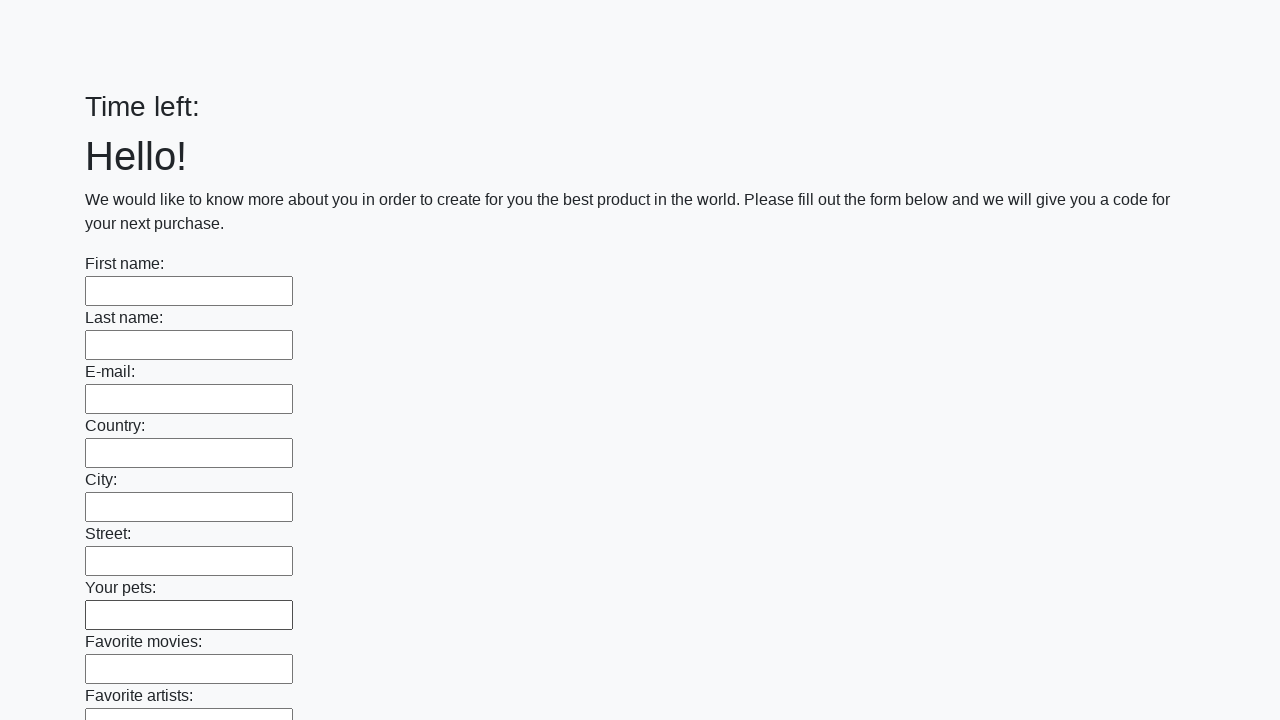

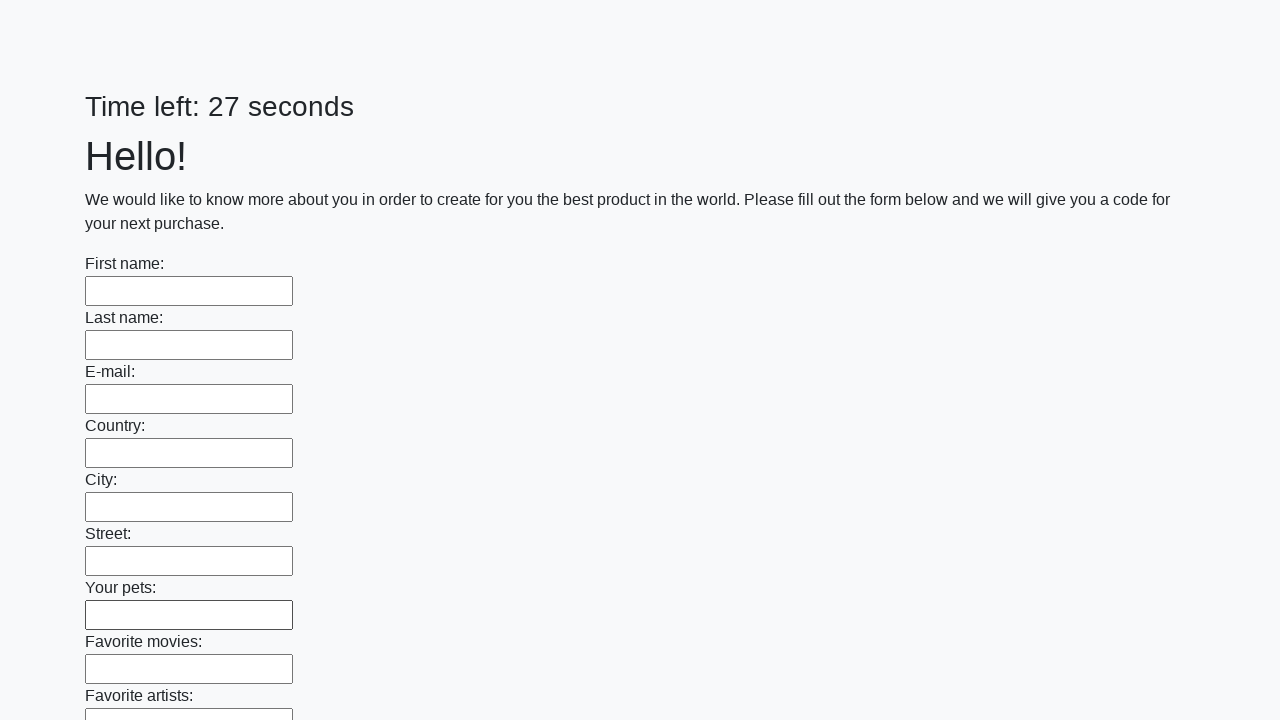